Navigates to Toyota rental car page and checks for available car listings by finding service items that don't have the 'show-entry-end' class

Starting URL: https://cp.toyota.jp/rentacar/

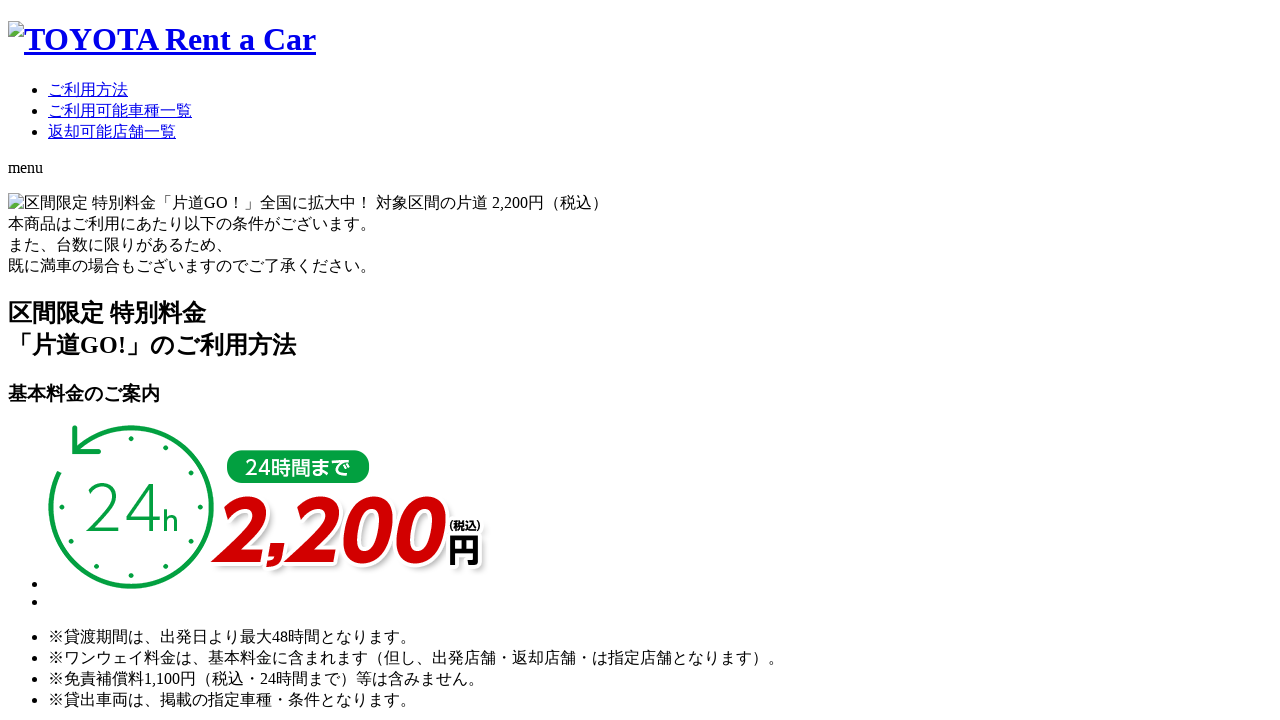

Waited for service items list to load
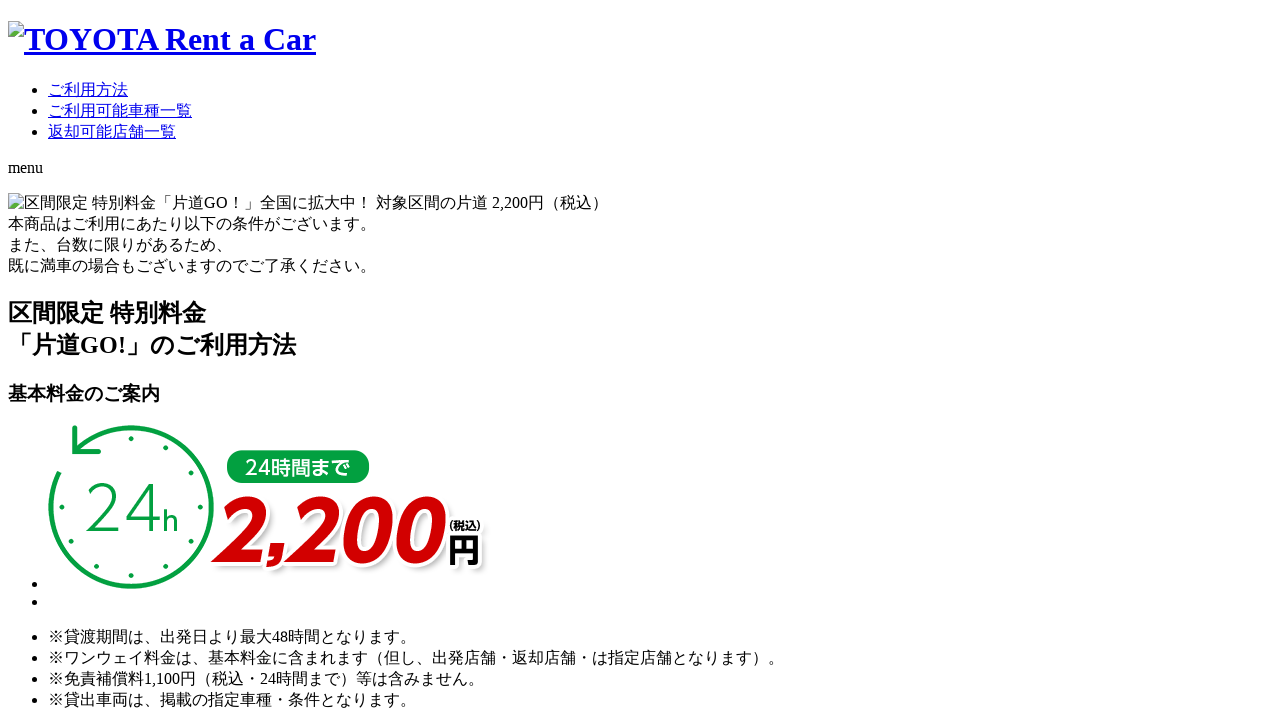

Located cars container element
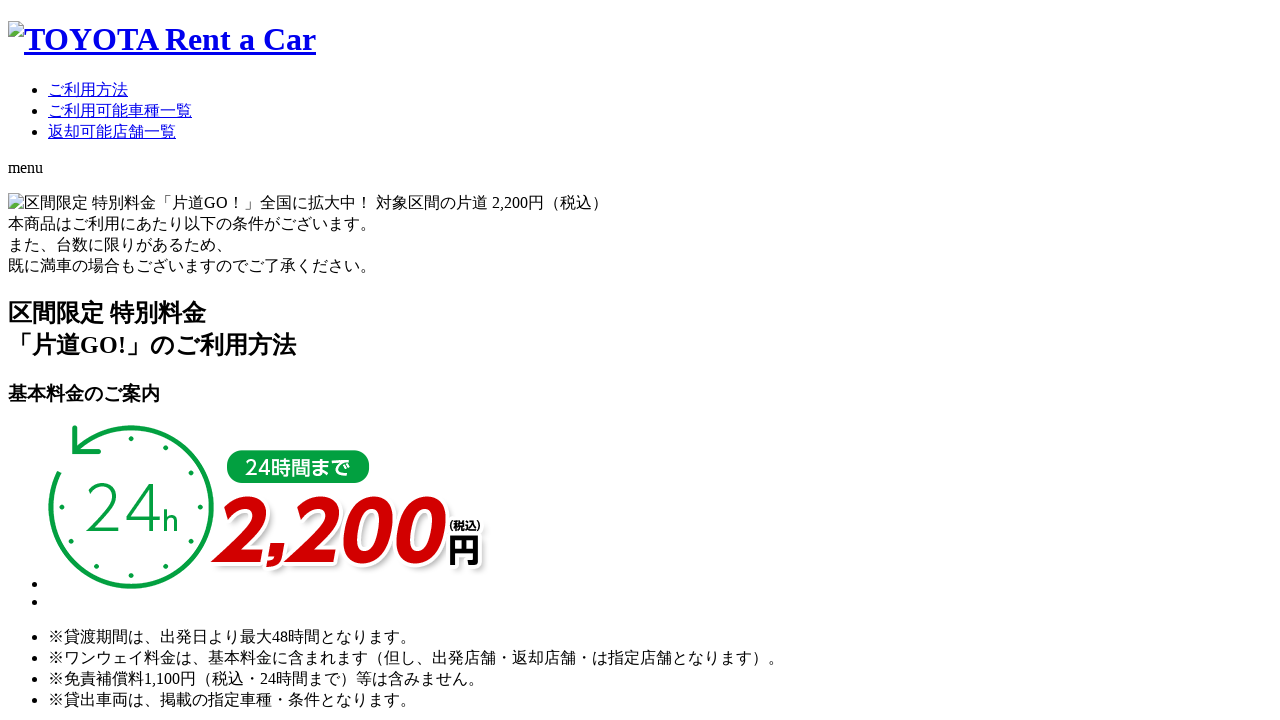

Found 90 car listing items
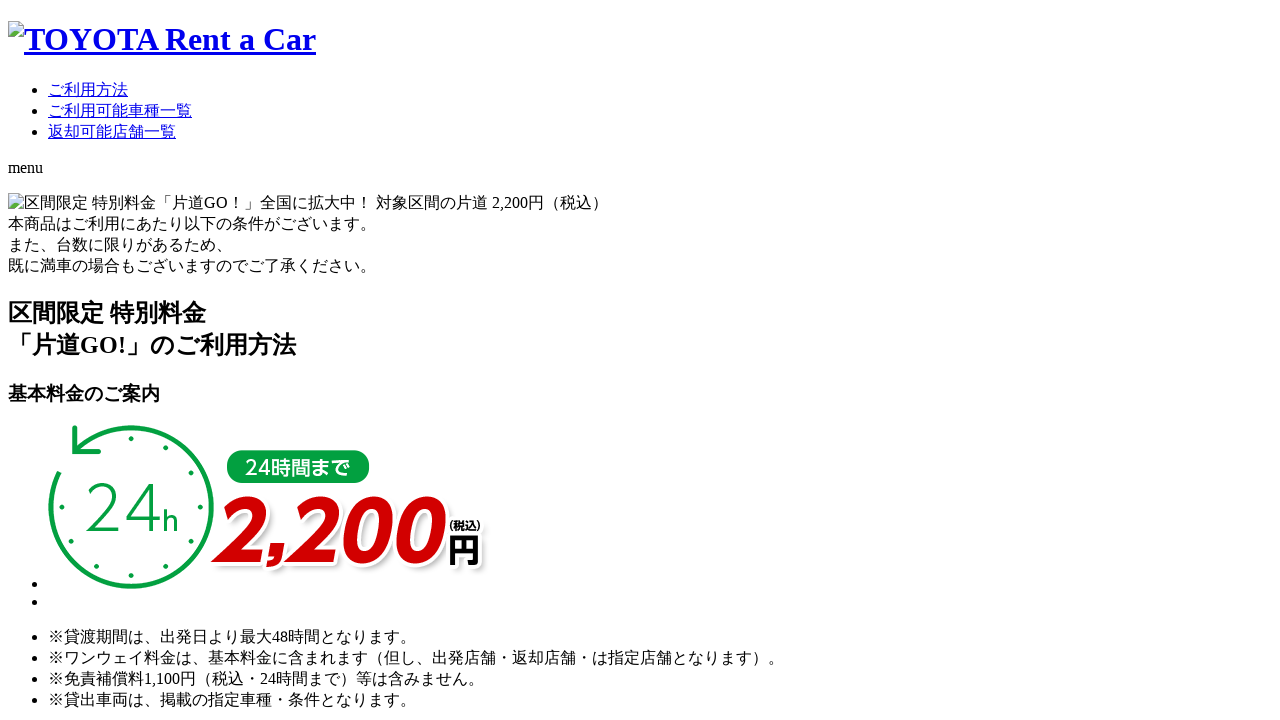

Checked car item for 'show-entry-end' class
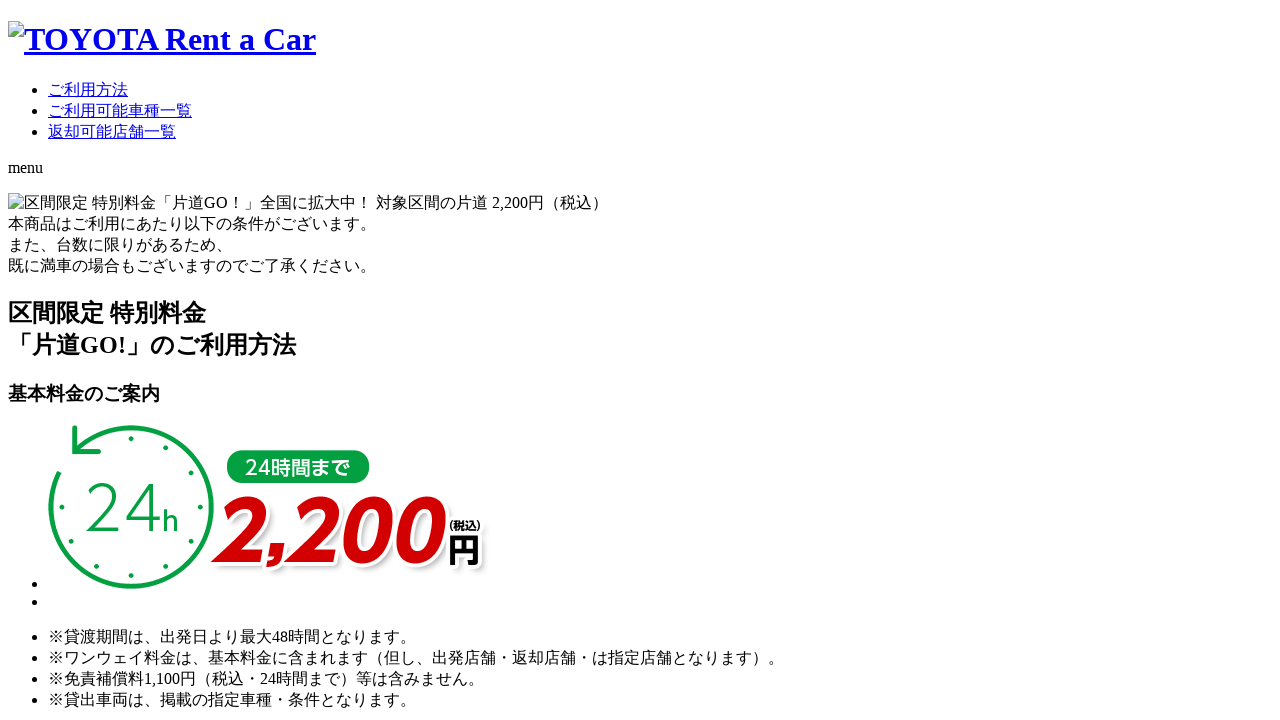

Checked car item for 'show-entry-end' class
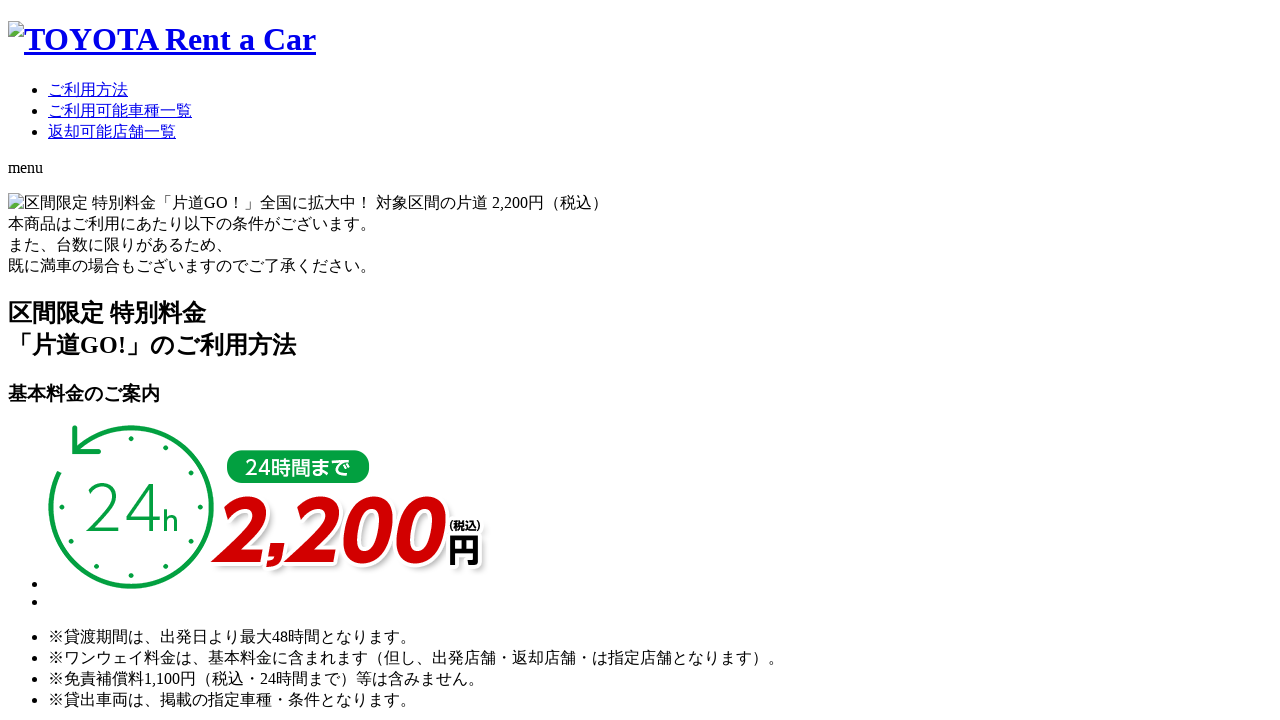

Checked car item for 'show-entry-end' class
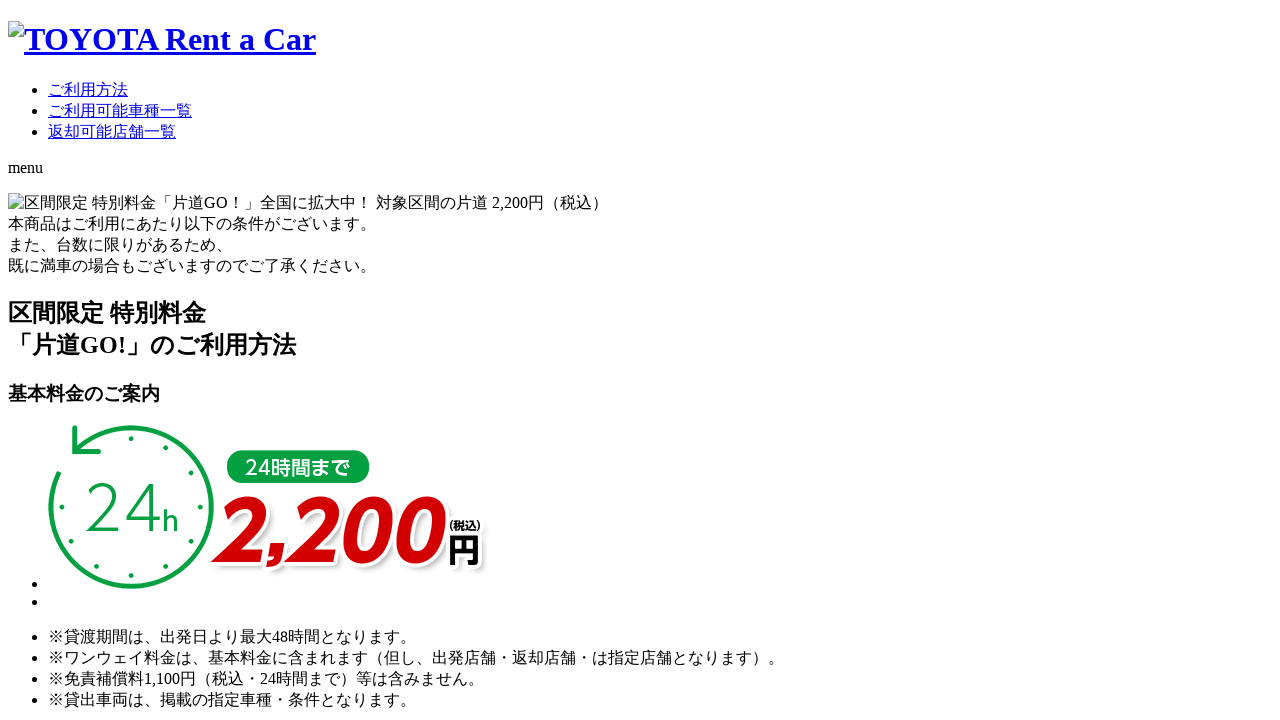

Checked car item for 'show-entry-end' class
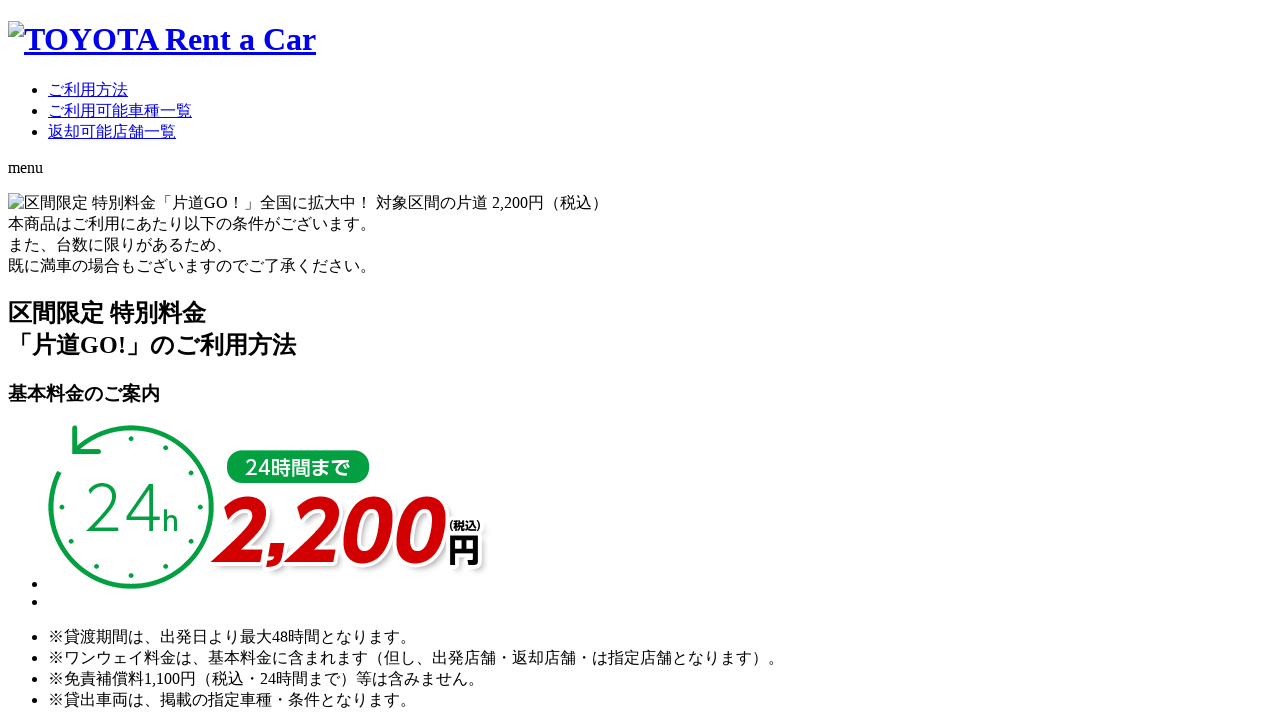

Checked car item for 'show-entry-end' class
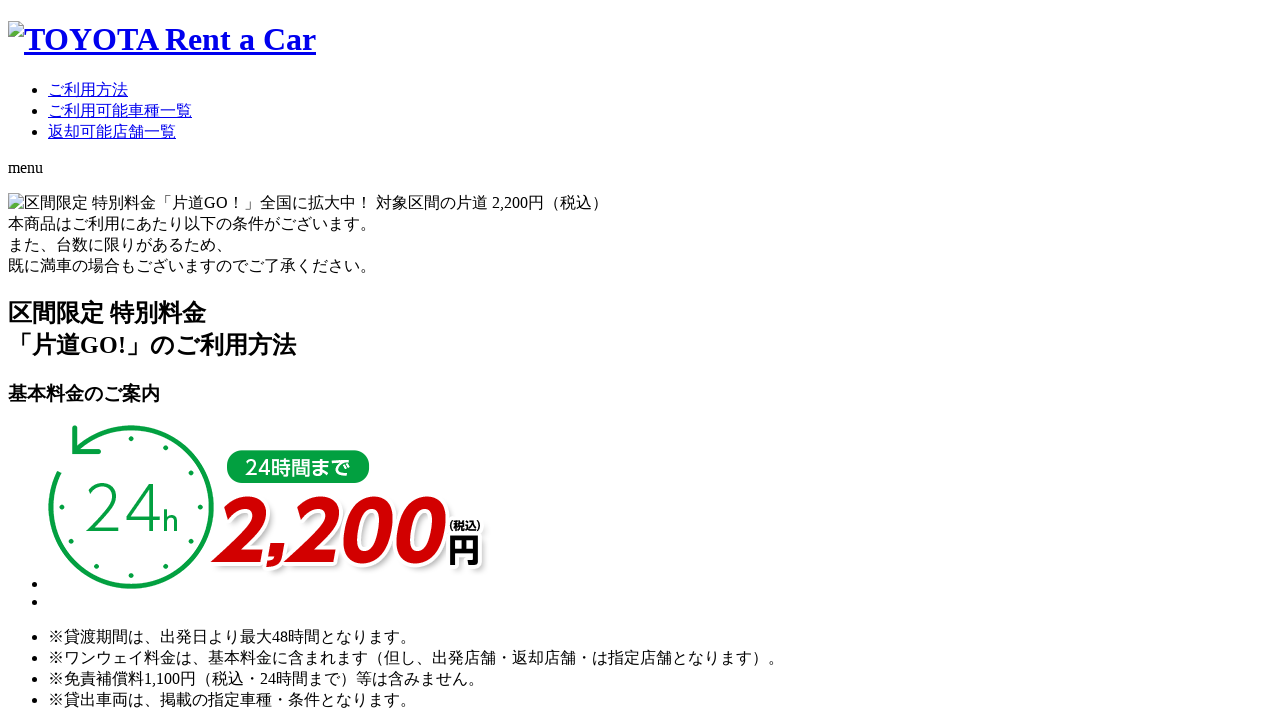

Checked car item for 'show-entry-end' class
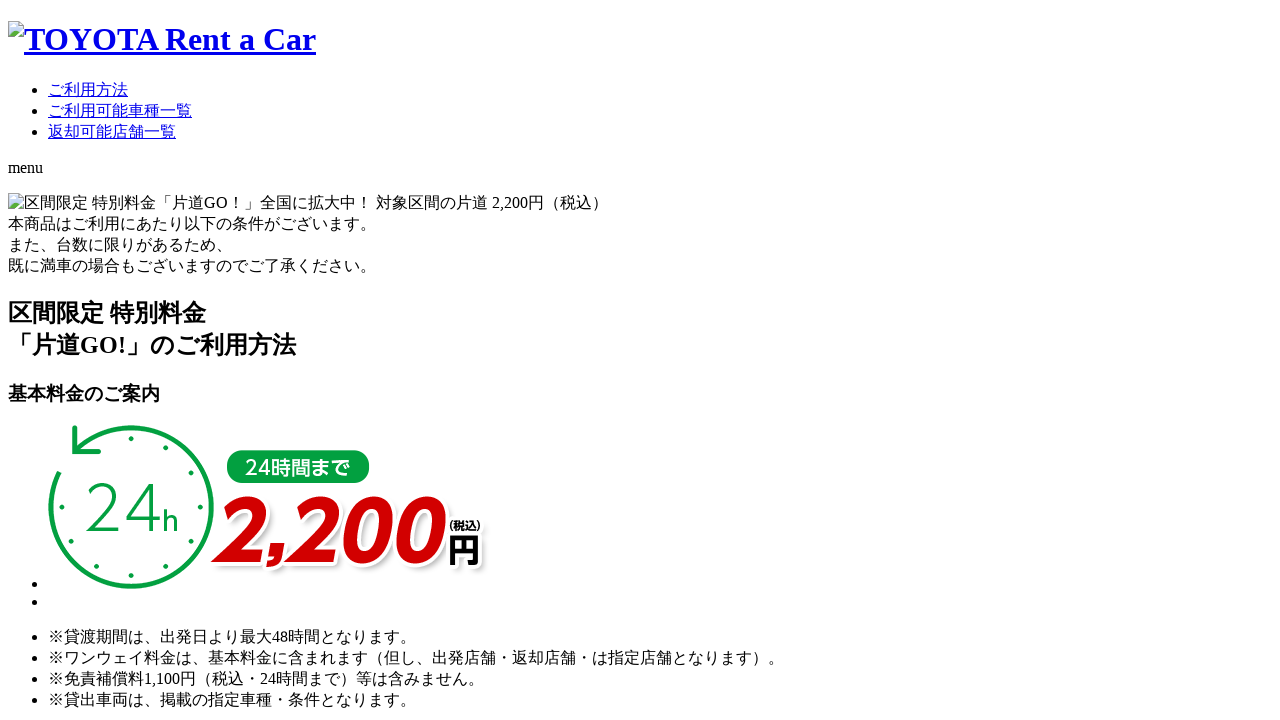

Checked car item for 'show-entry-end' class
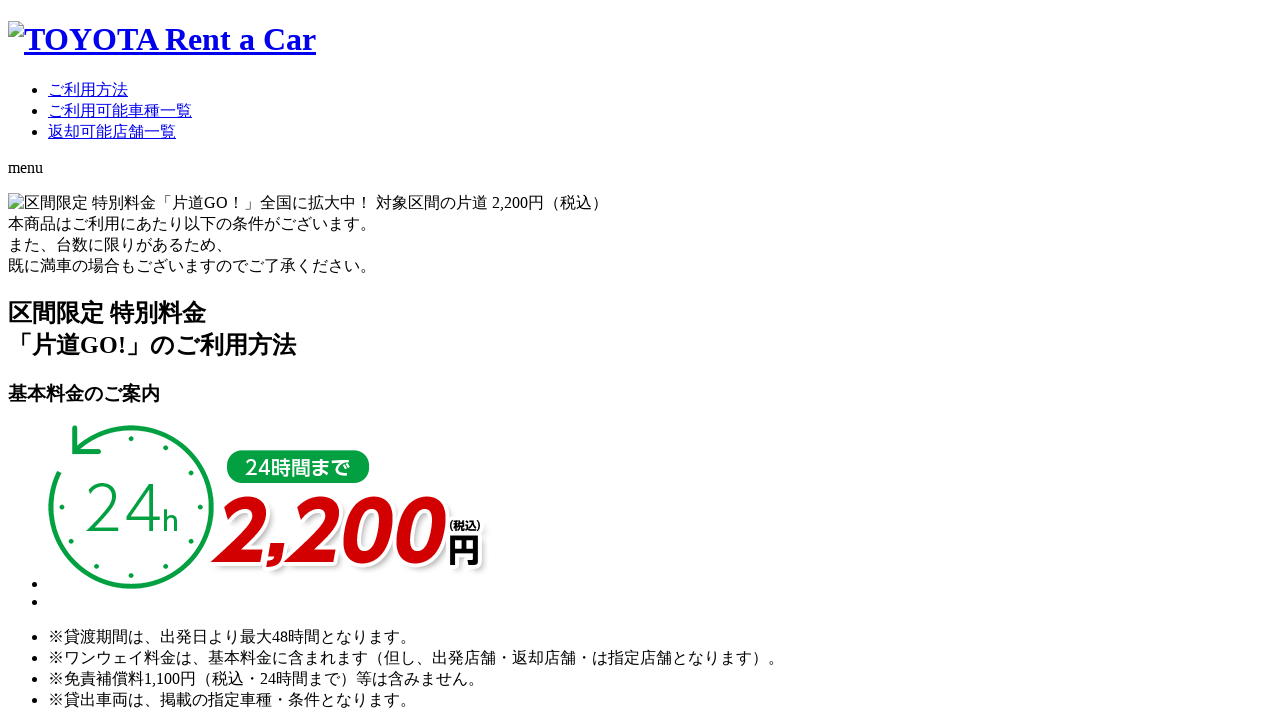

Checked car item for 'show-entry-end' class
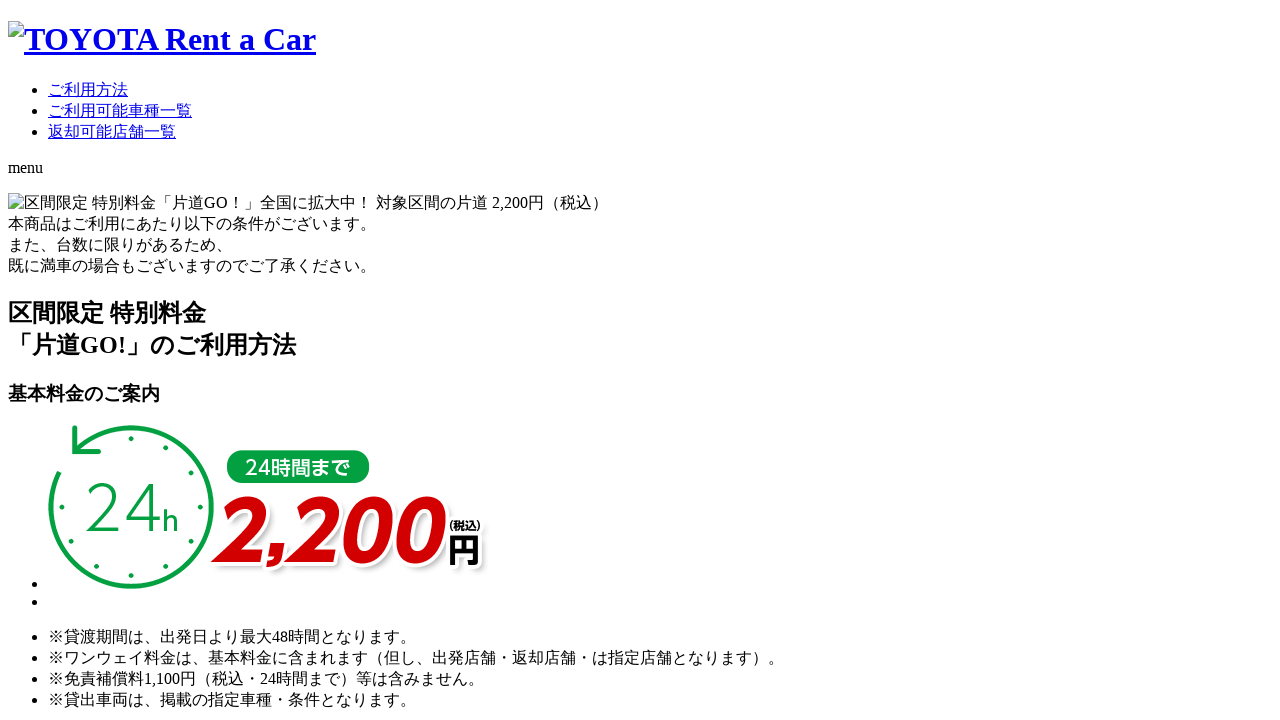

Checked car item for 'show-entry-end' class
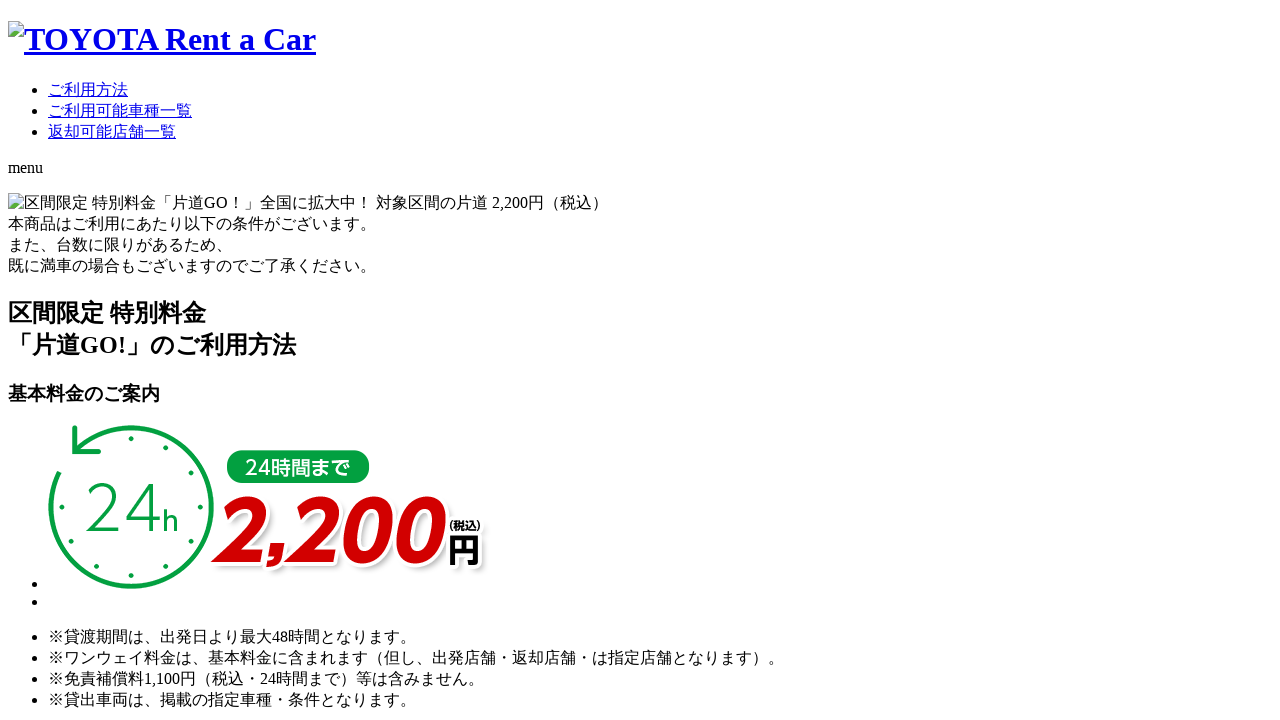

Checked car item for 'show-entry-end' class
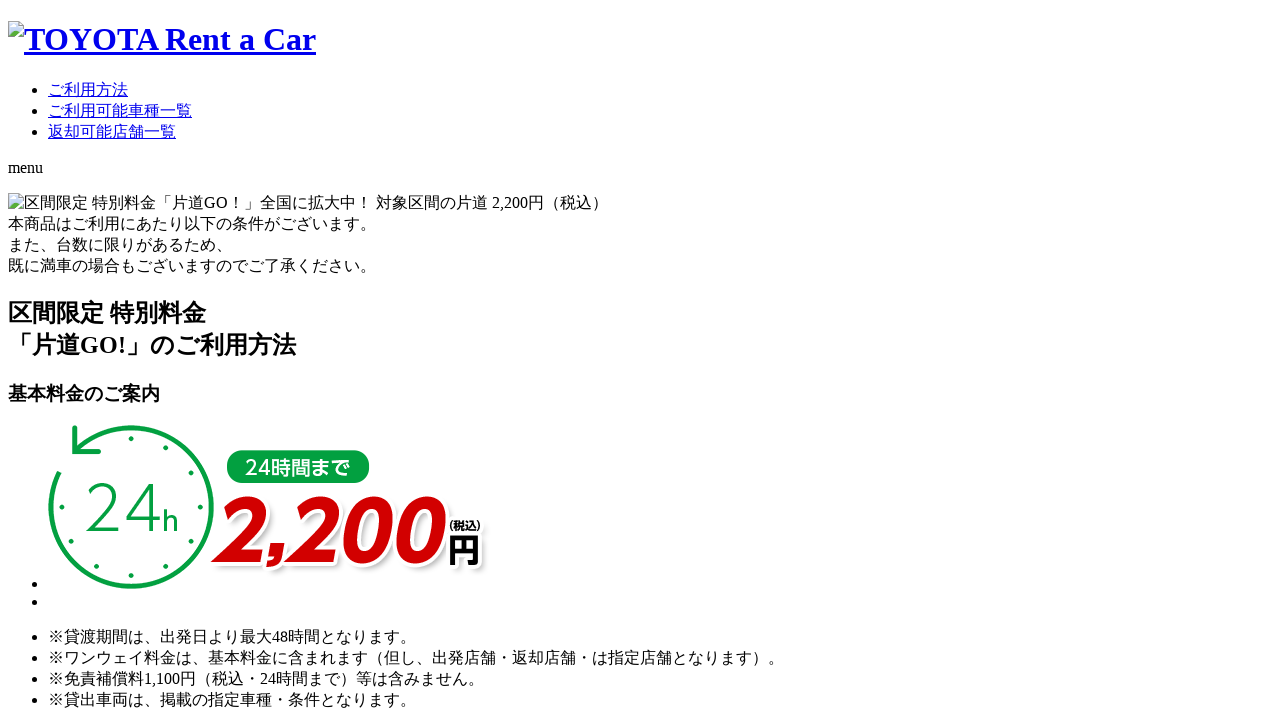

Checked car item for 'show-entry-end' class
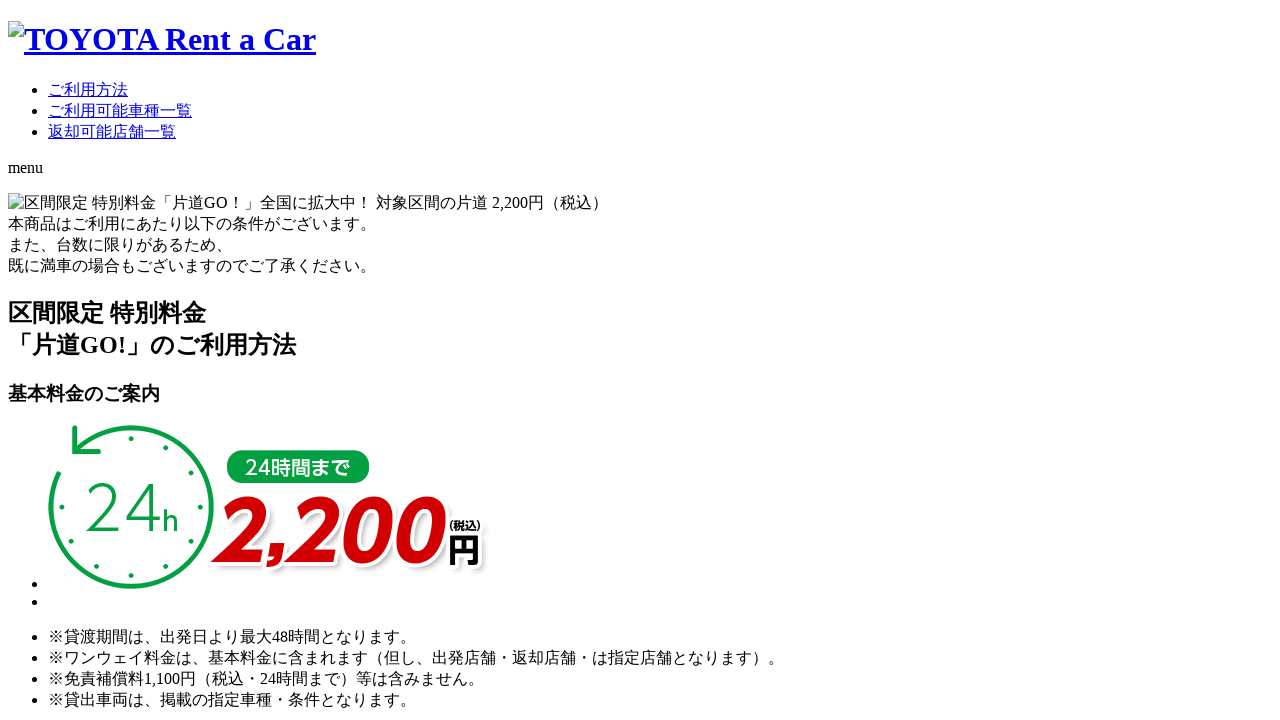

Checked car item for 'show-entry-end' class
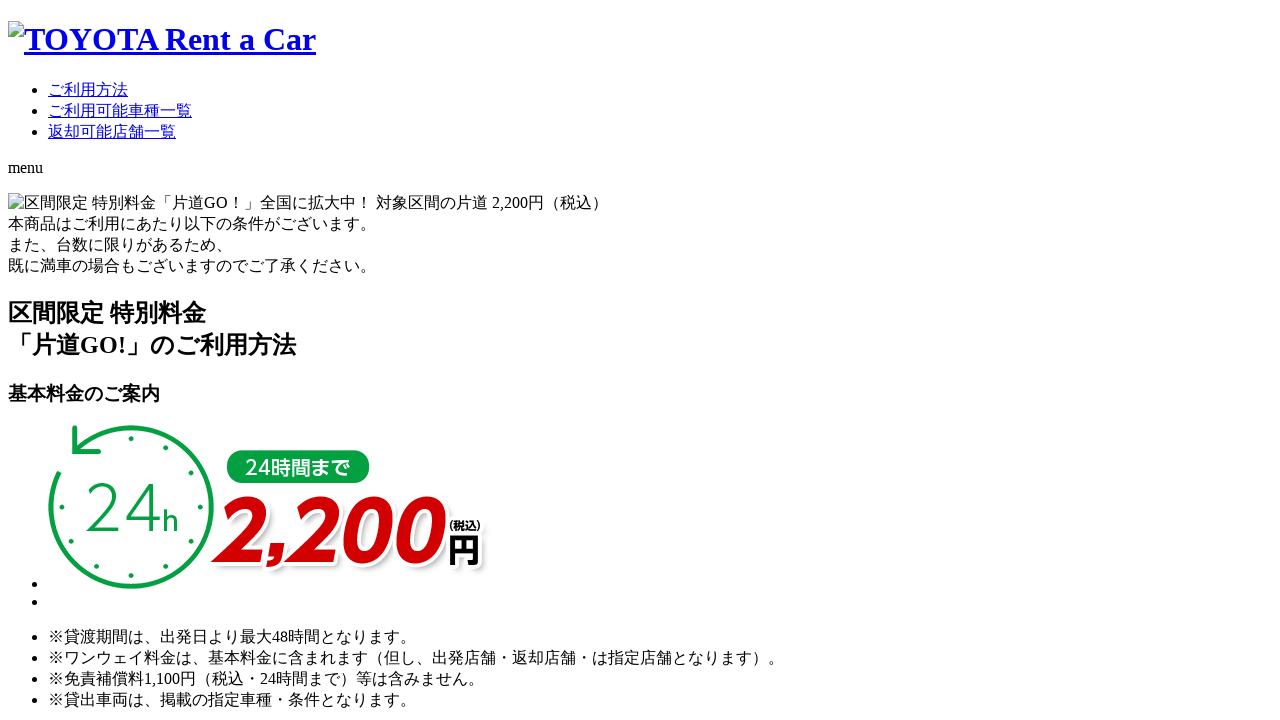

Found available car listing and scrolled into view
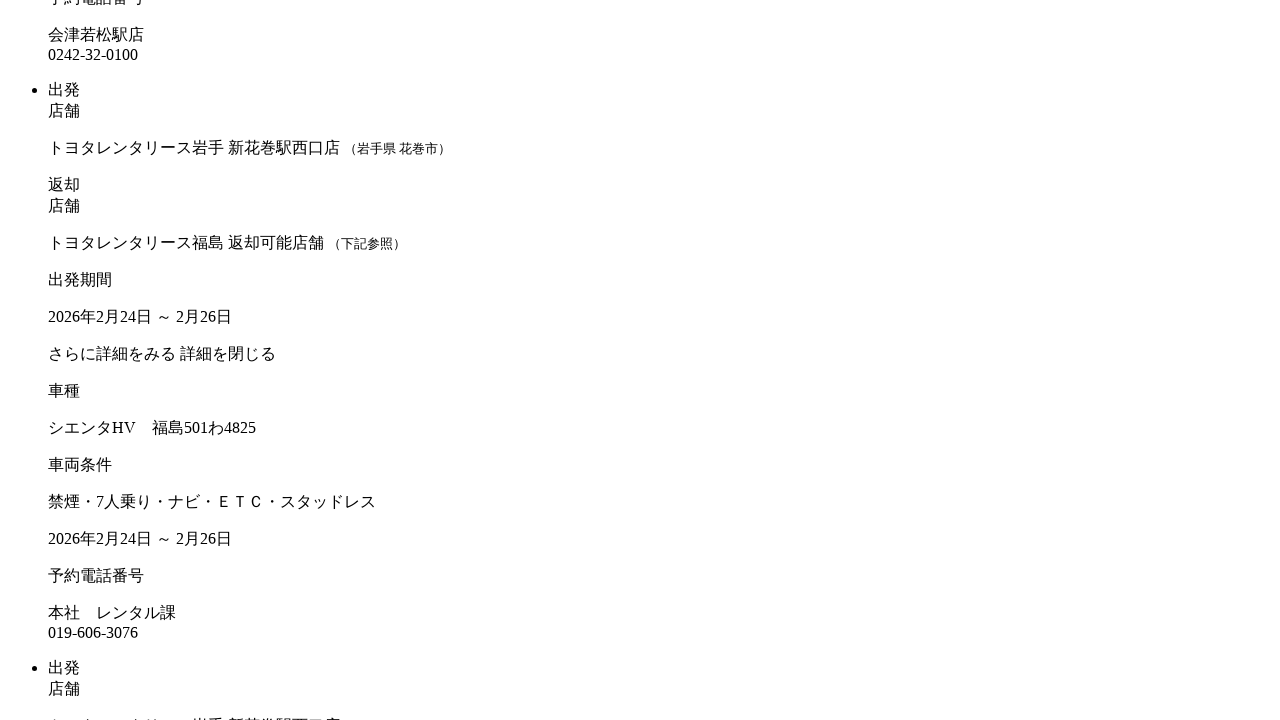

Checked car item for 'show-entry-end' class
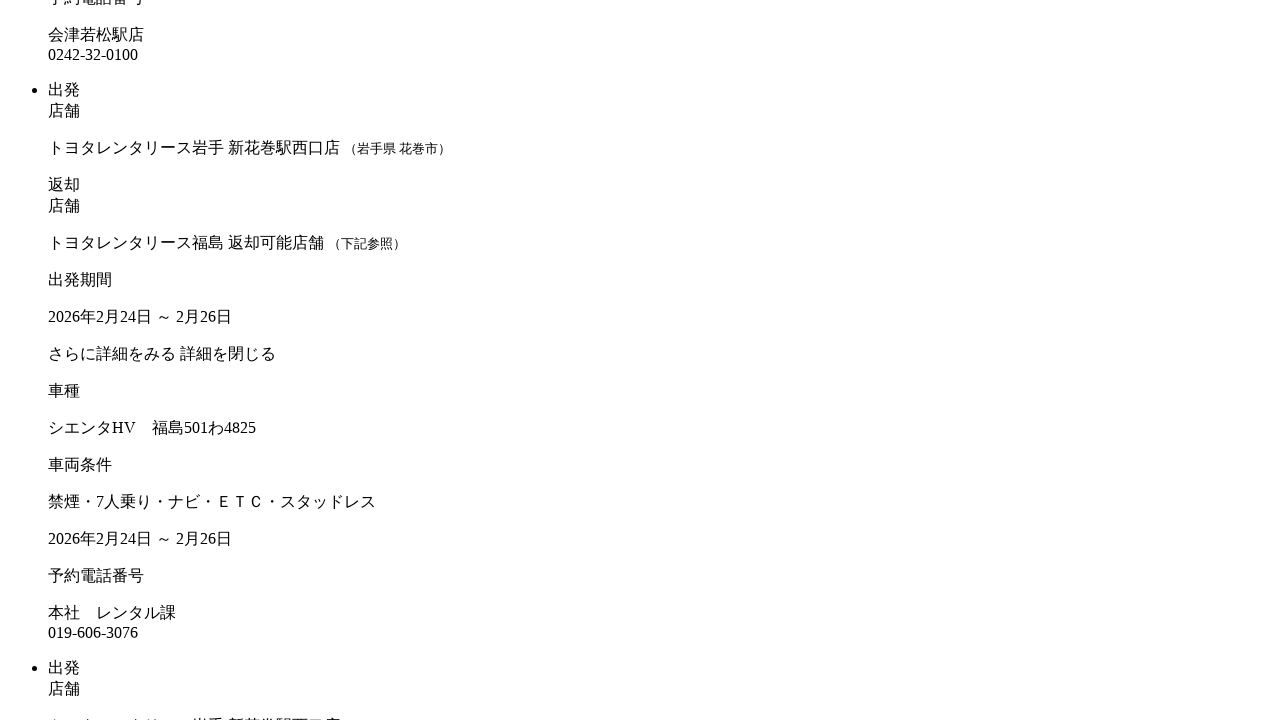

Found available car listing and scrolled into view
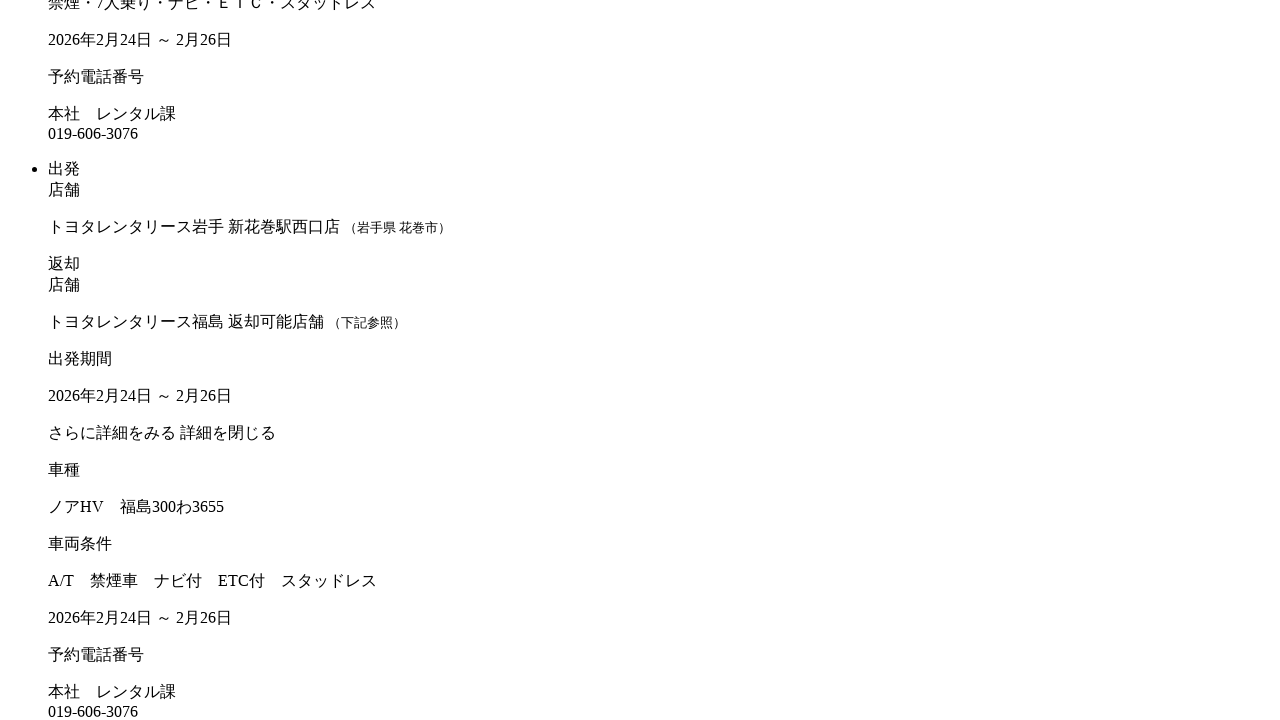

Checked car item for 'show-entry-end' class
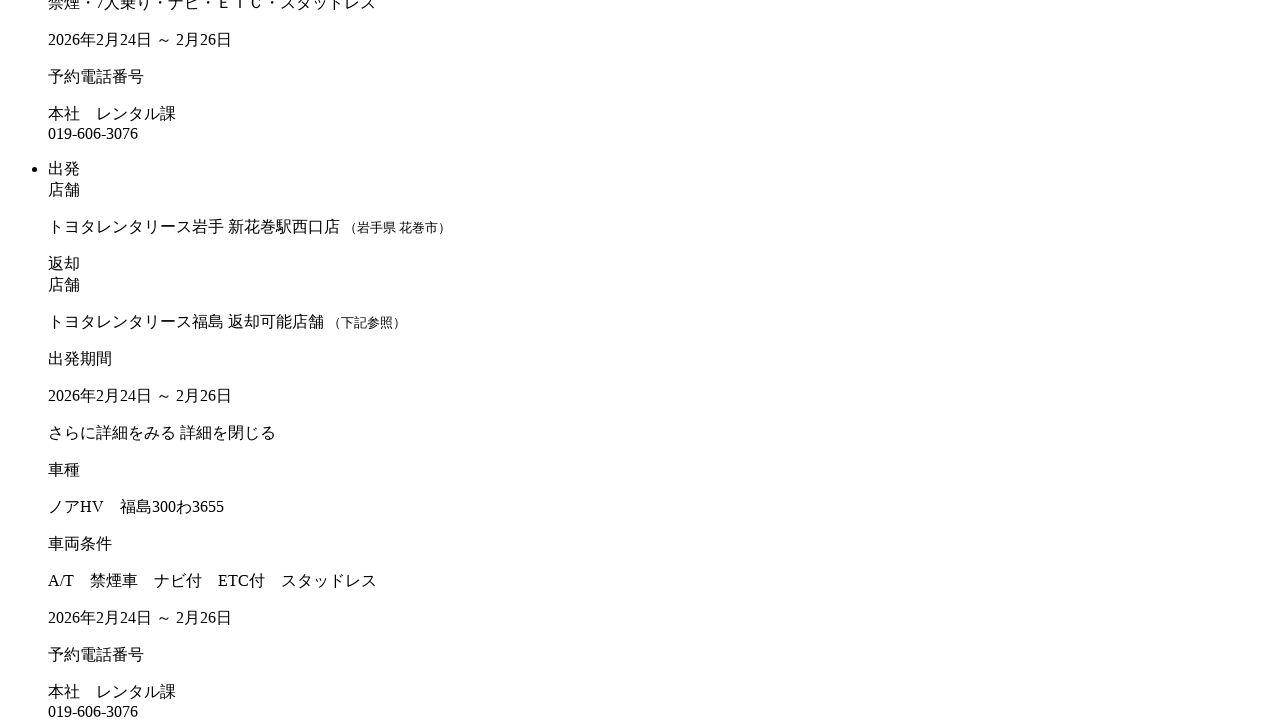

Checked car item for 'show-entry-end' class
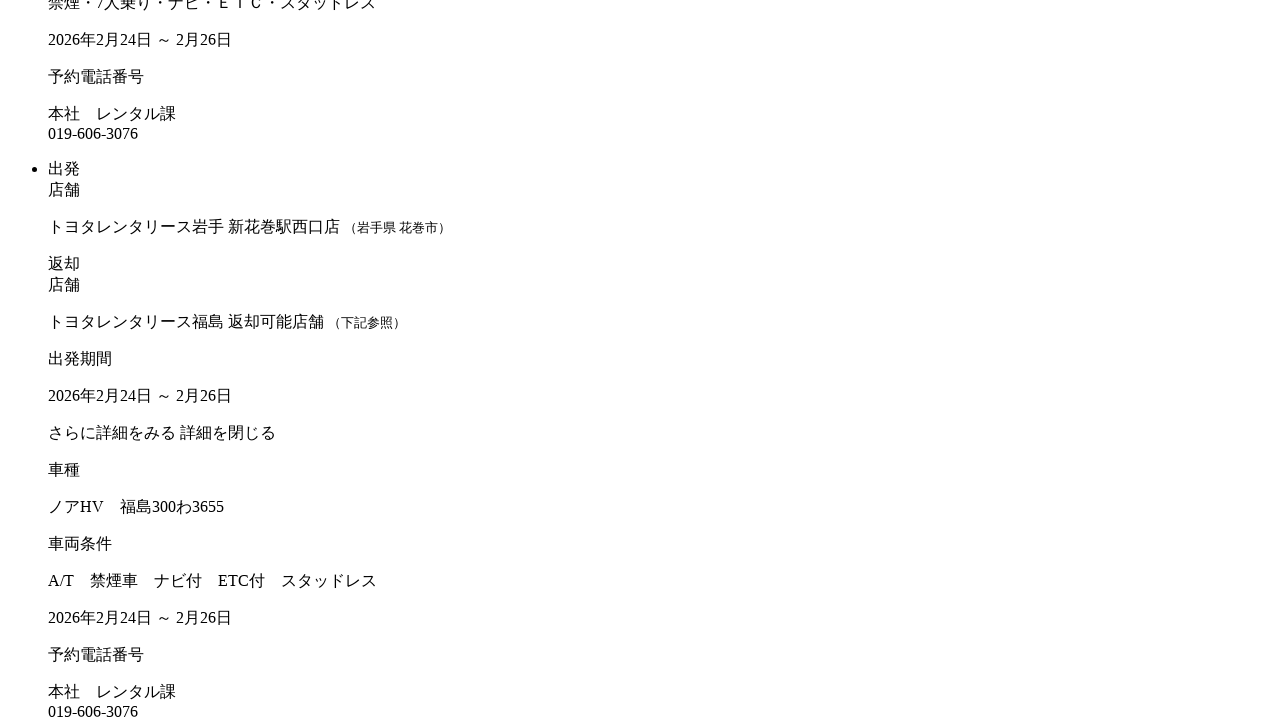

Checked car item for 'show-entry-end' class
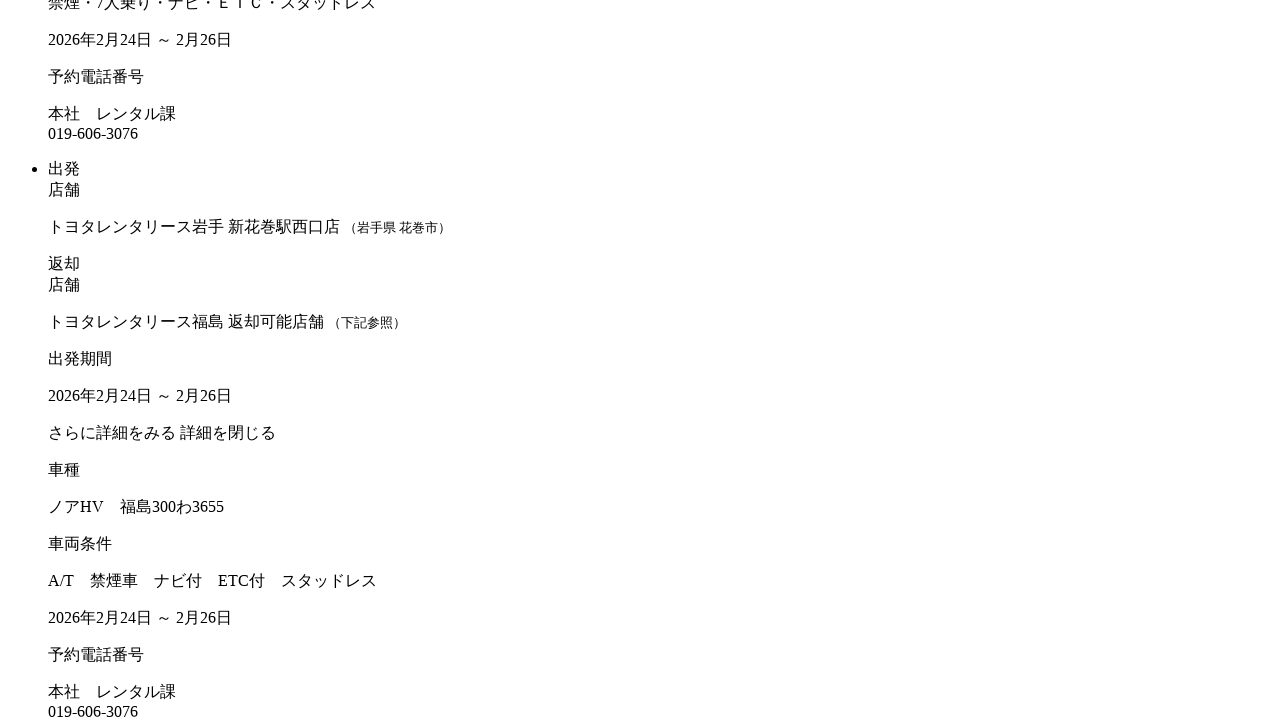

Checked car item for 'show-entry-end' class
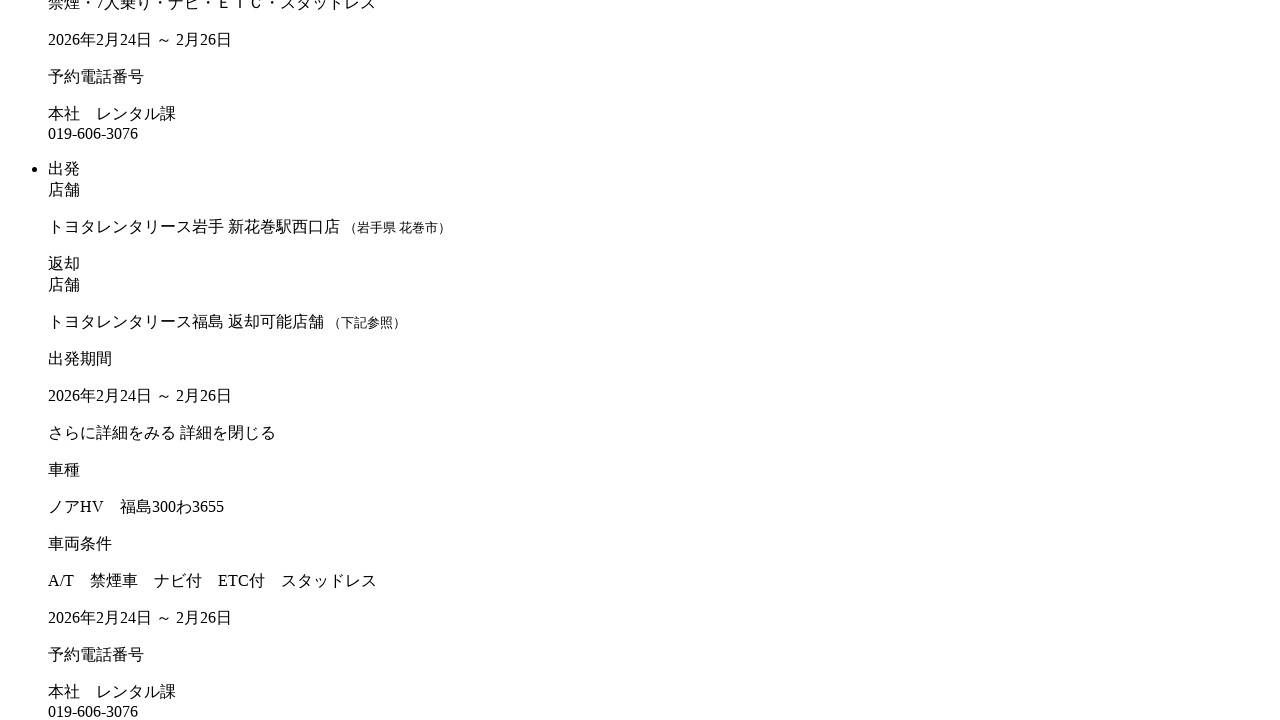

Checked car item for 'show-entry-end' class
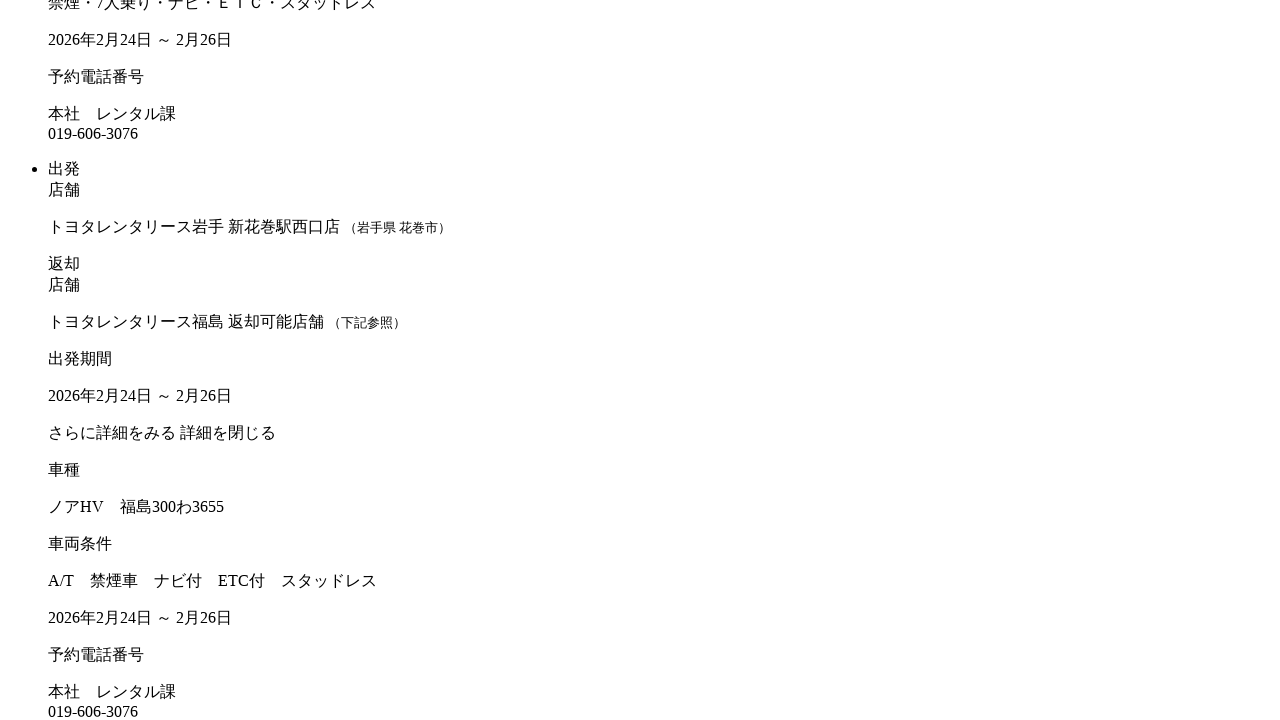

Found available car listing and scrolled into view
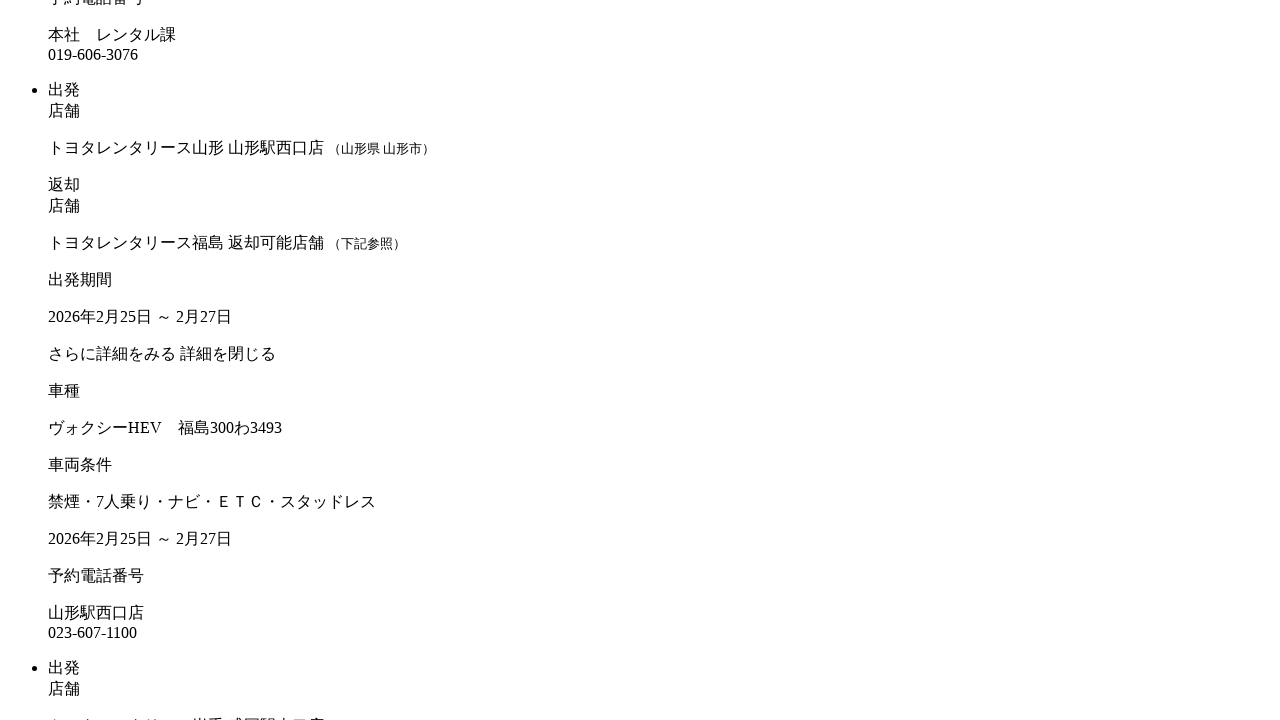

Checked car item for 'show-entry-end' class
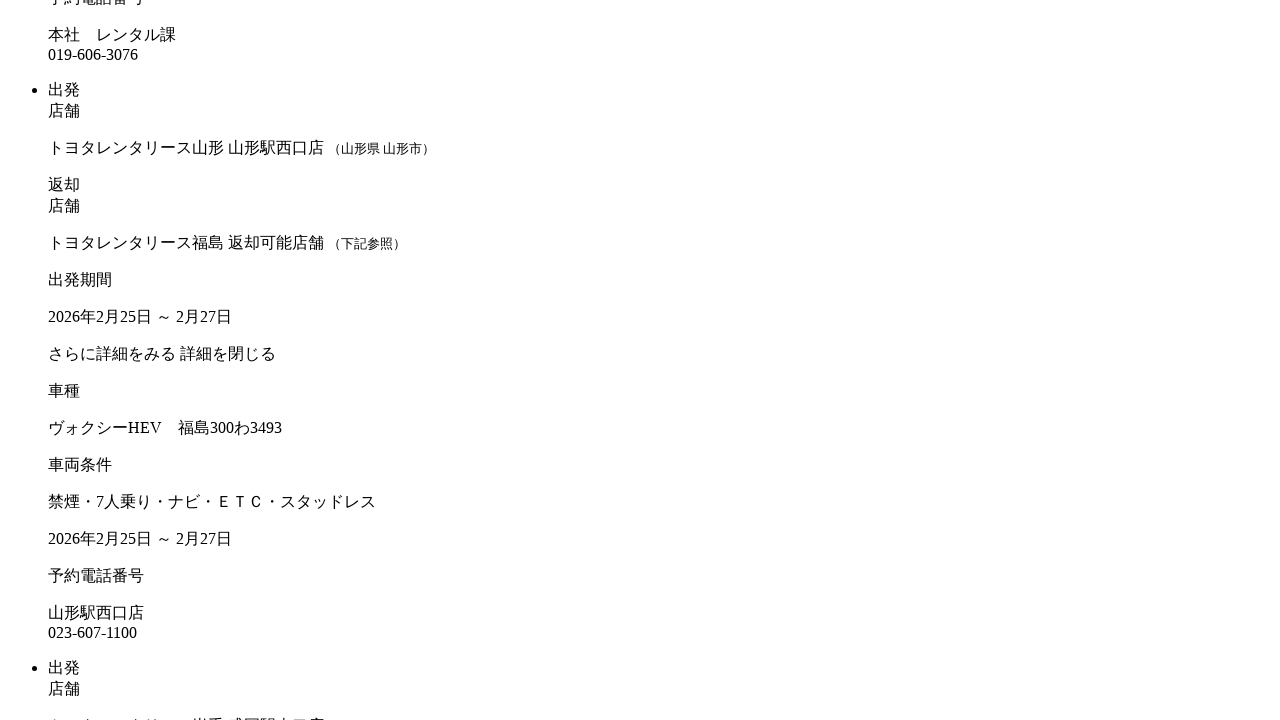

Found available car listing and scrolled into view
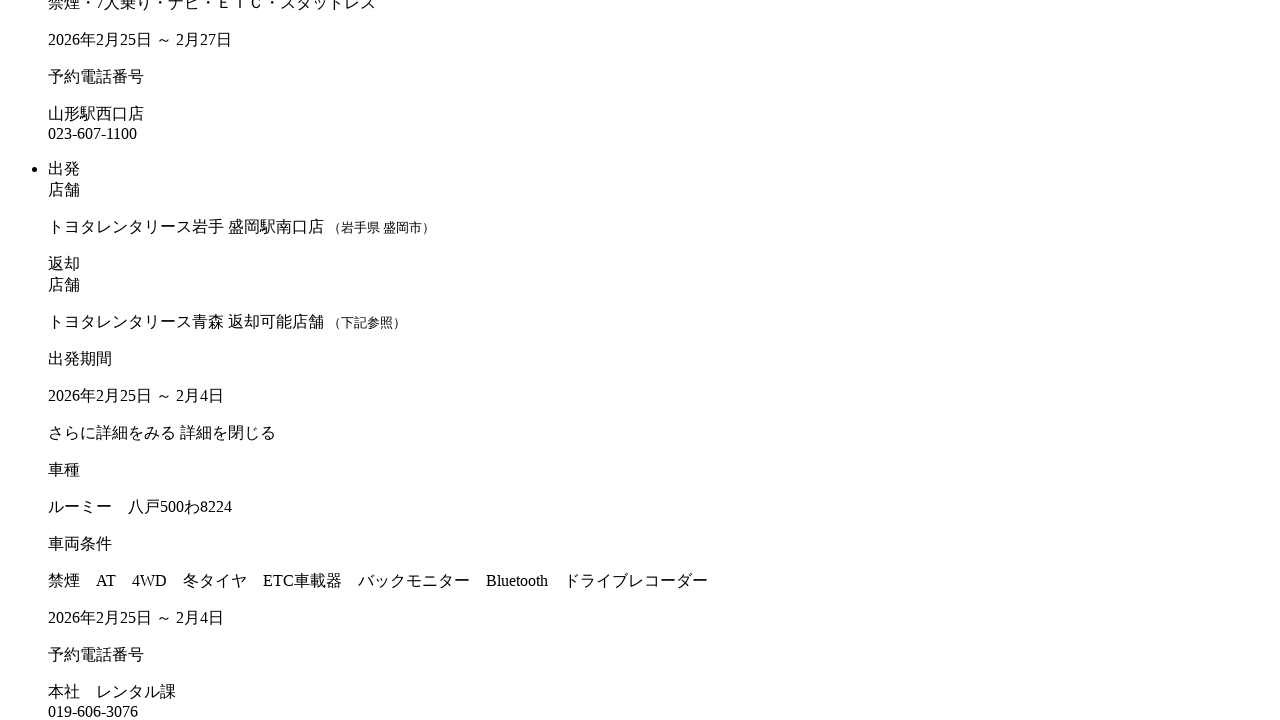

Checked car item for 'show-entry-end' class
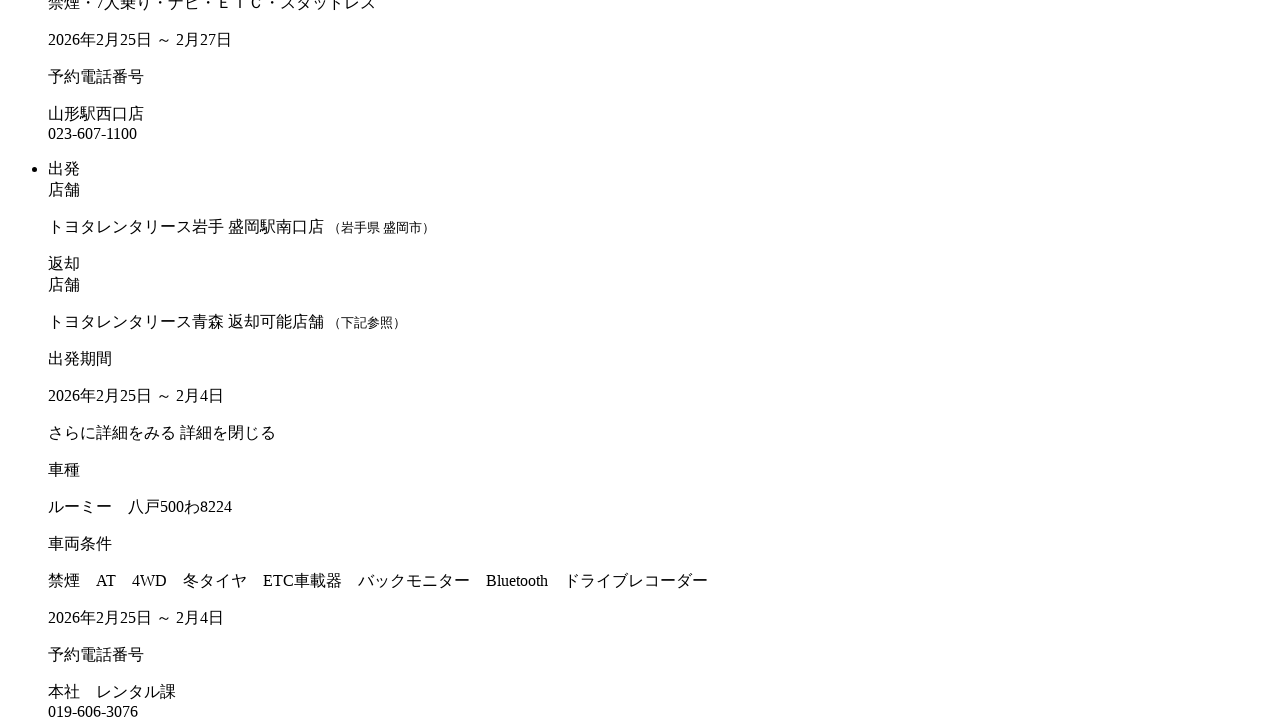

Found available car listing and scrolled into view
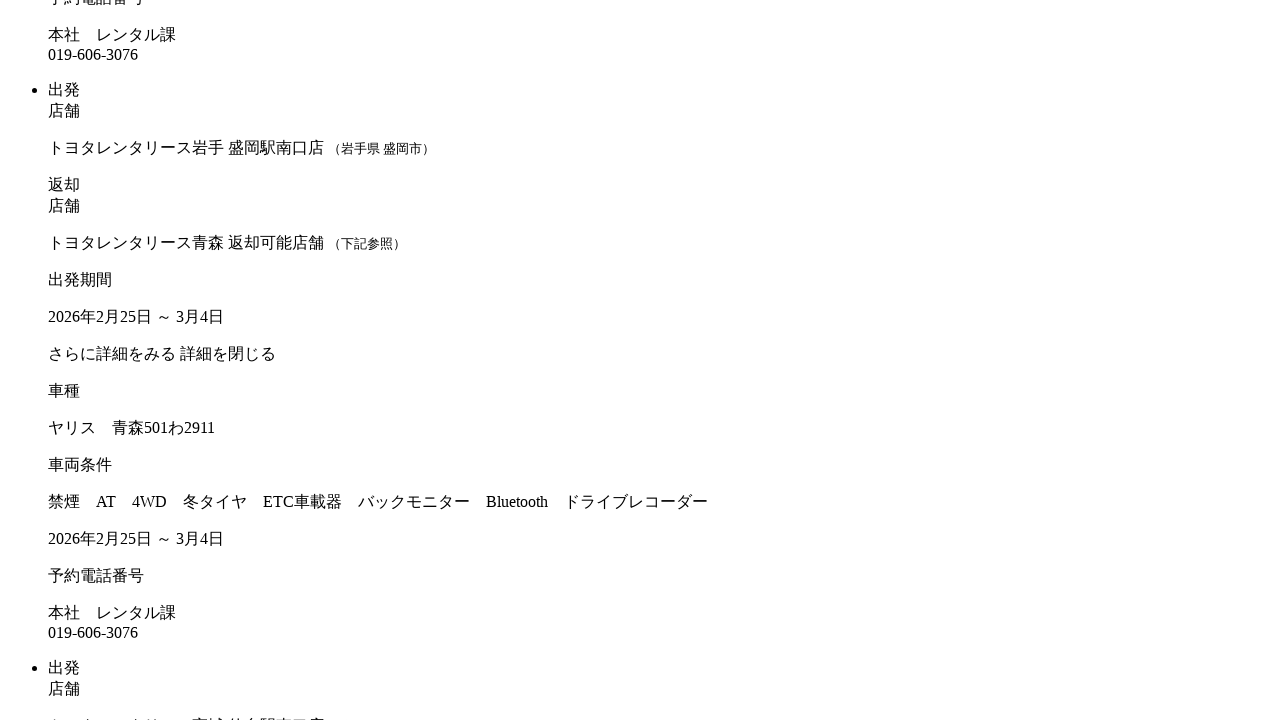

Checked car item for 'show-entry-end' class
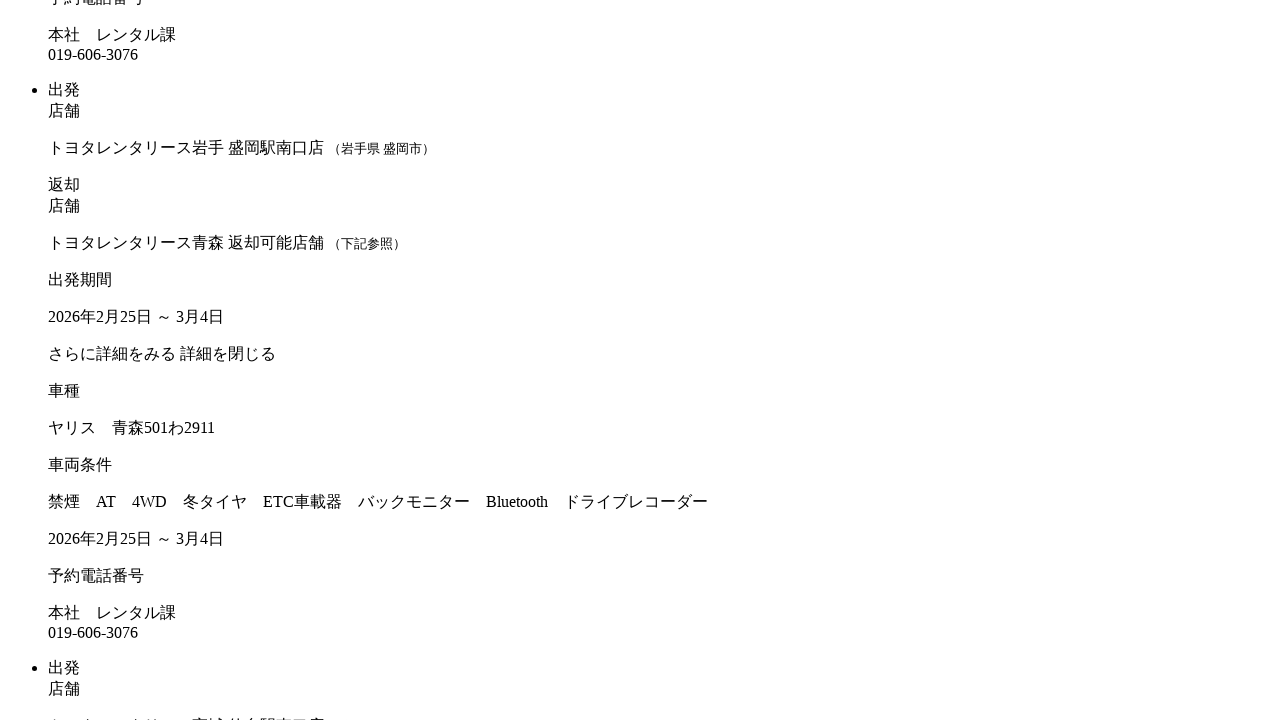

Checked car item for 'show-entry-end' class
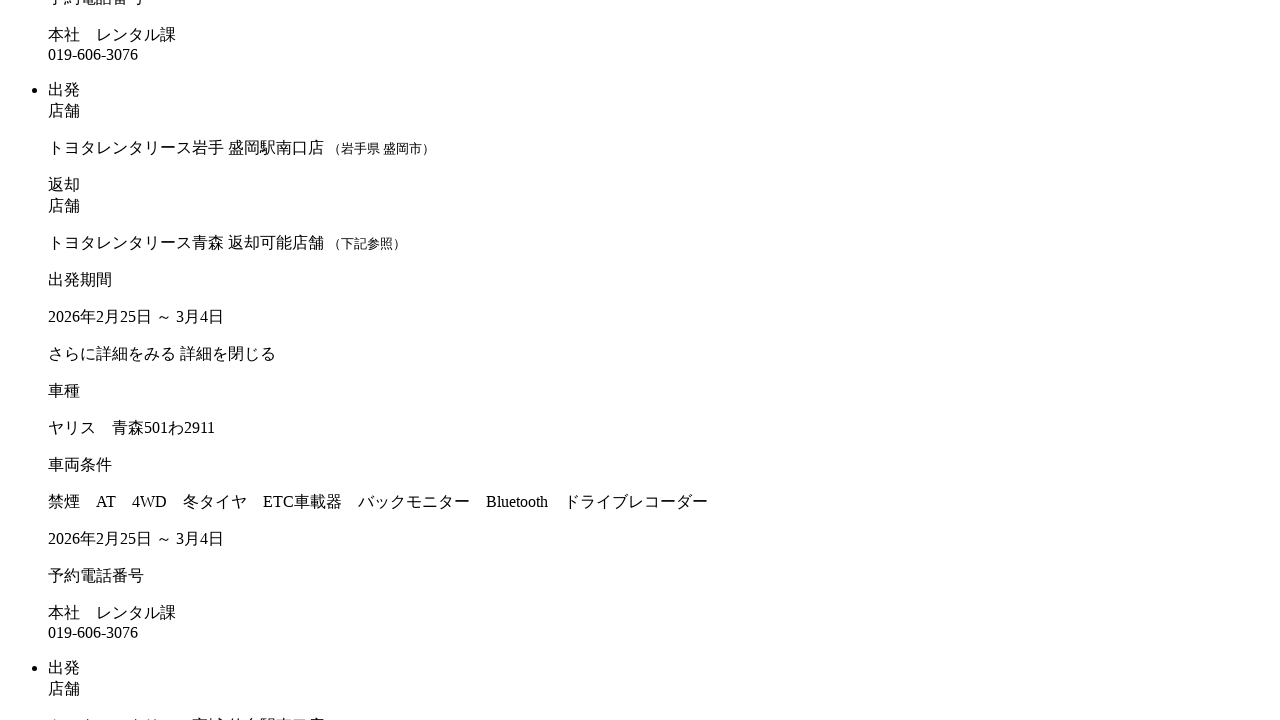

Checked car item for 'show-entry-end' class
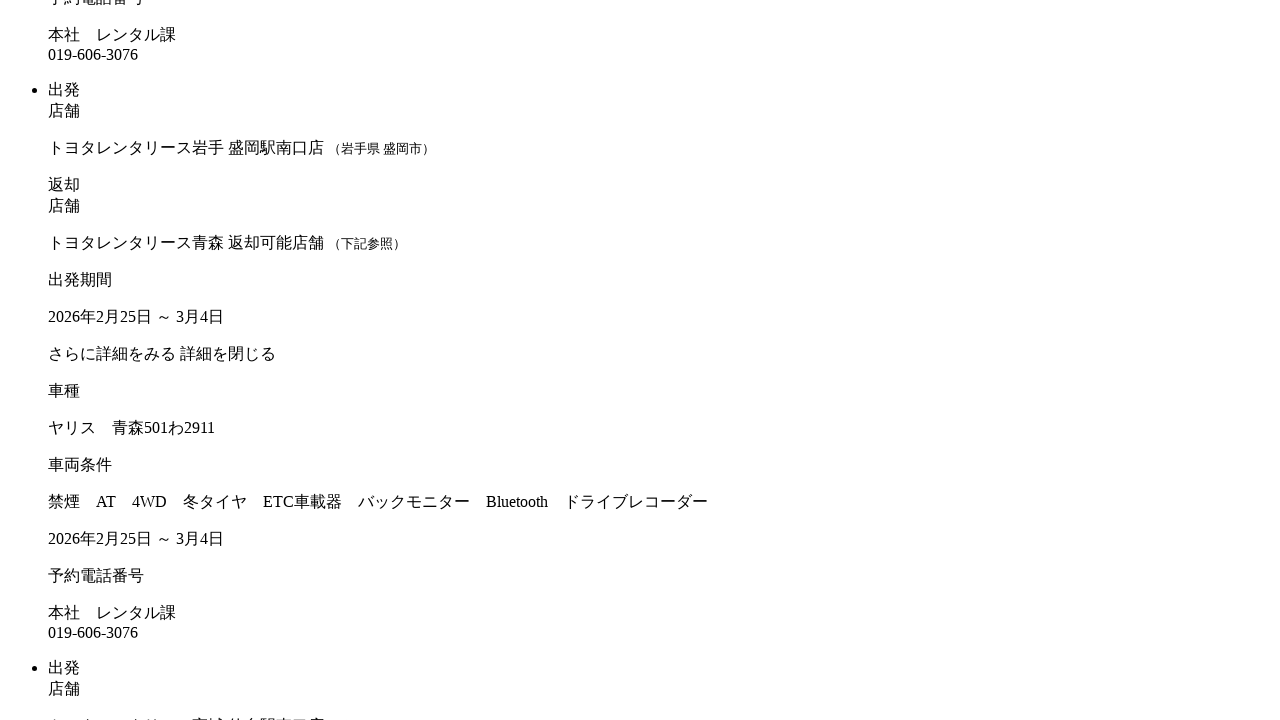

Checked car item for 'show-entry-end' class
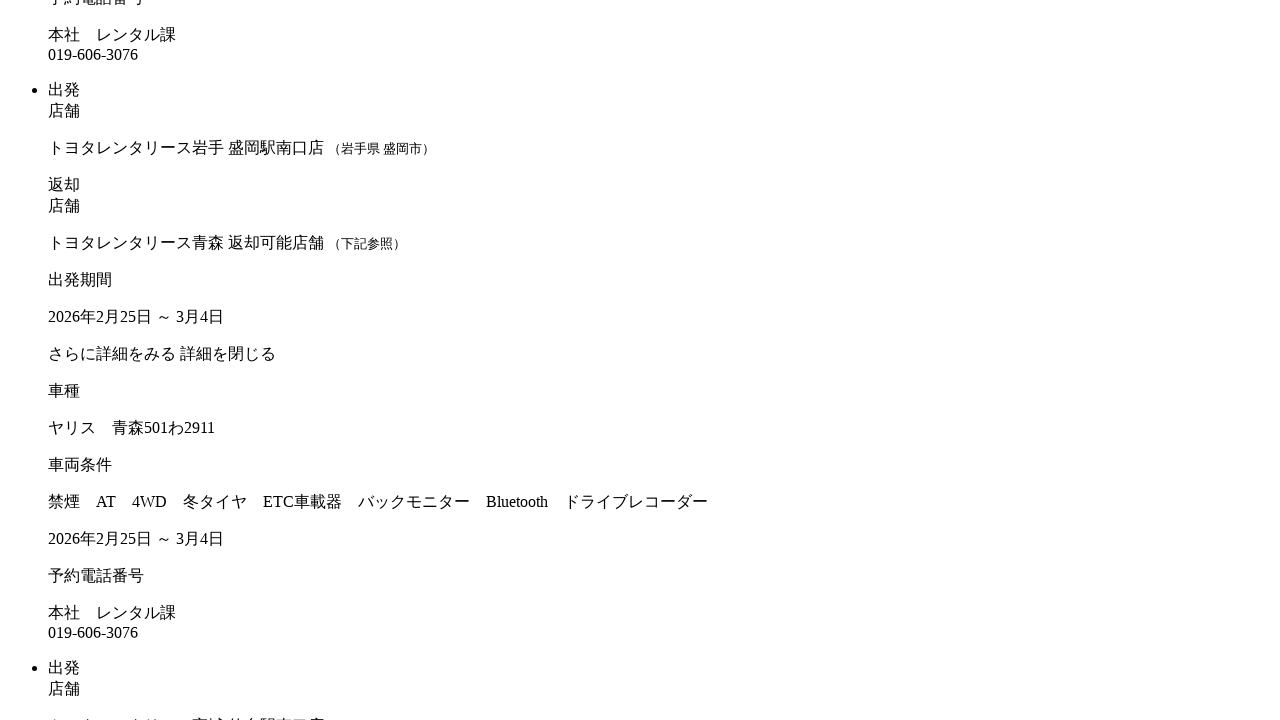

Checked car item for 'show-entry-end' class
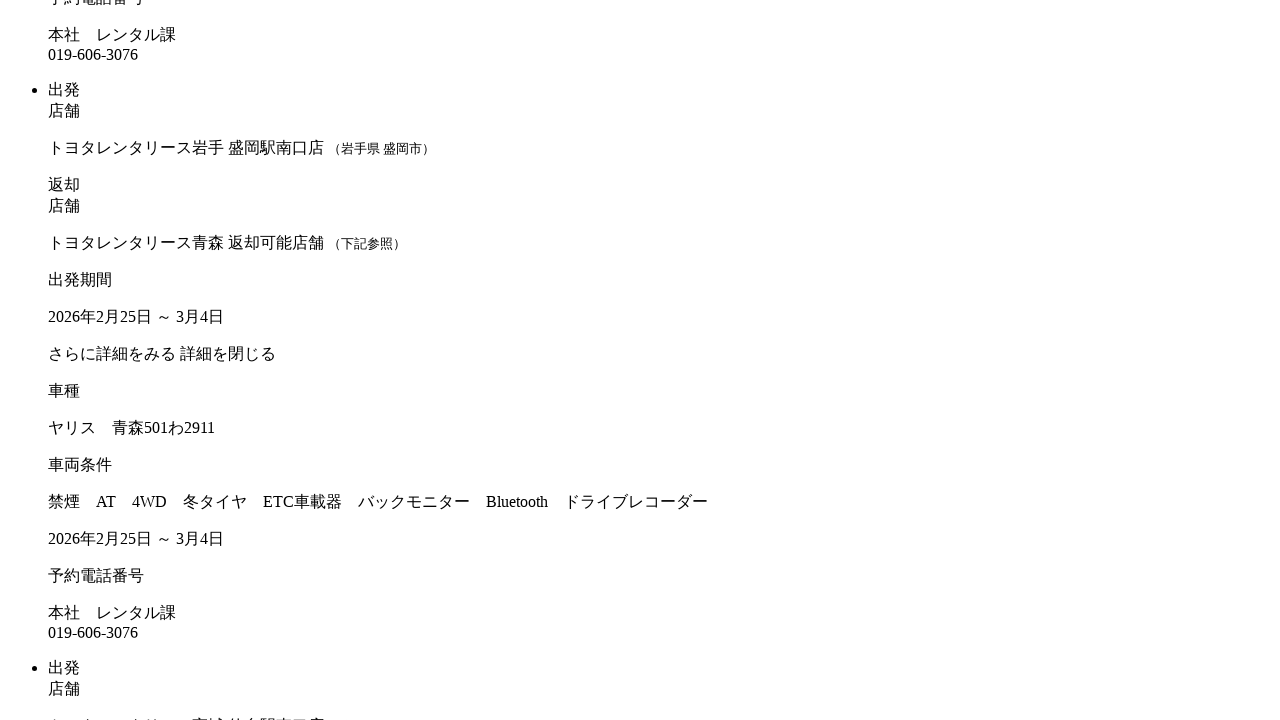

Checked car item for 'show-entry-end' class
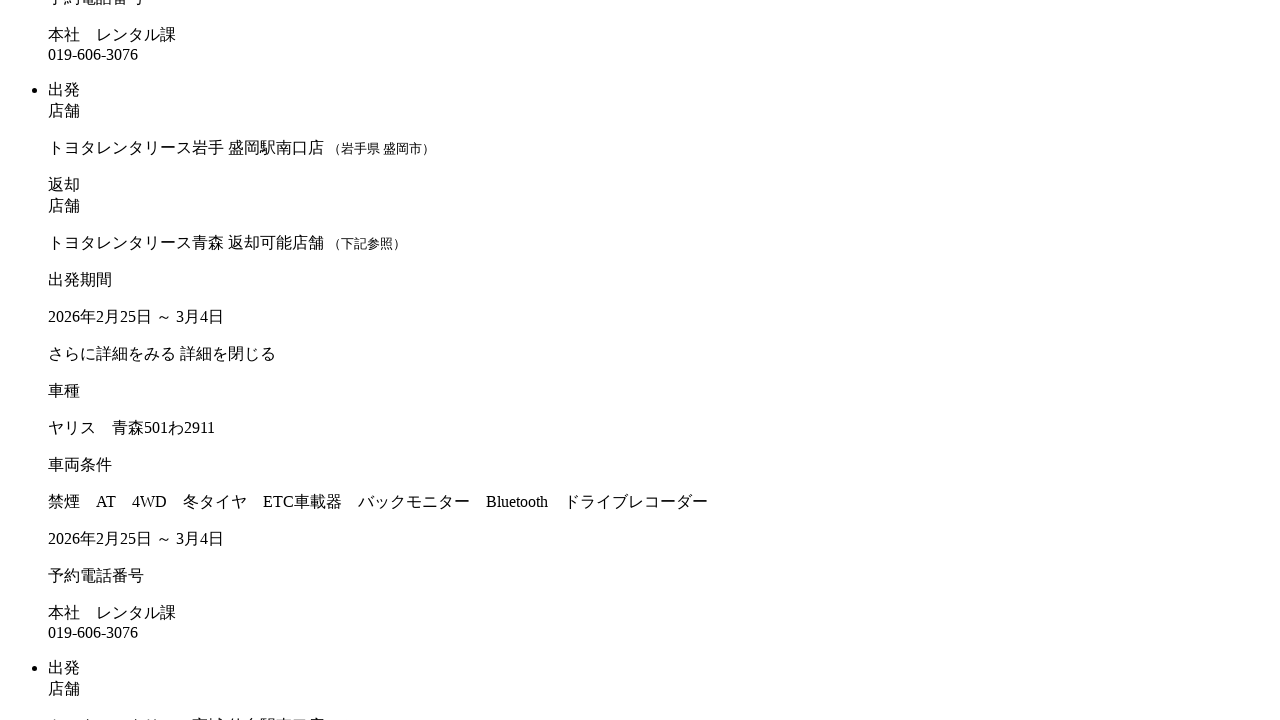

Checked car item for 'show-entry-end' class
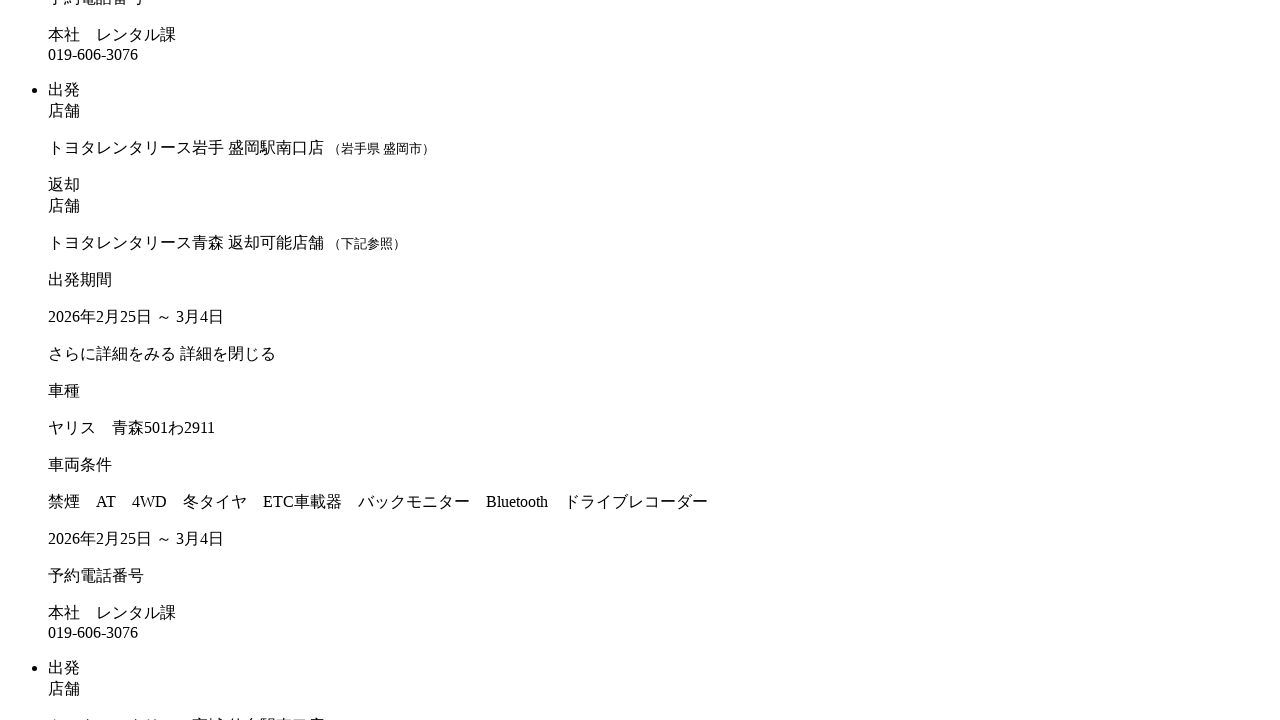

Checked car item for 'show-entry-end' class
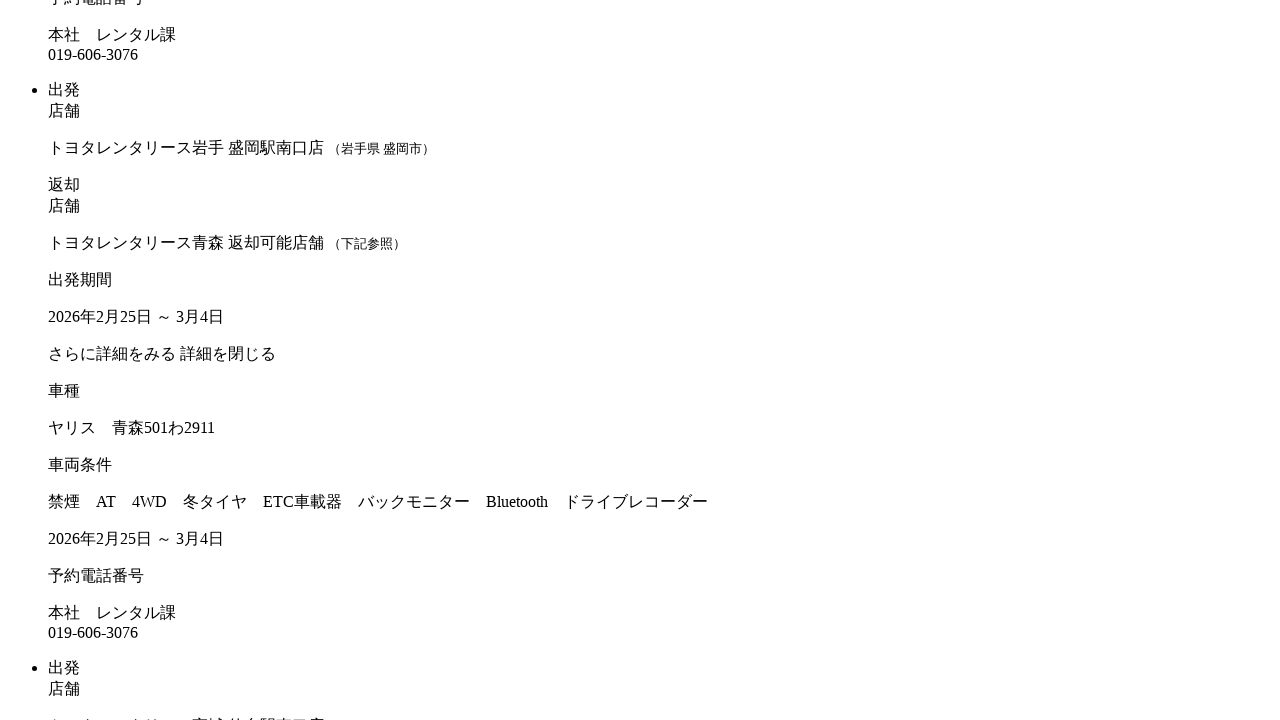

Checked car item for 'show-entry-end' class
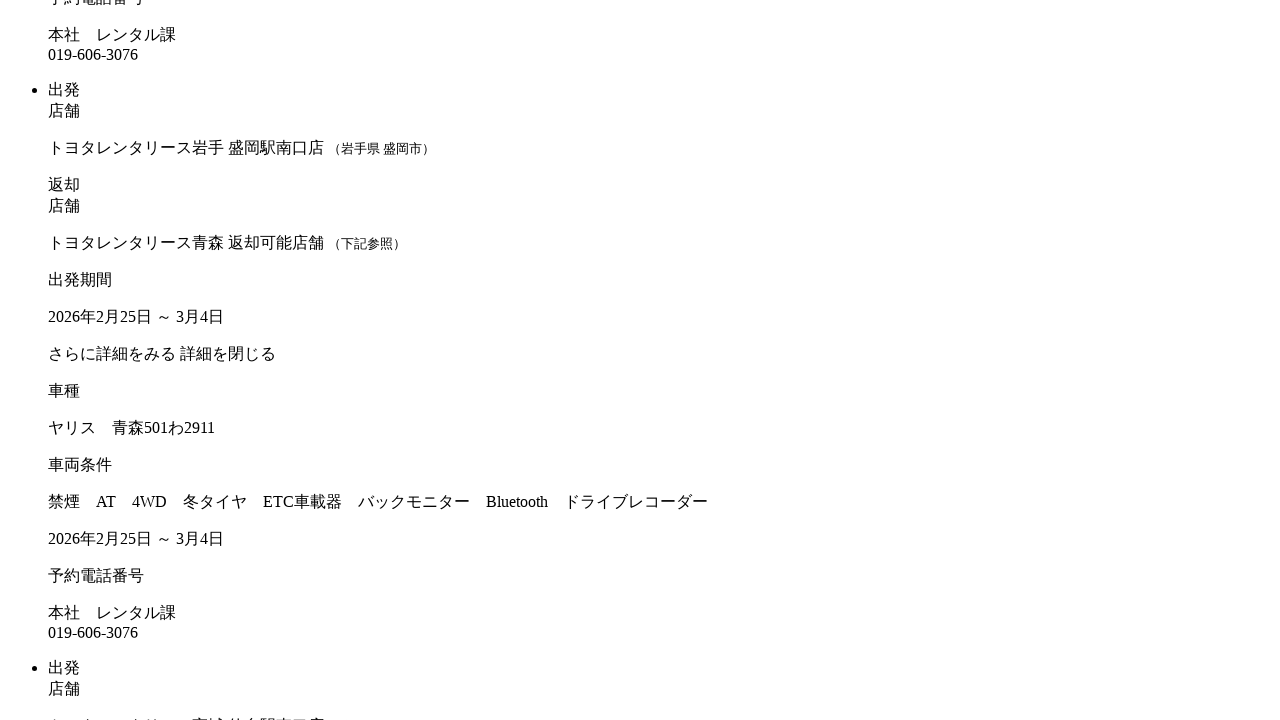

Checked car item for 'show-entry-end' class
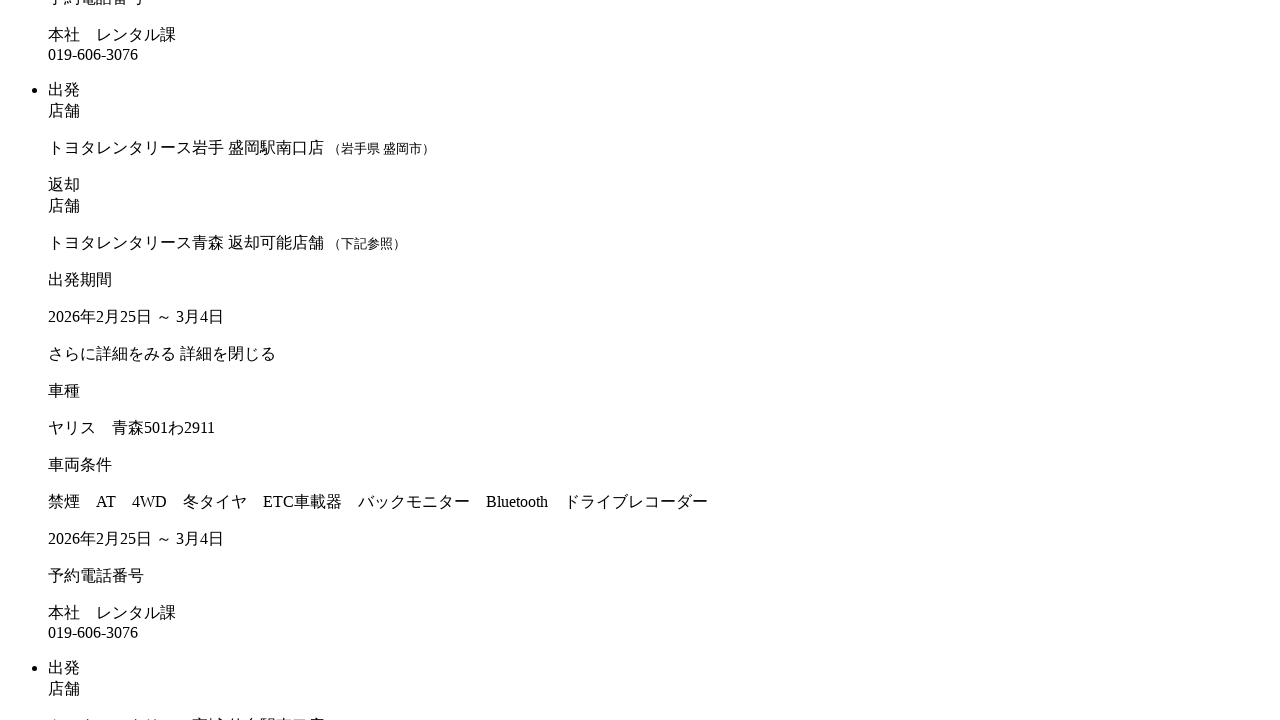

Checked car item for 'show-entry-end' class
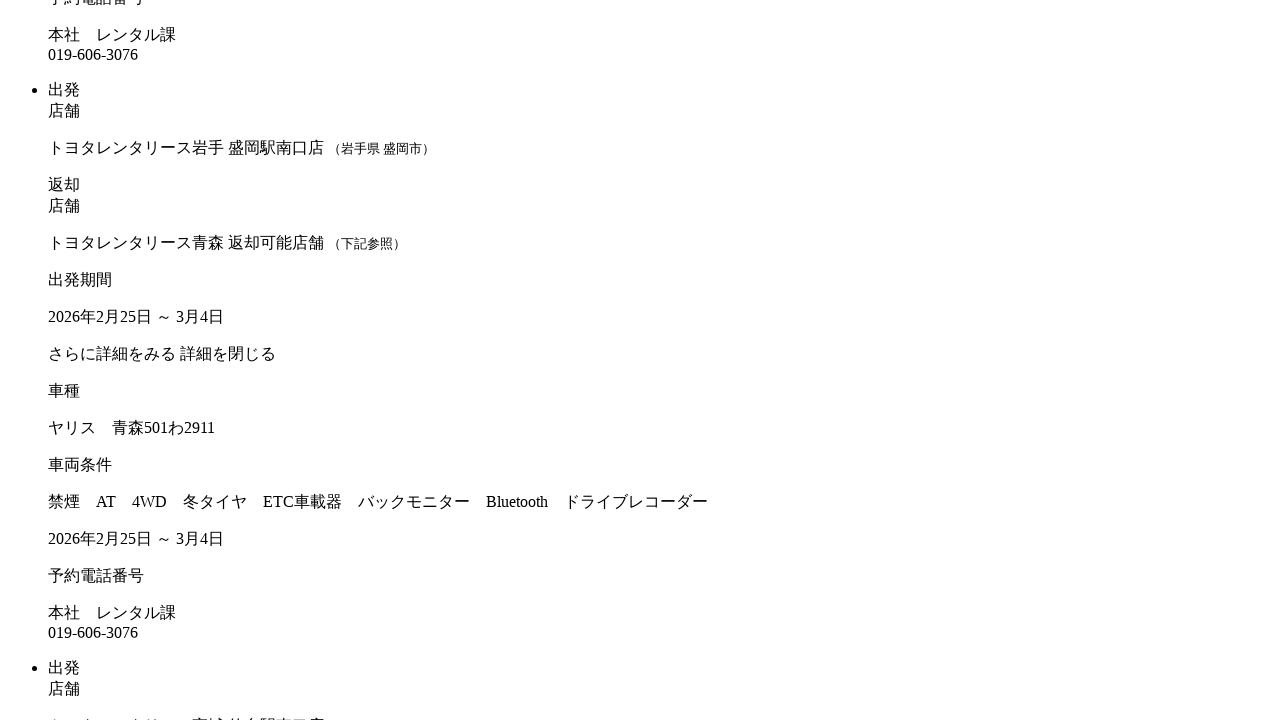

Checked car item for 'show-entry-end' class
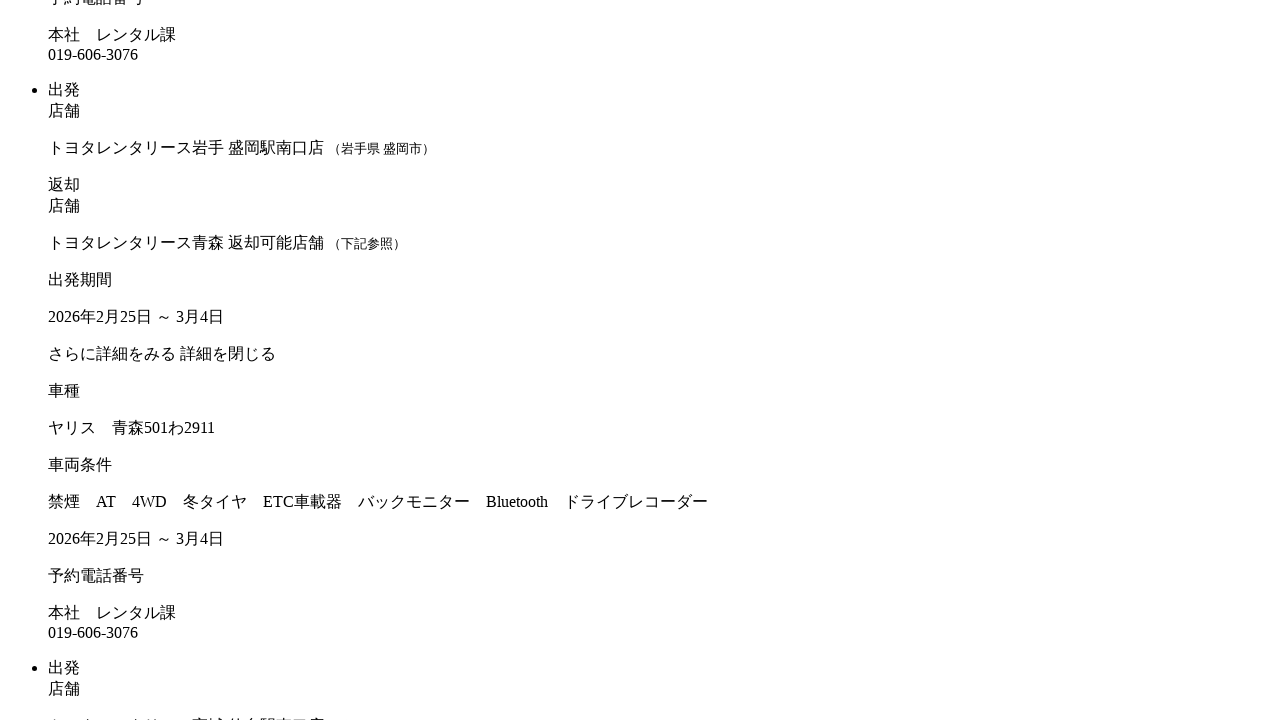

Checked car item for 'show-entry-end' class
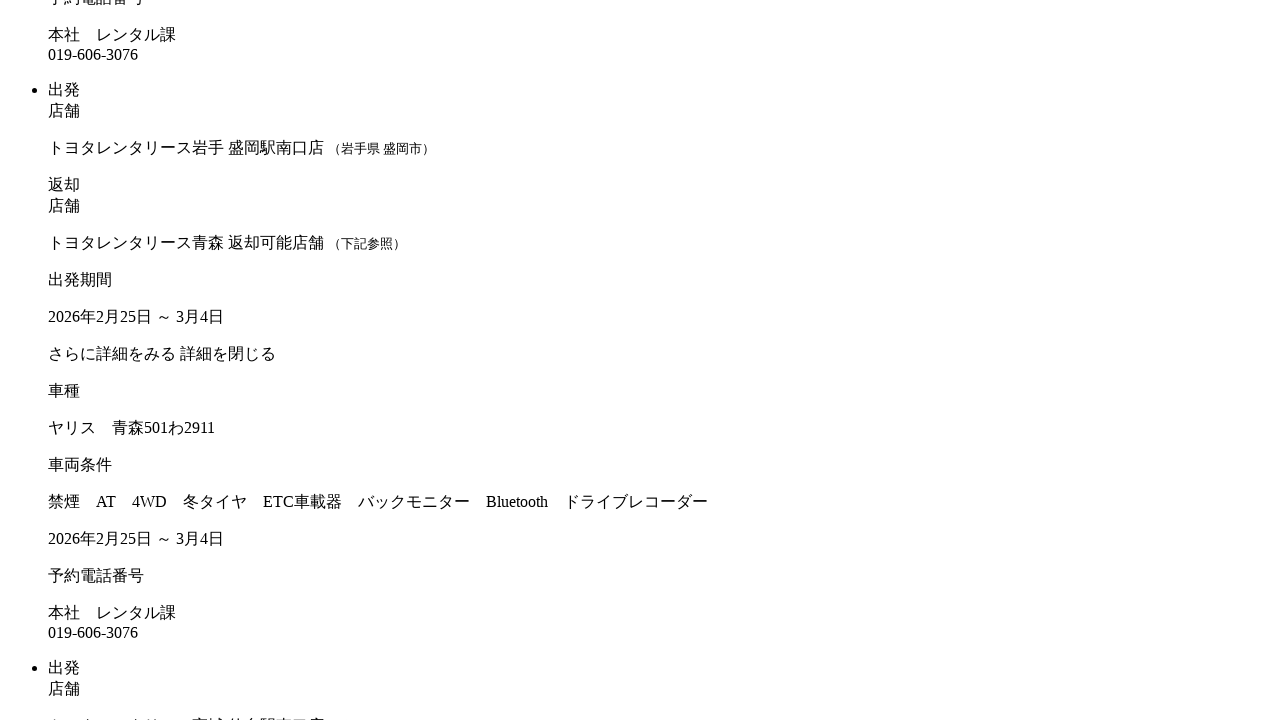

Checked car item for 'show-entry-end' class
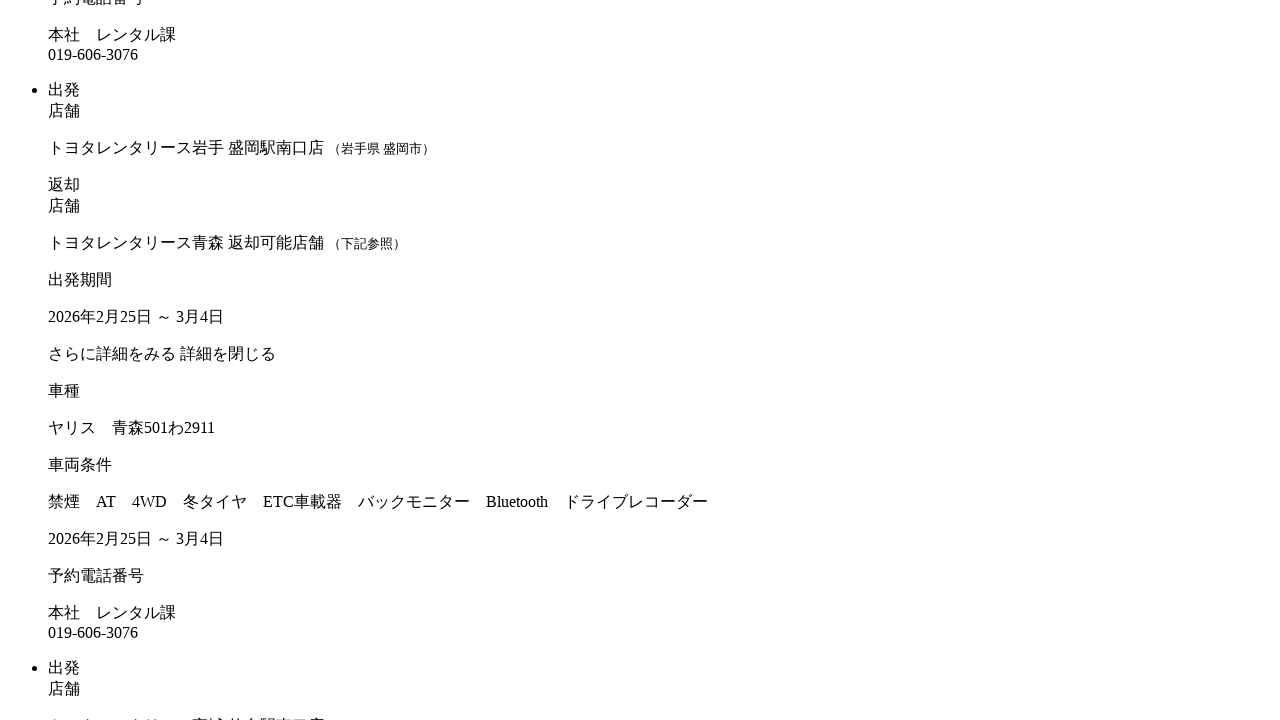

Checked car item for 'show-entry-end' class
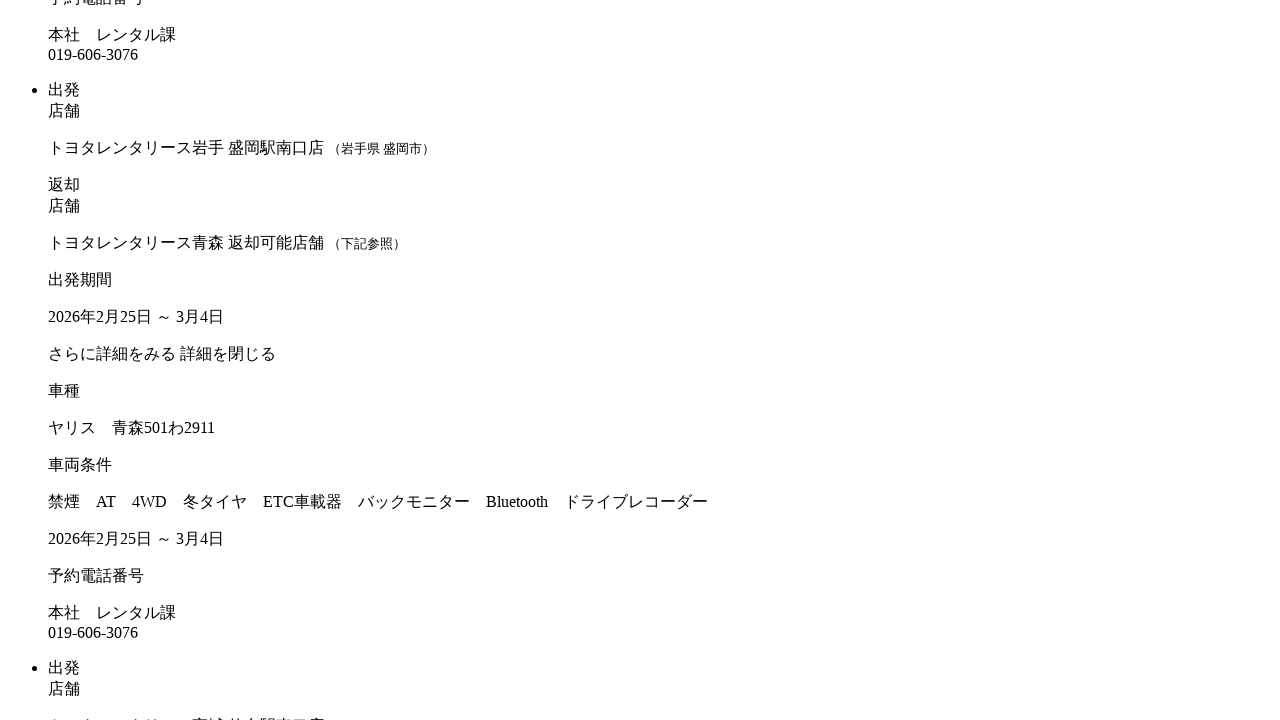

Checked car item for 'show-entry-end' class
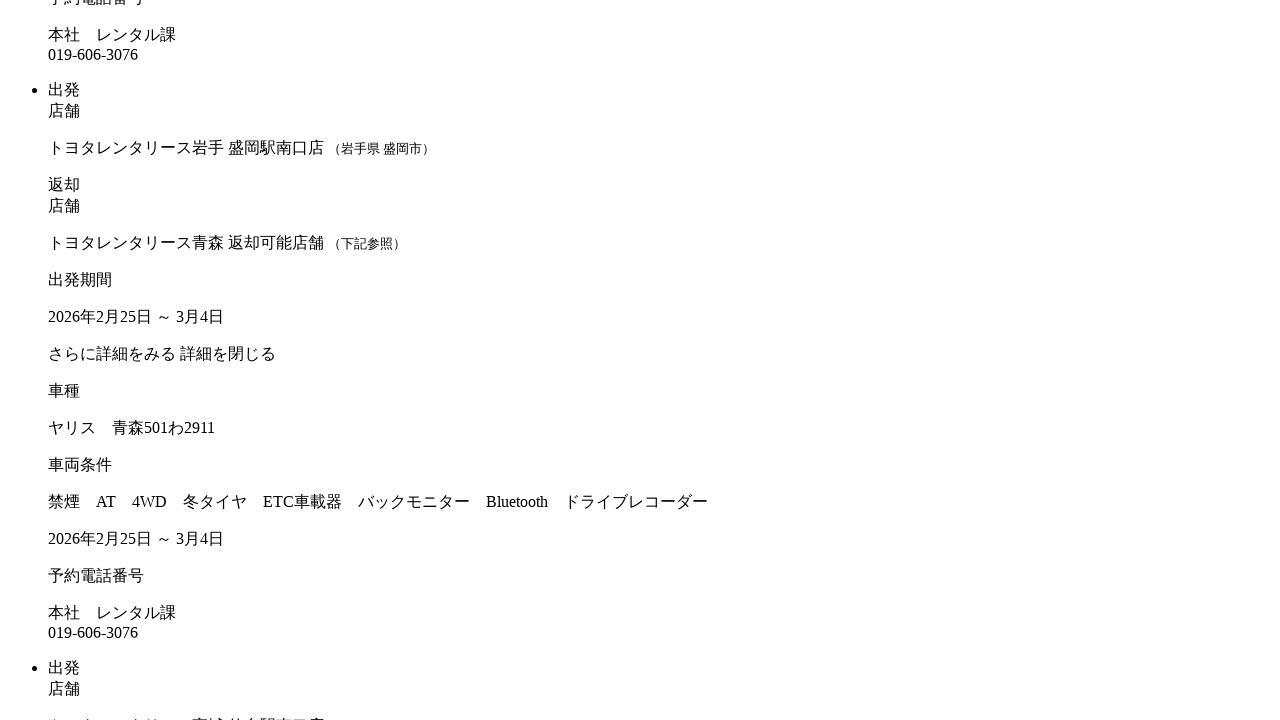

Checked car item for 'show-entry-end' class
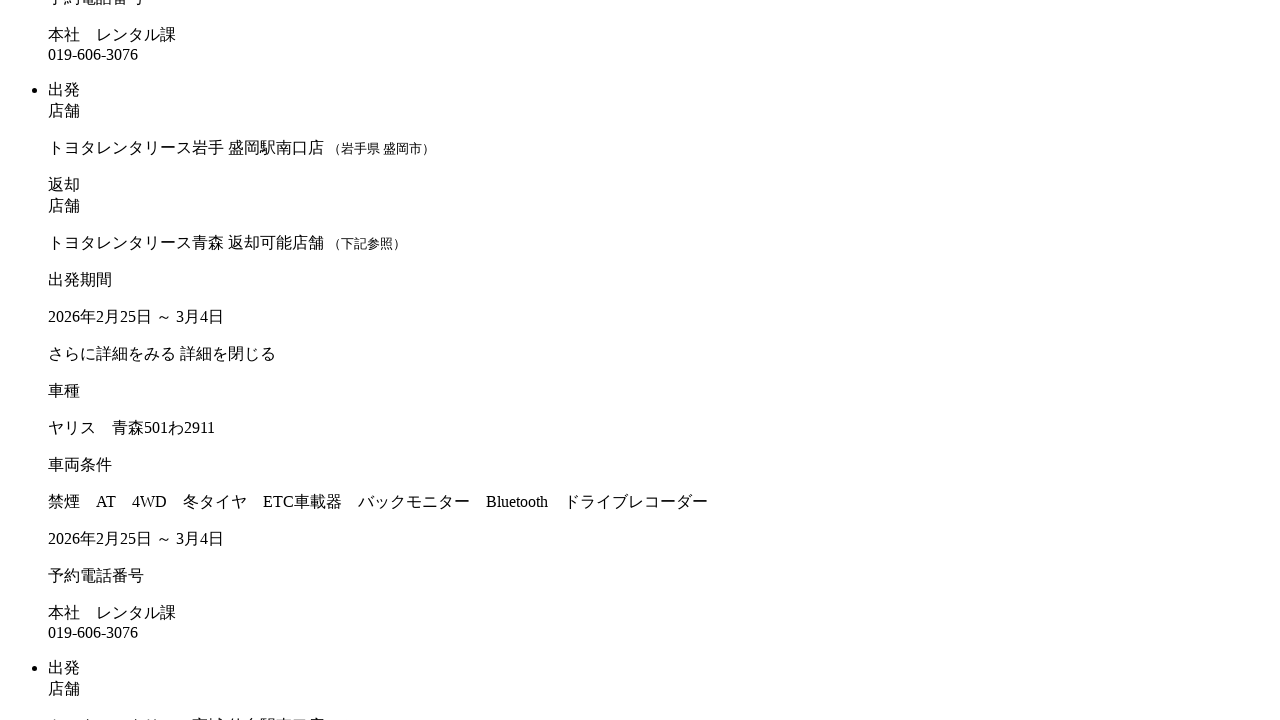

Checked car item for 'show-entry-end' class
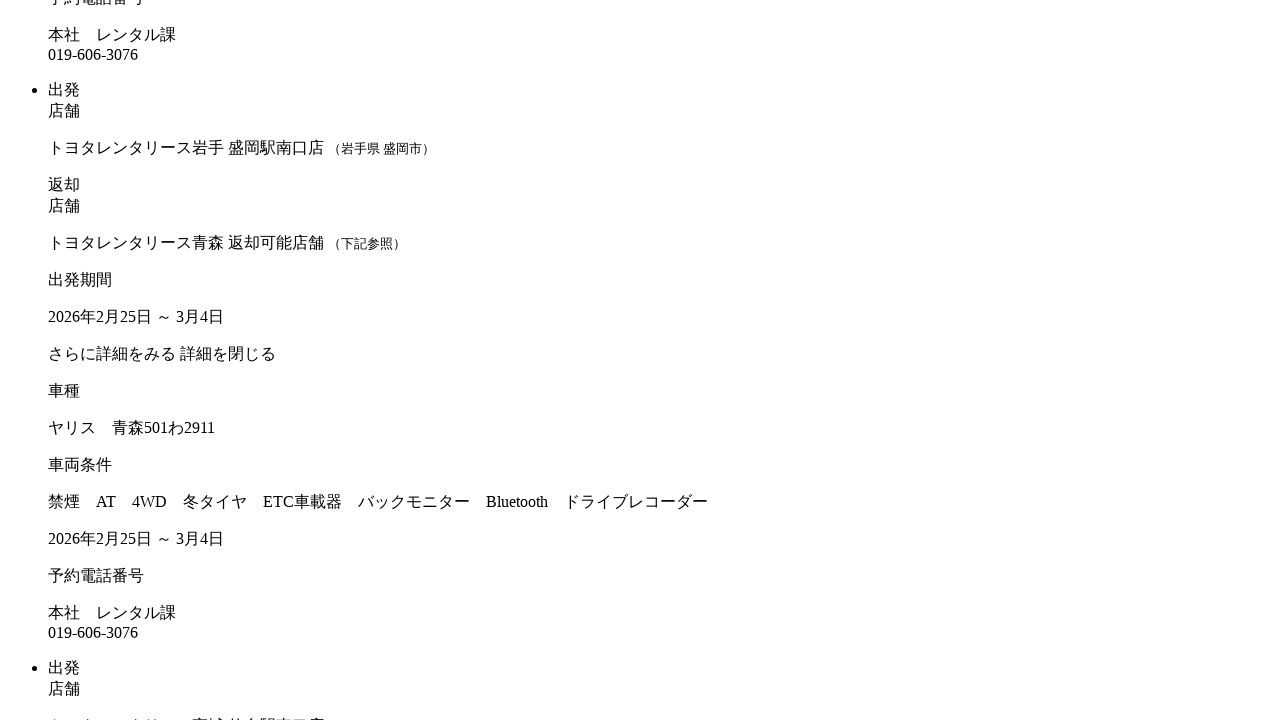

Checked car item for 'show-entry-end' class
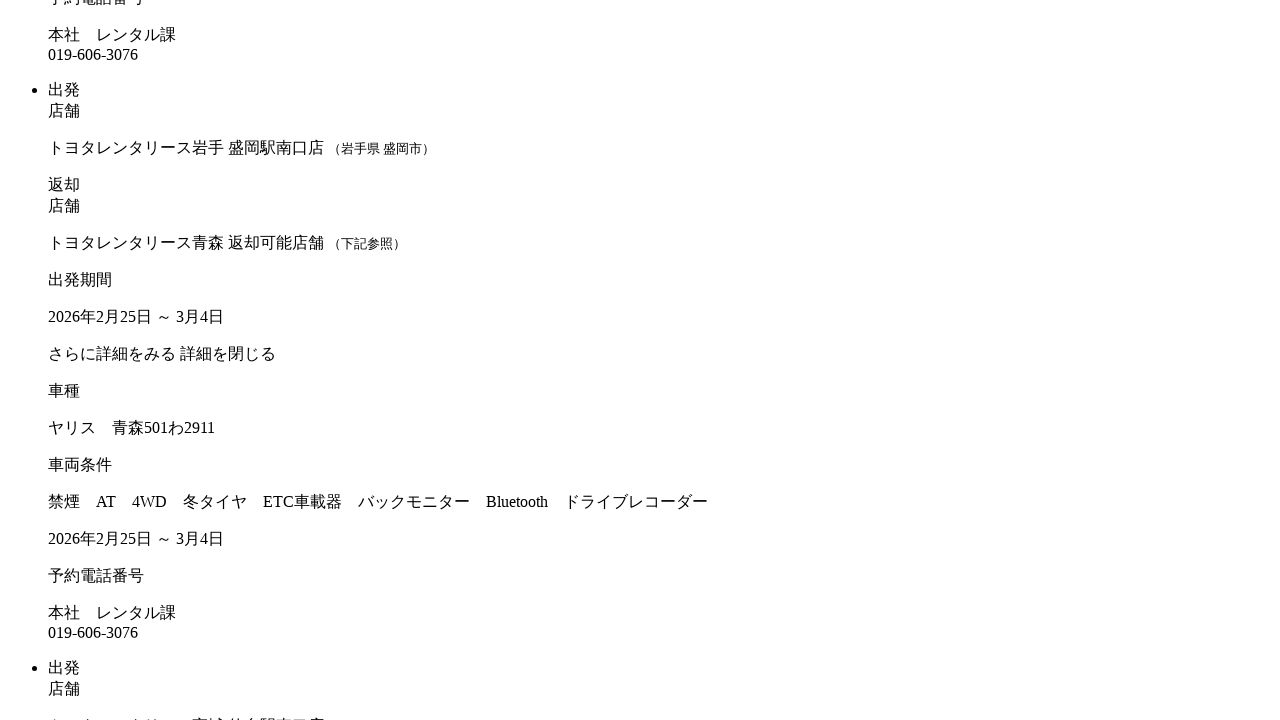

Checked car item for 'show-entry-end' class
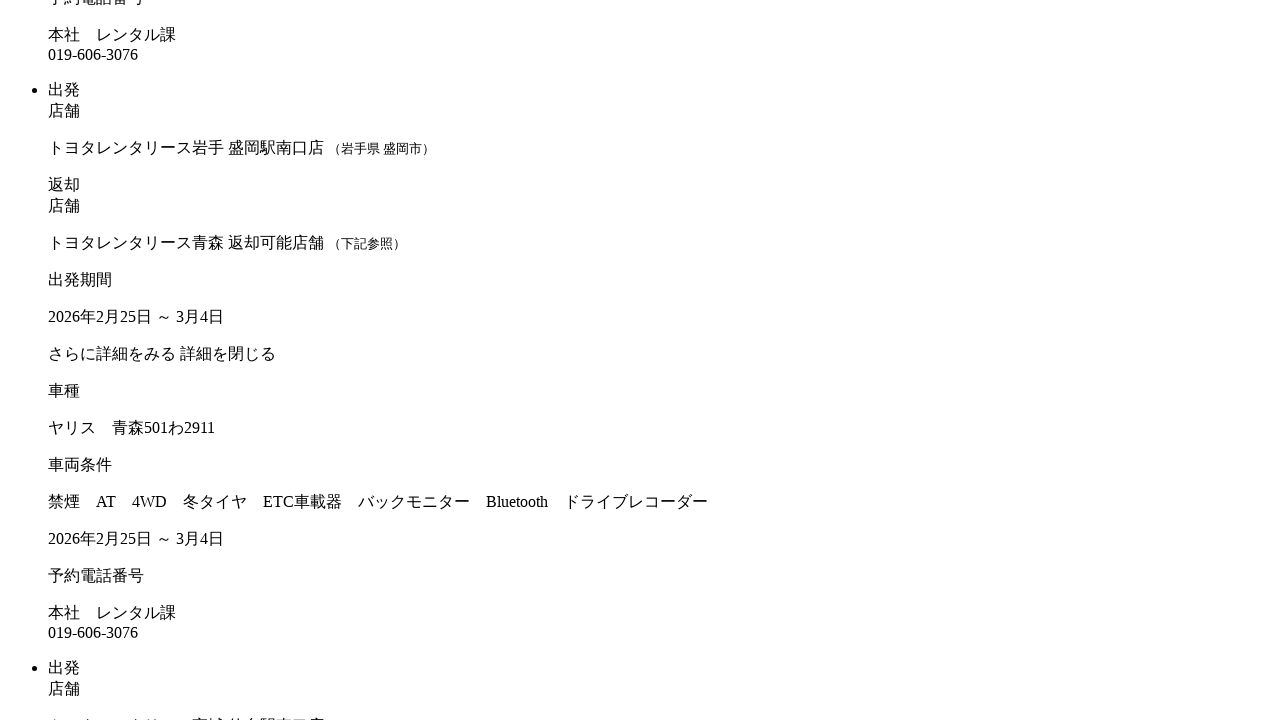

Found available car listing and scrolled into view
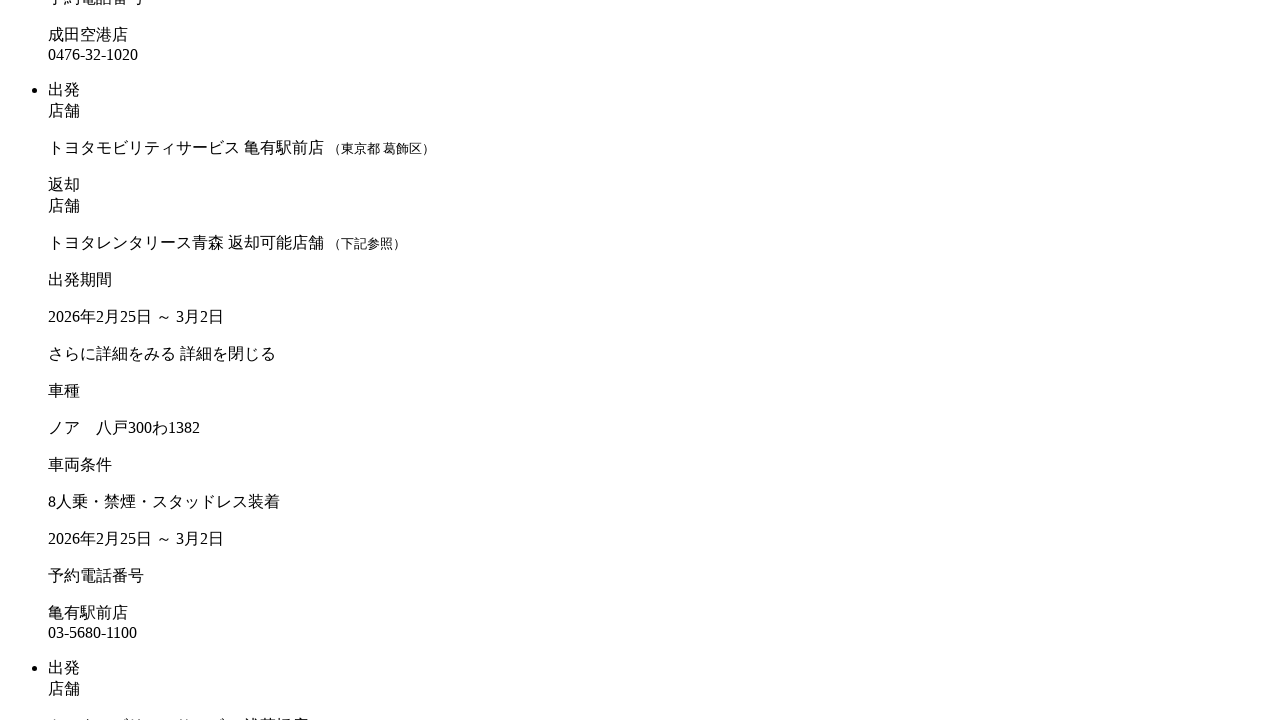

Checked car item for 'show-entry-end' class
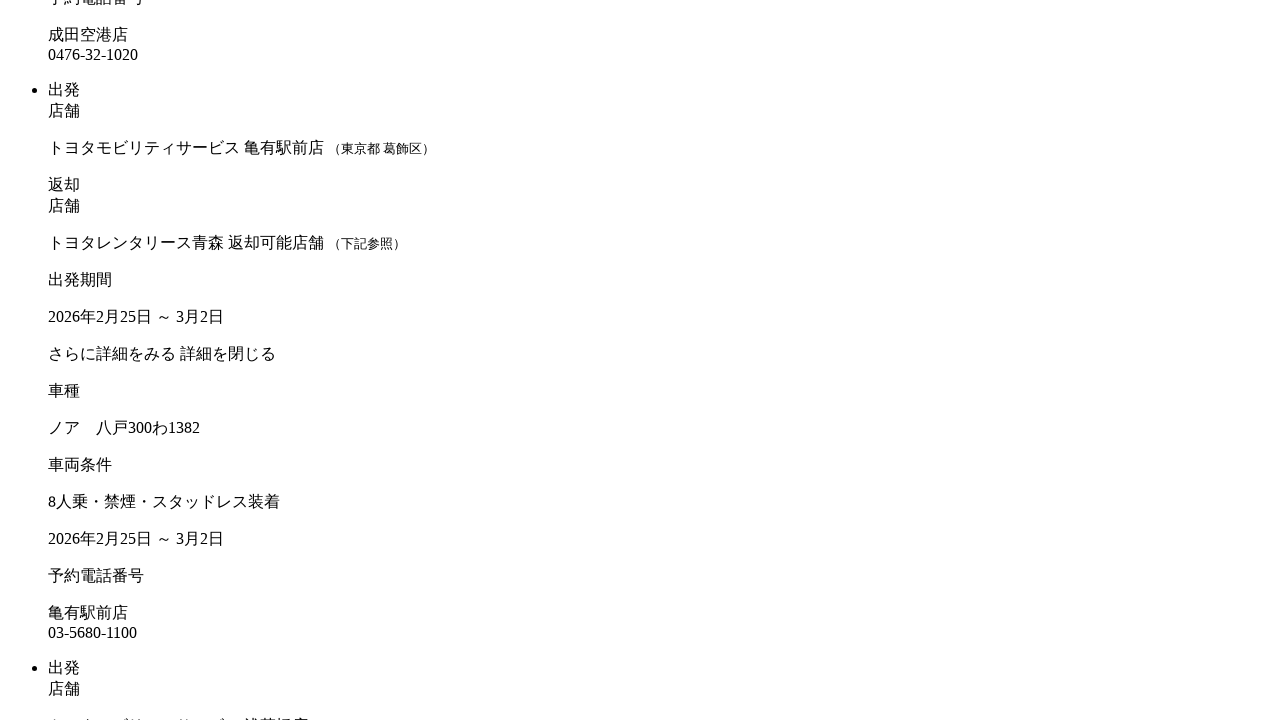

Checked car item for 'show-entry-end' class
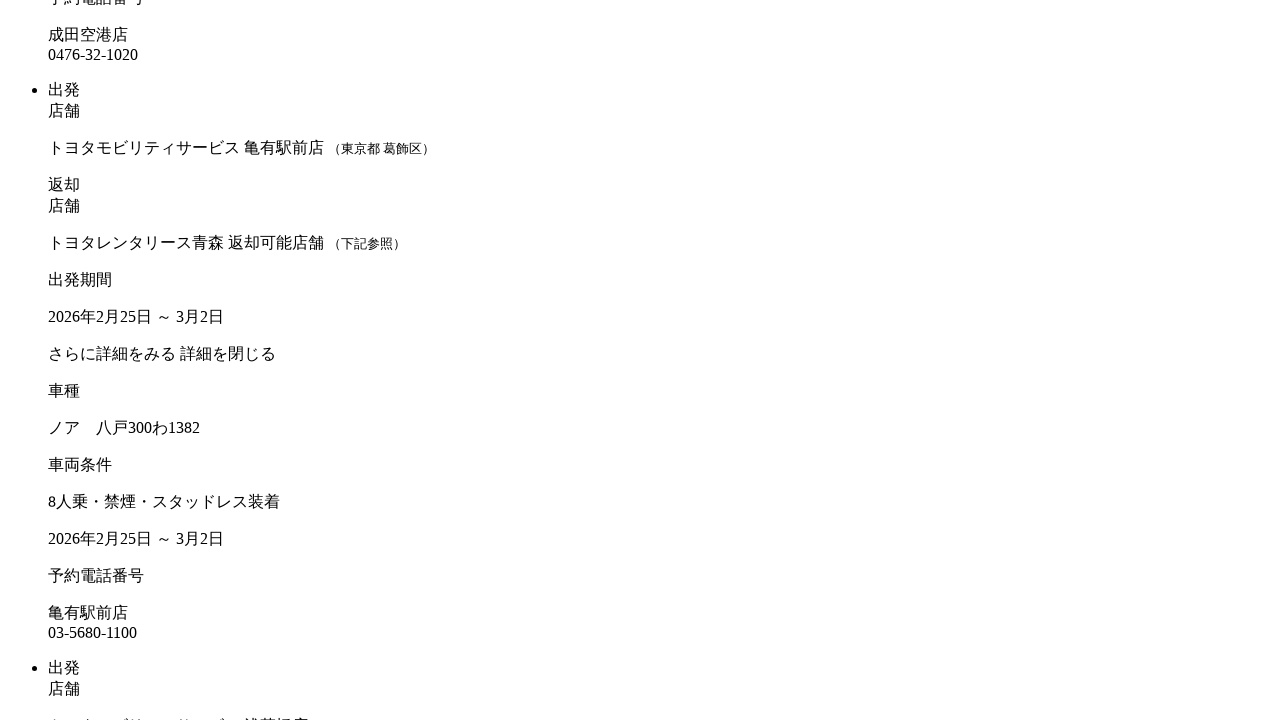

Checked car item for 'show-entry-end' class
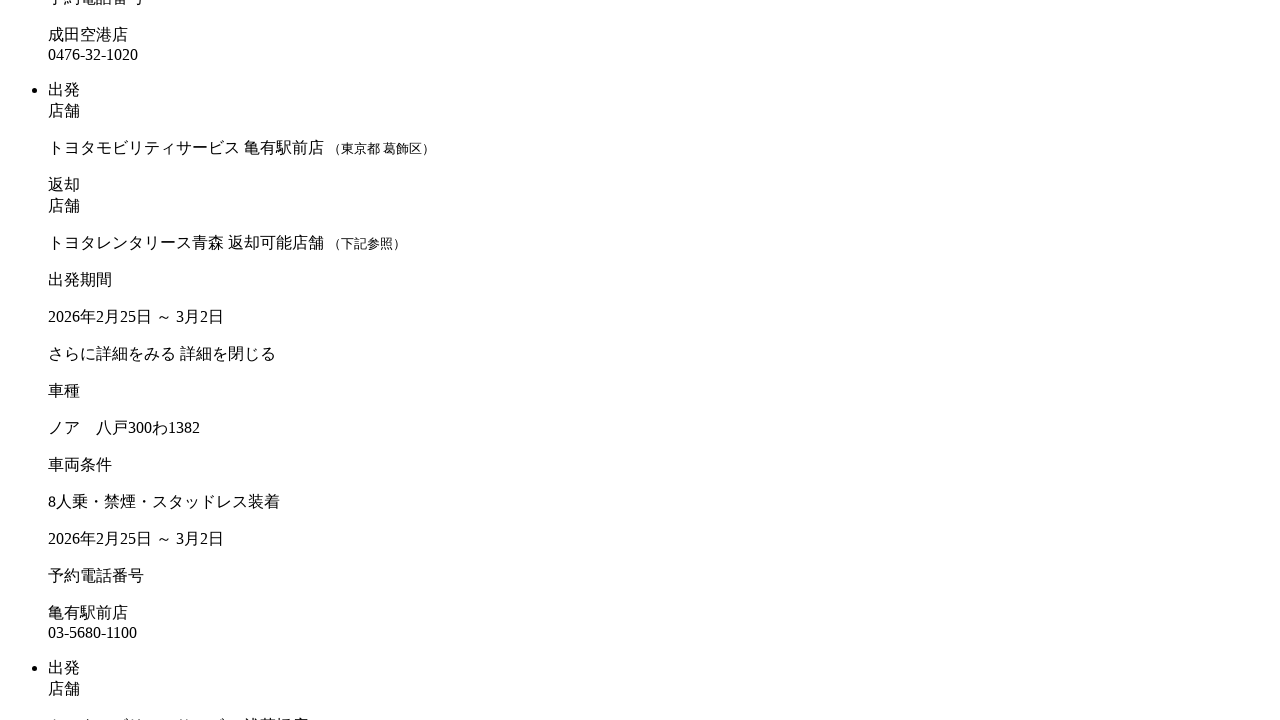

Checked car item for 'show-entry-end' class
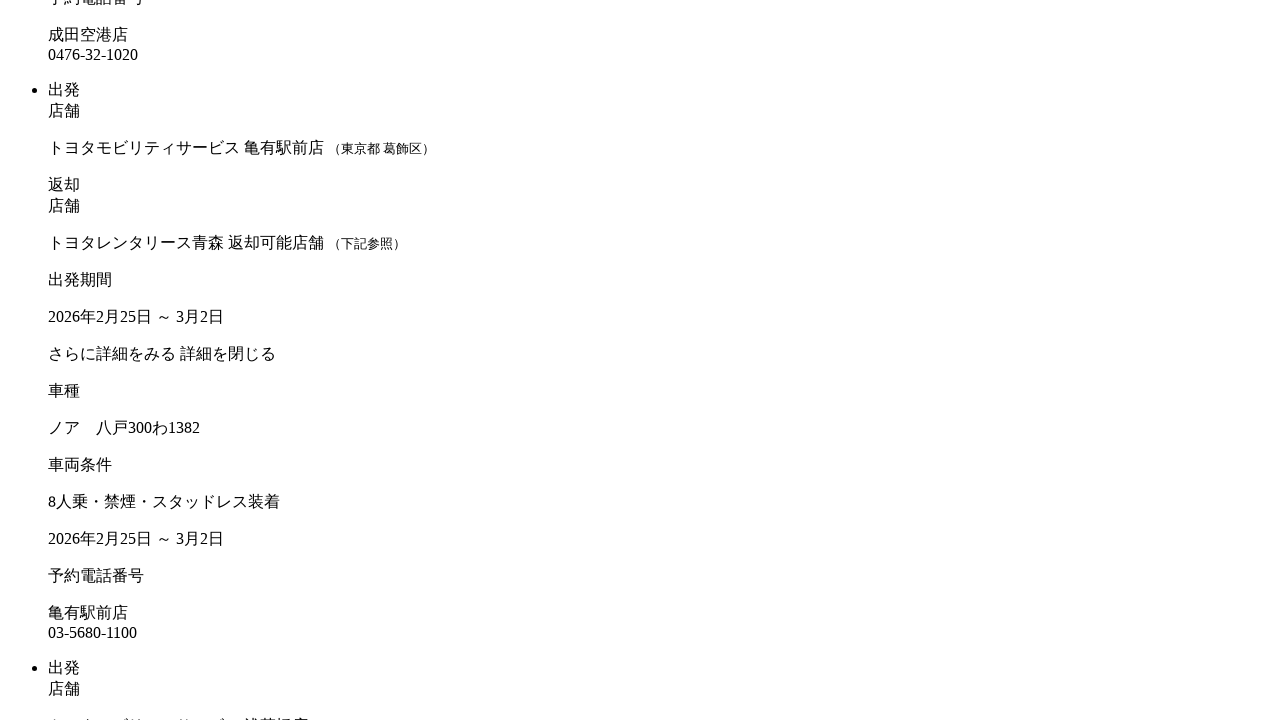

Checked car item for 'show-entry-end' class
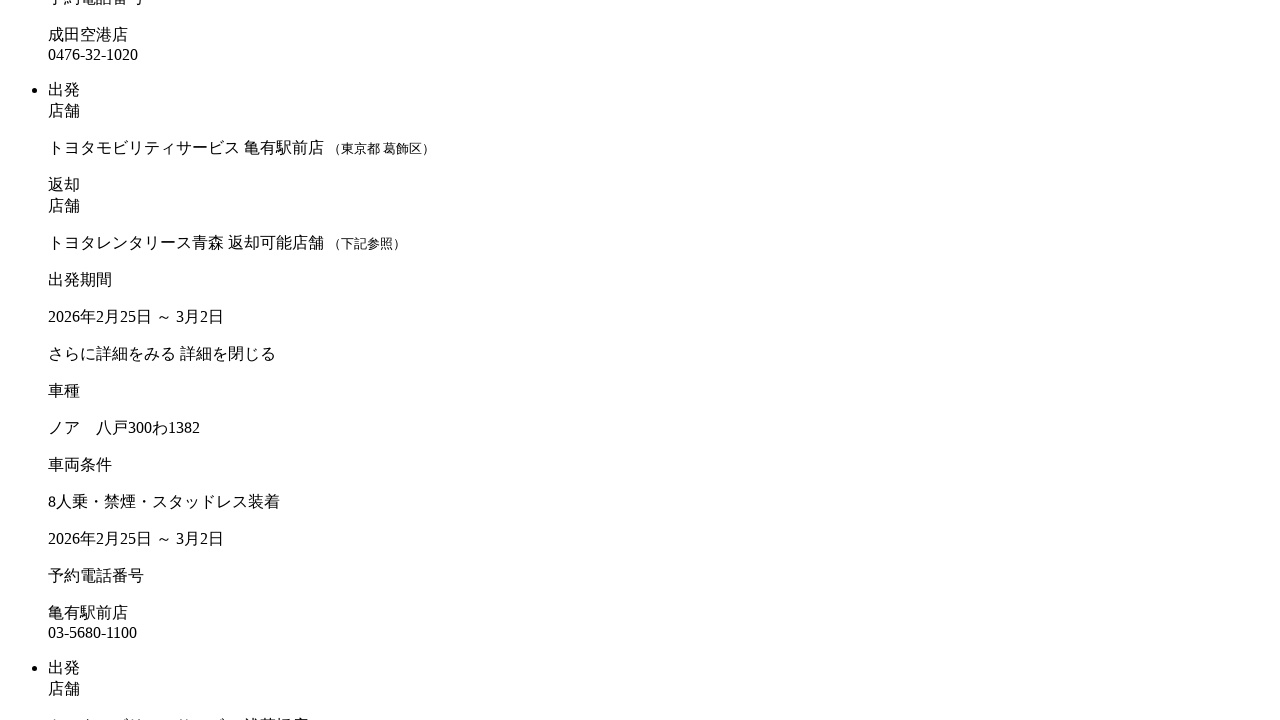

Found available car listing and scrolled into view
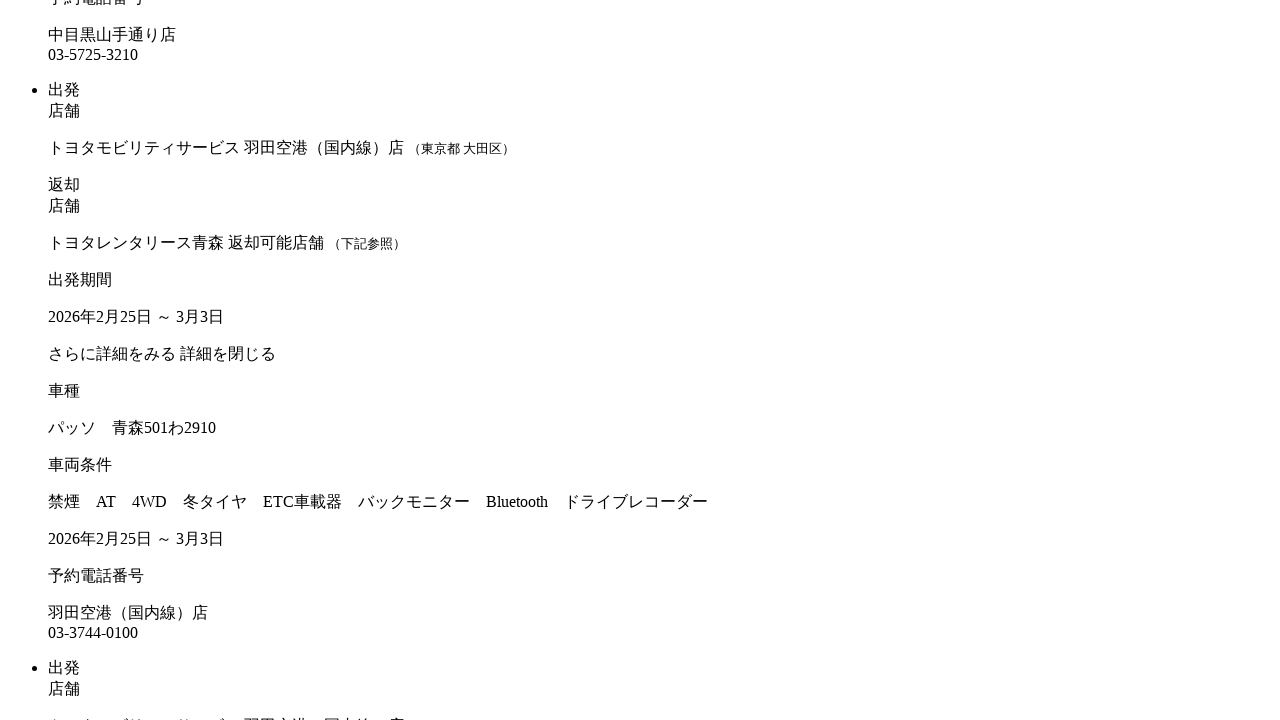

Checked car item for 'show-entry-end' class
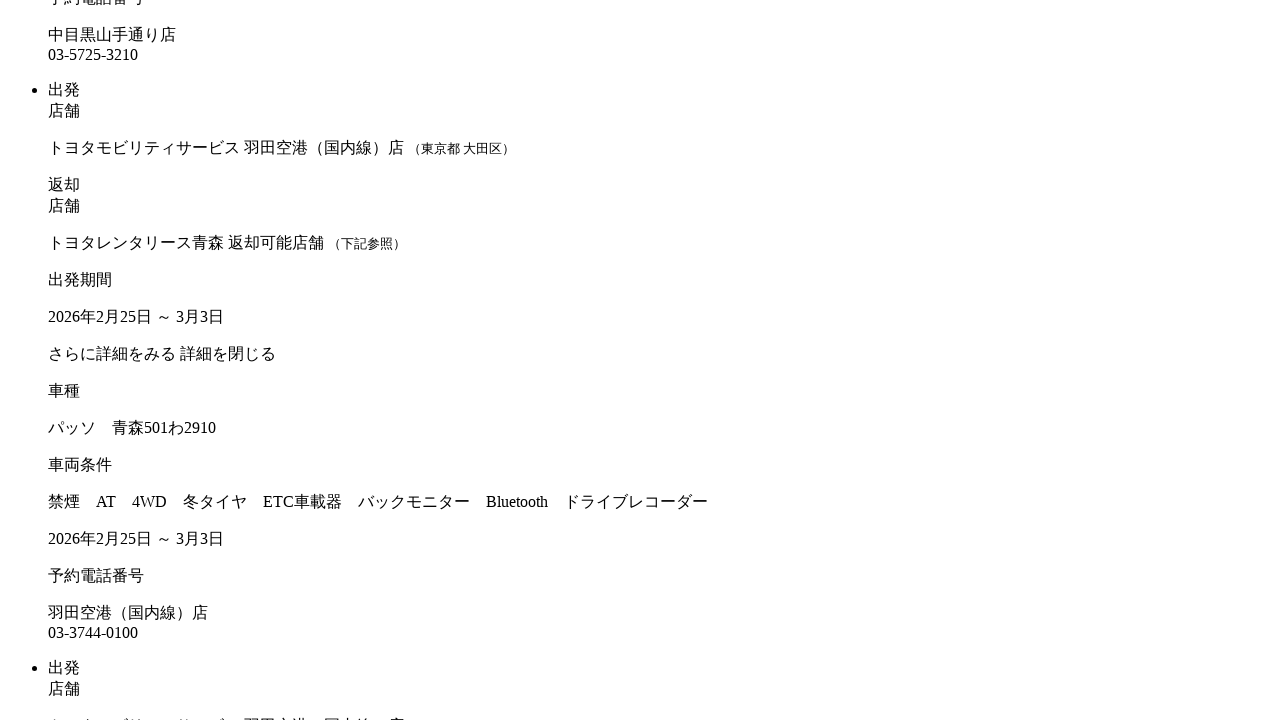

Checked car item for 'show-entry-end' class
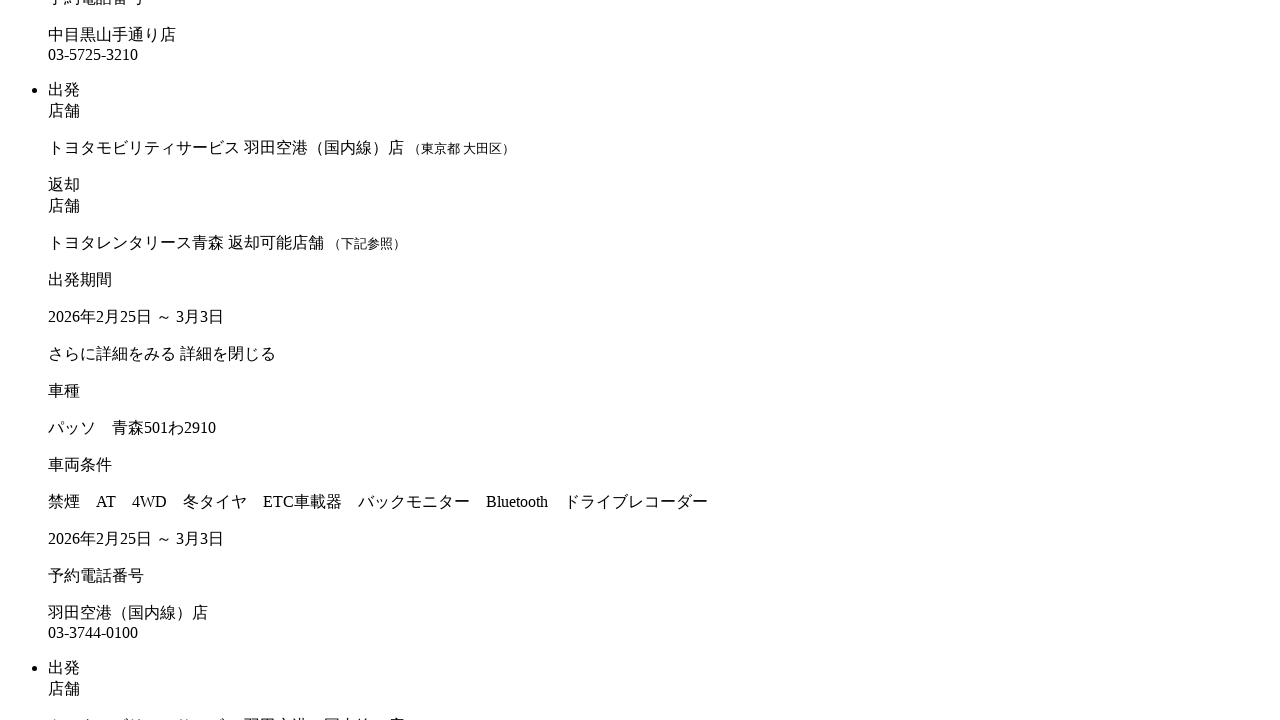

Checked car item for 'show-entry-end' class
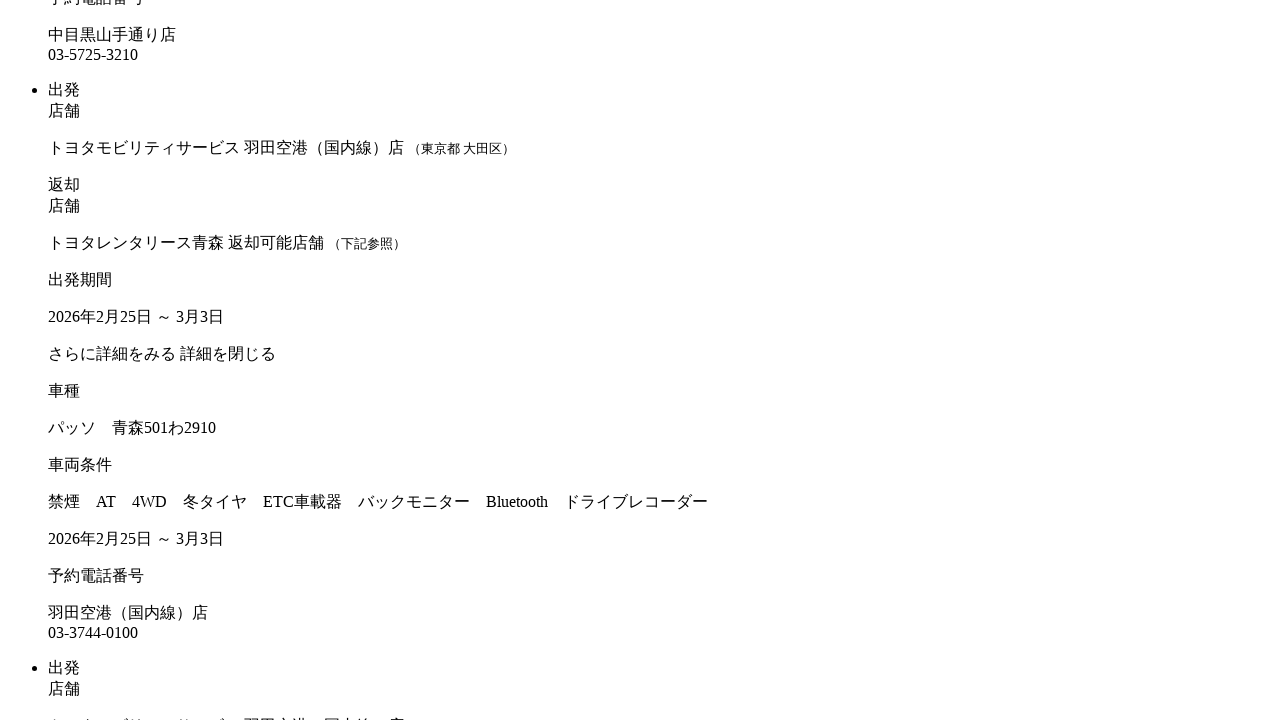

Checked car item for 'show-entry-end' class
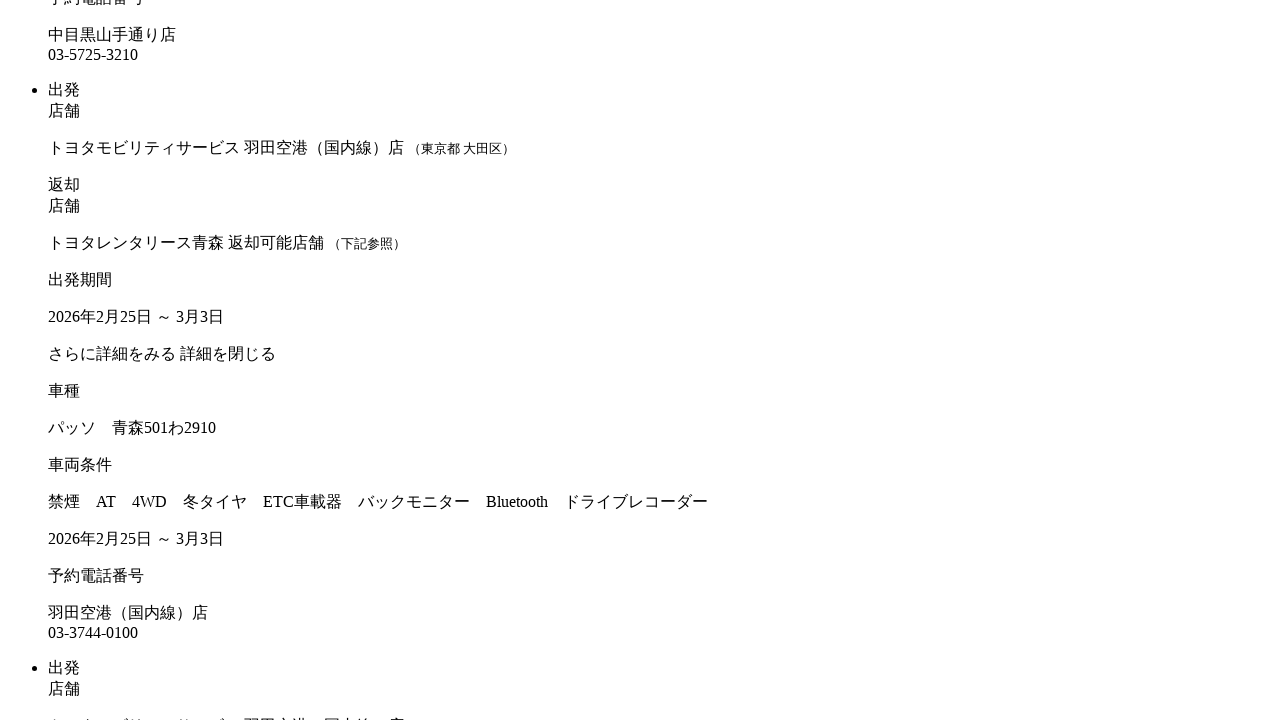

Checked car item for 'show-entry-end' class
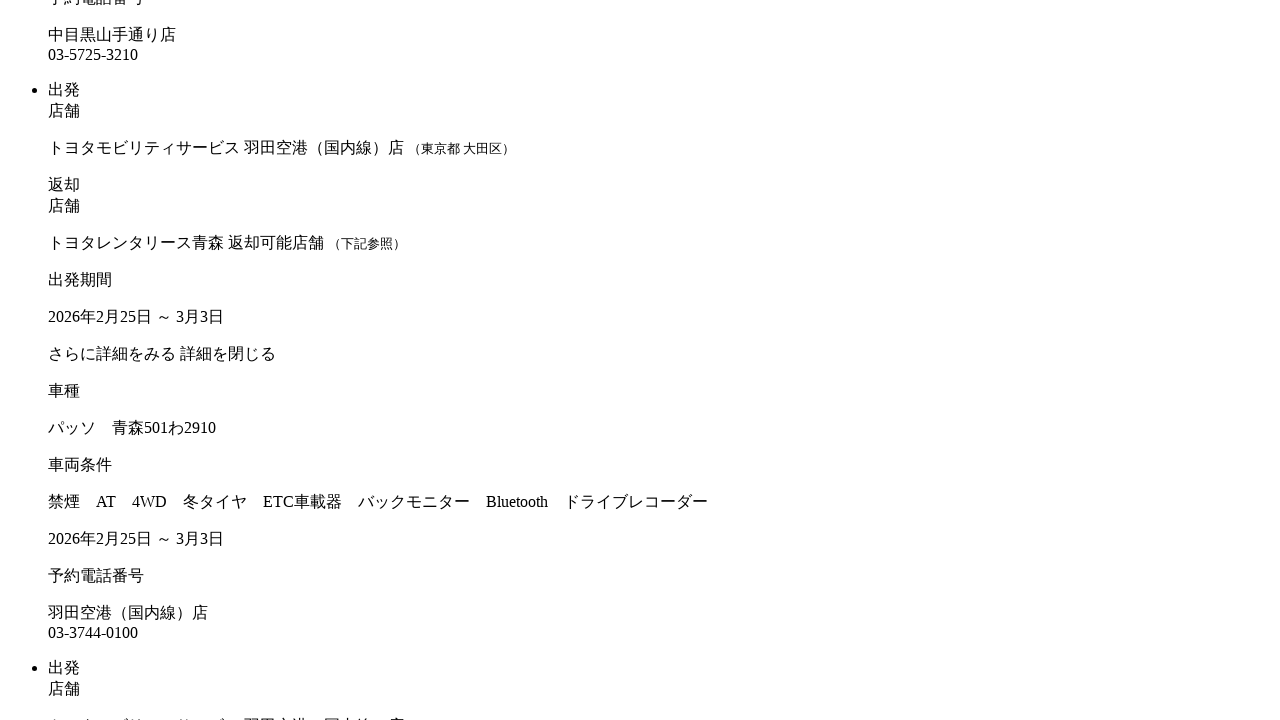

Checked car item for 'show-entry-end' class
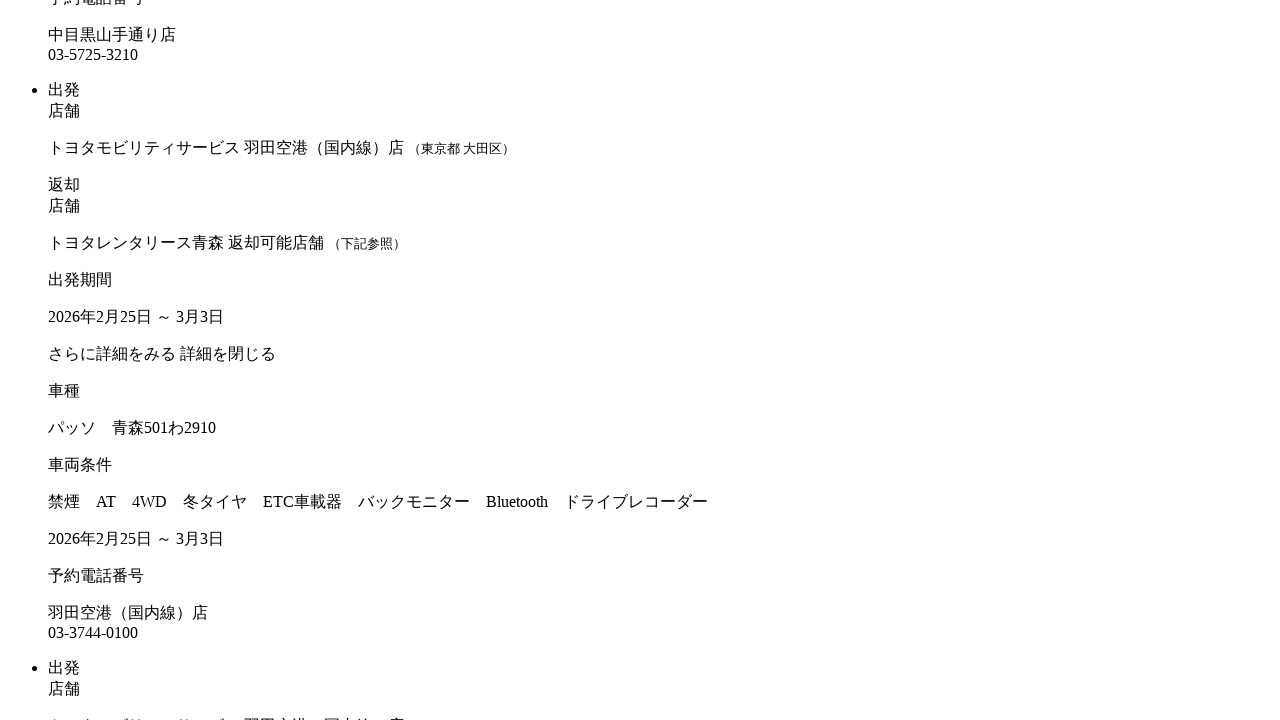

Found available car listing and scrolled into view
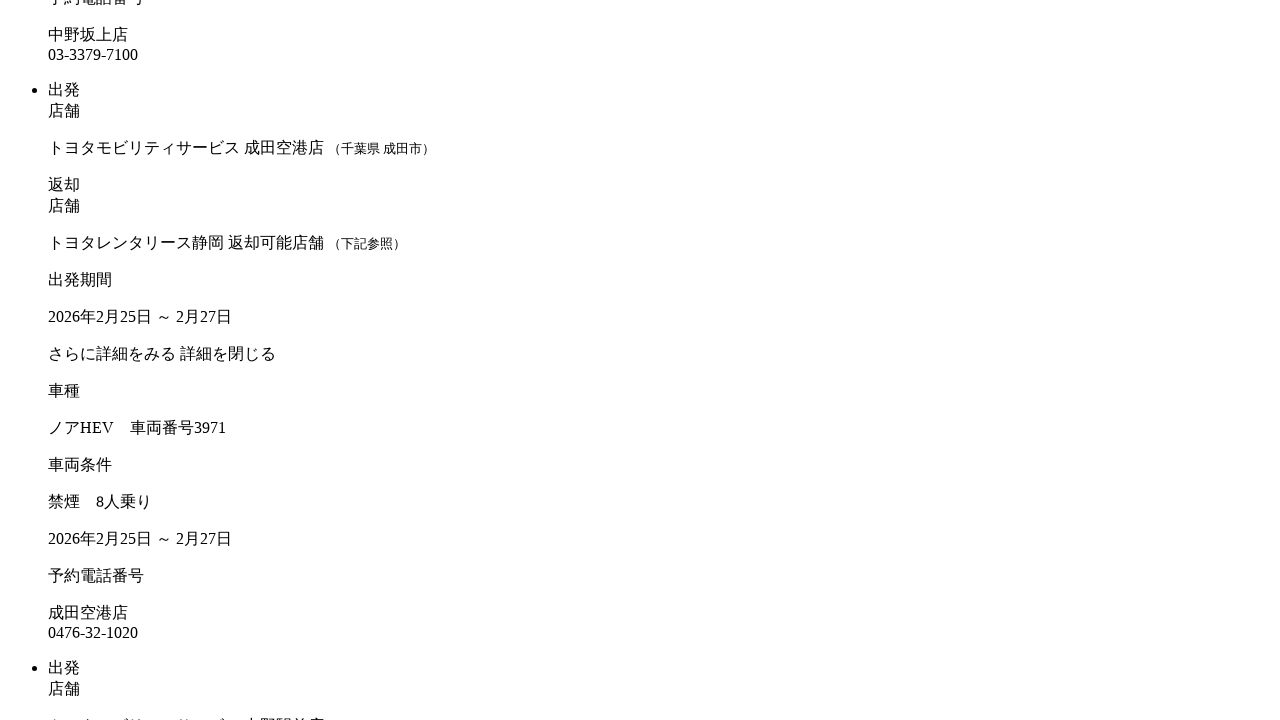

Checked car item for 'show-entry-end' class
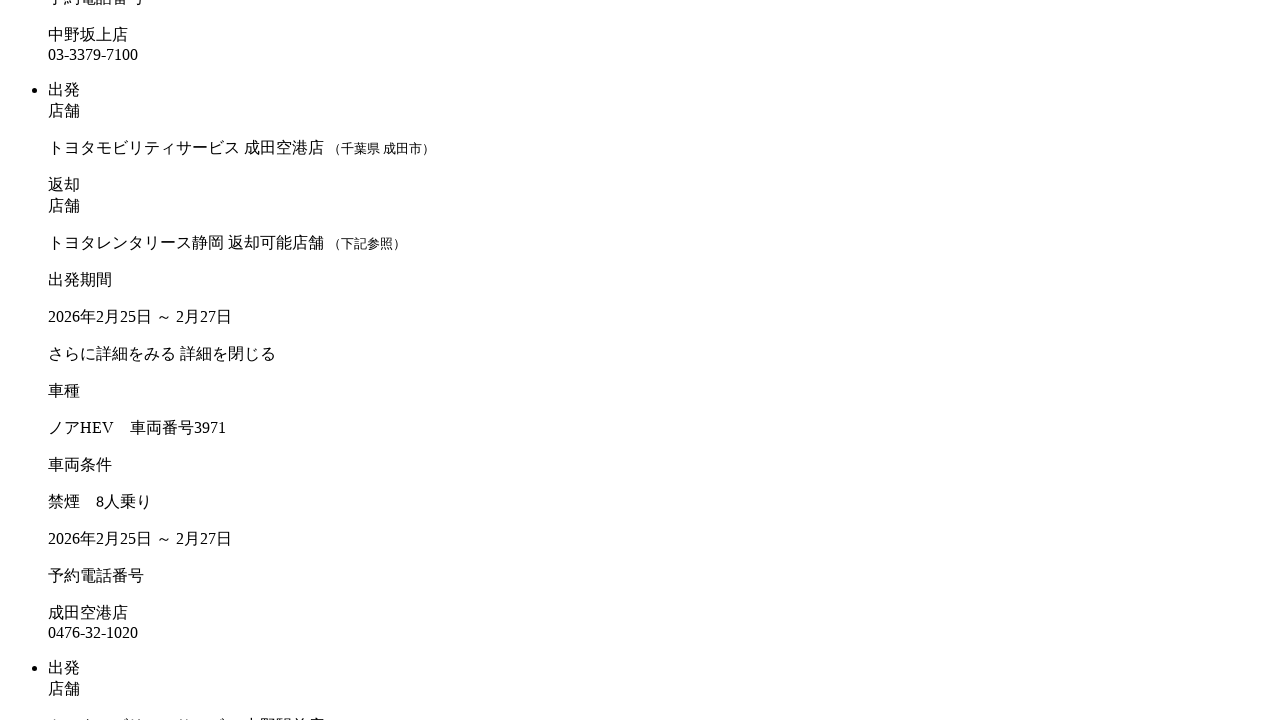

Checked car item for 'show-entry-end' class
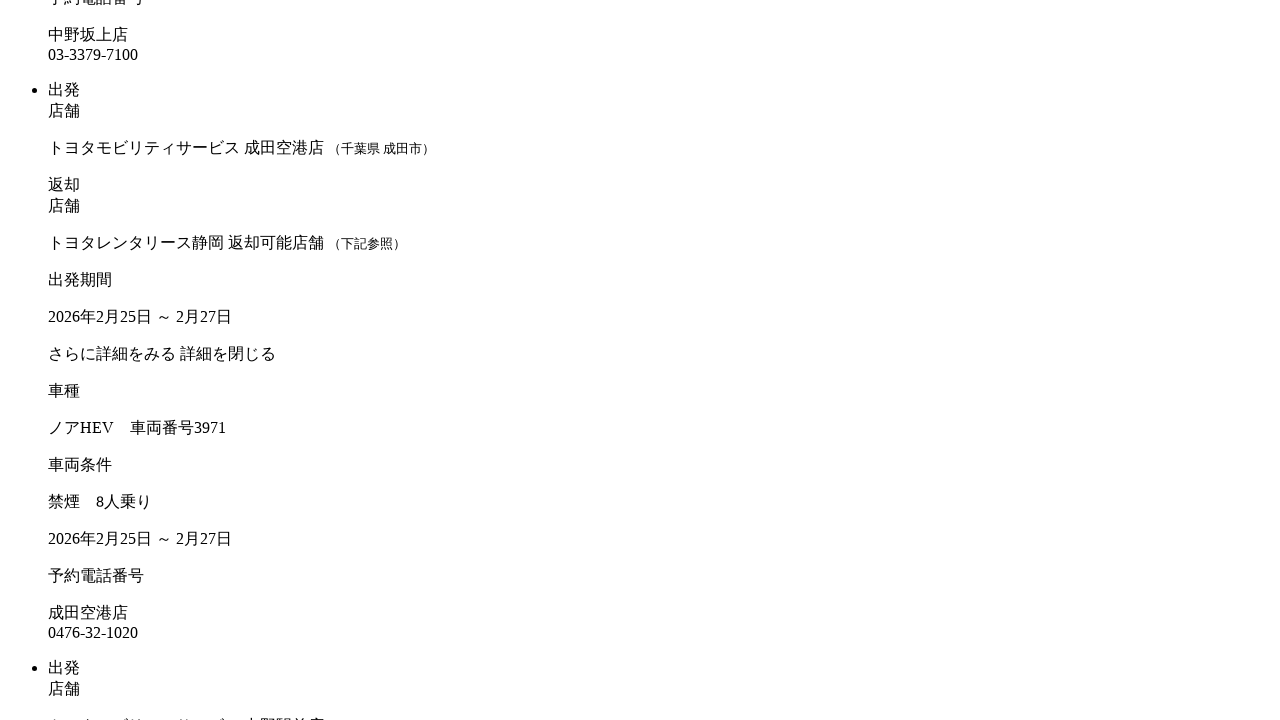

Checked car item for 'show-entry-end' class
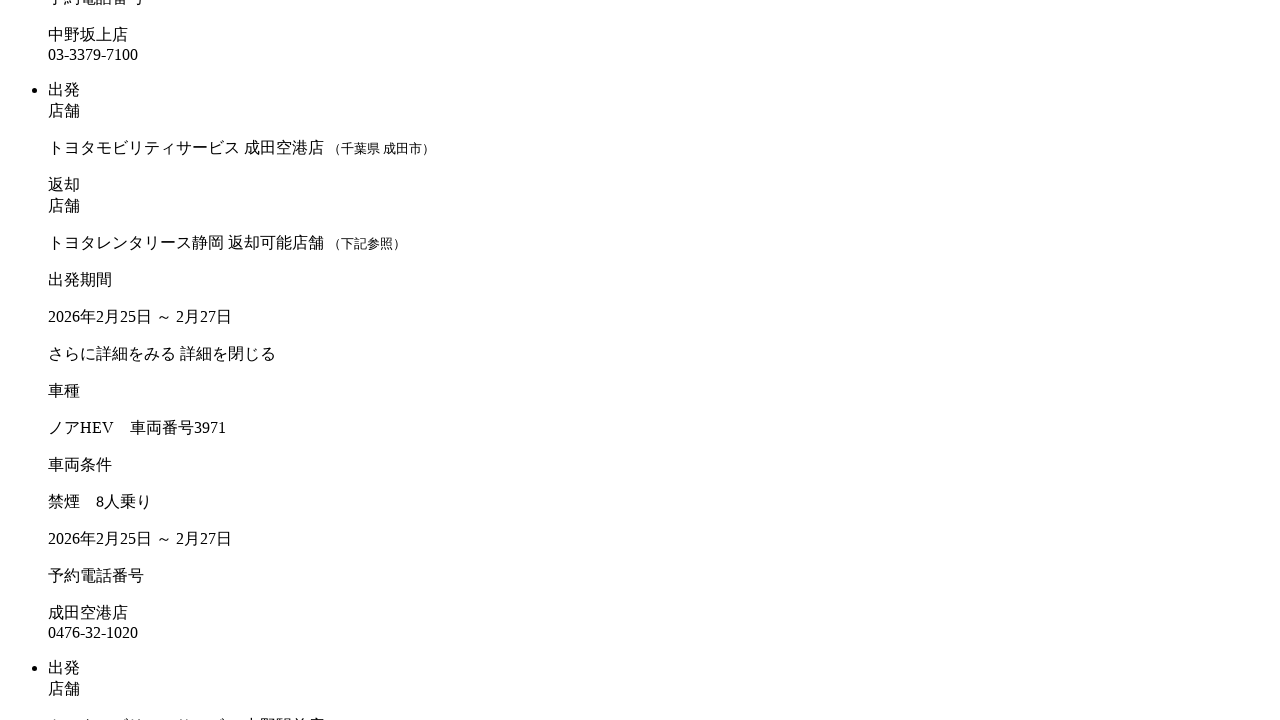

Checked car item for 'show-entry-end' class
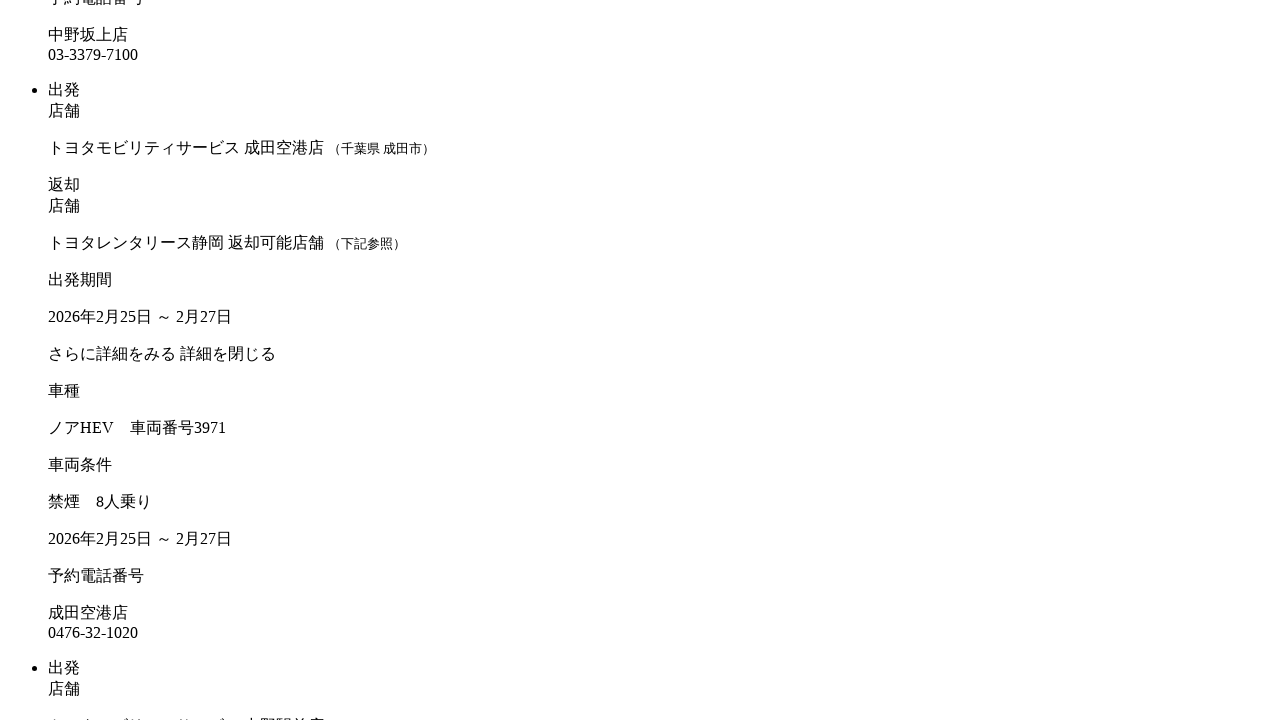

Checked car item for 'show-entry-end' class
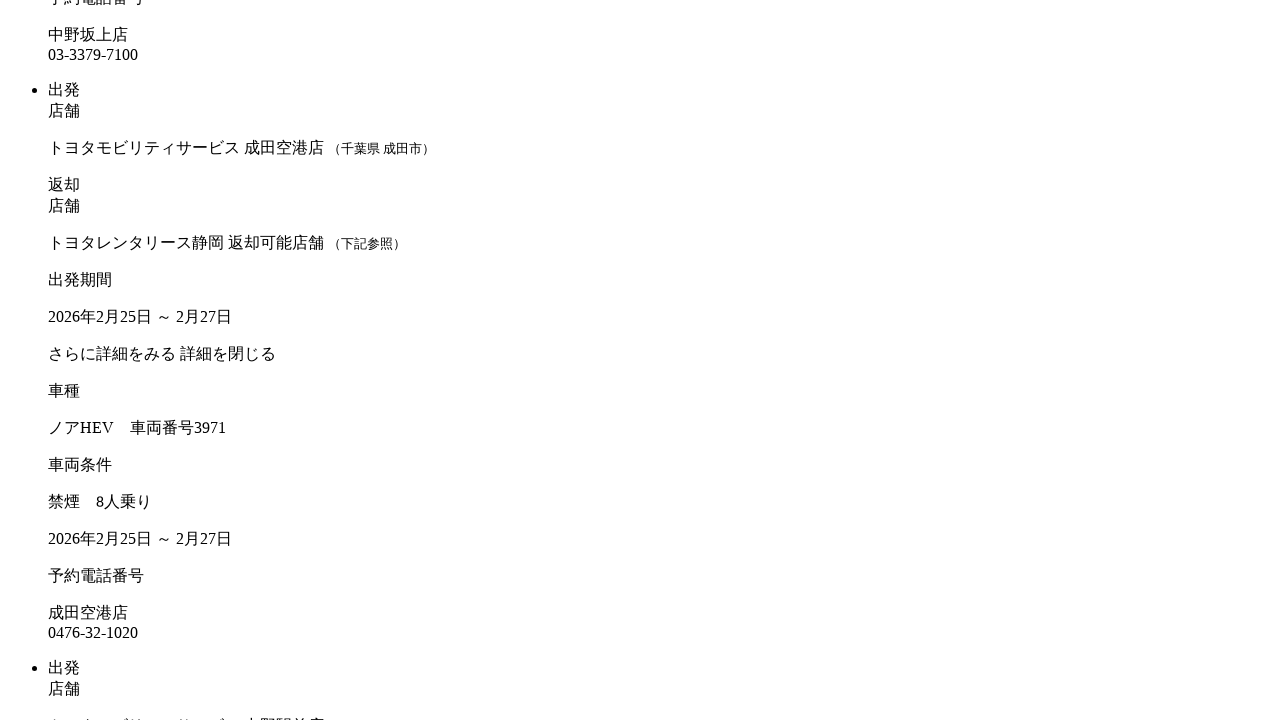

Checked car item for 'show-entry-end' class
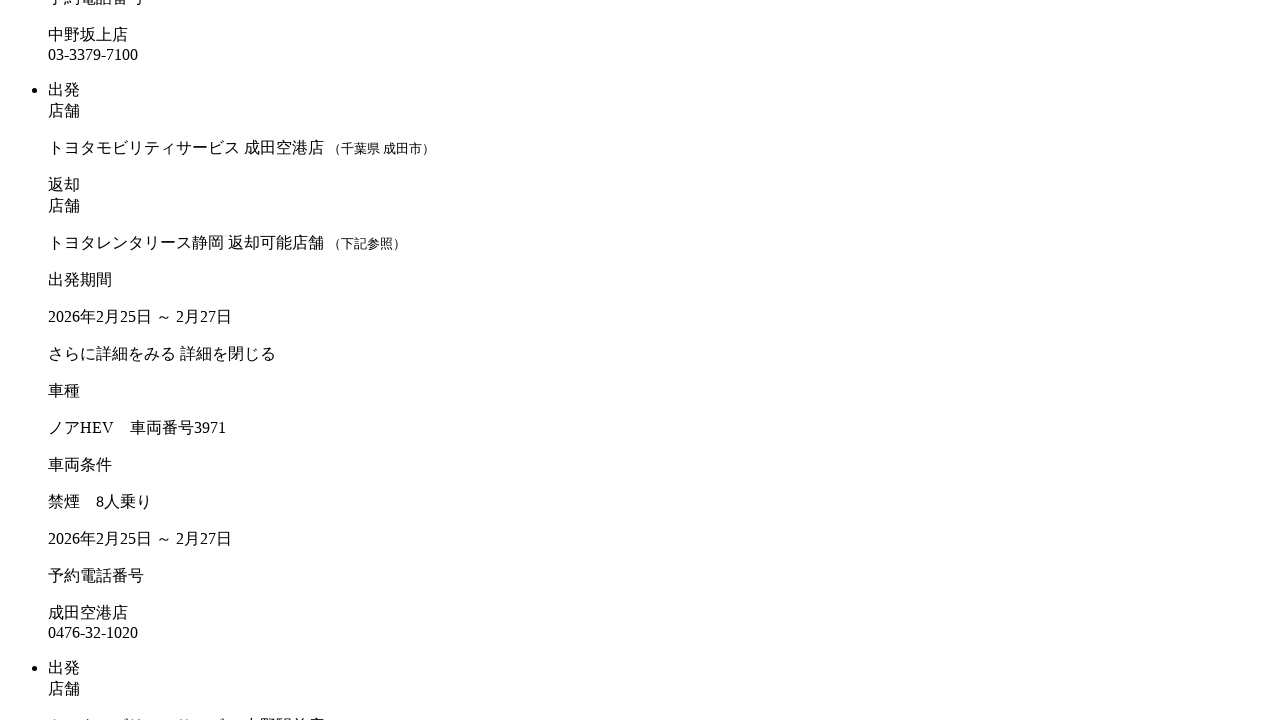

Checked car item for 'show-entry-end' class
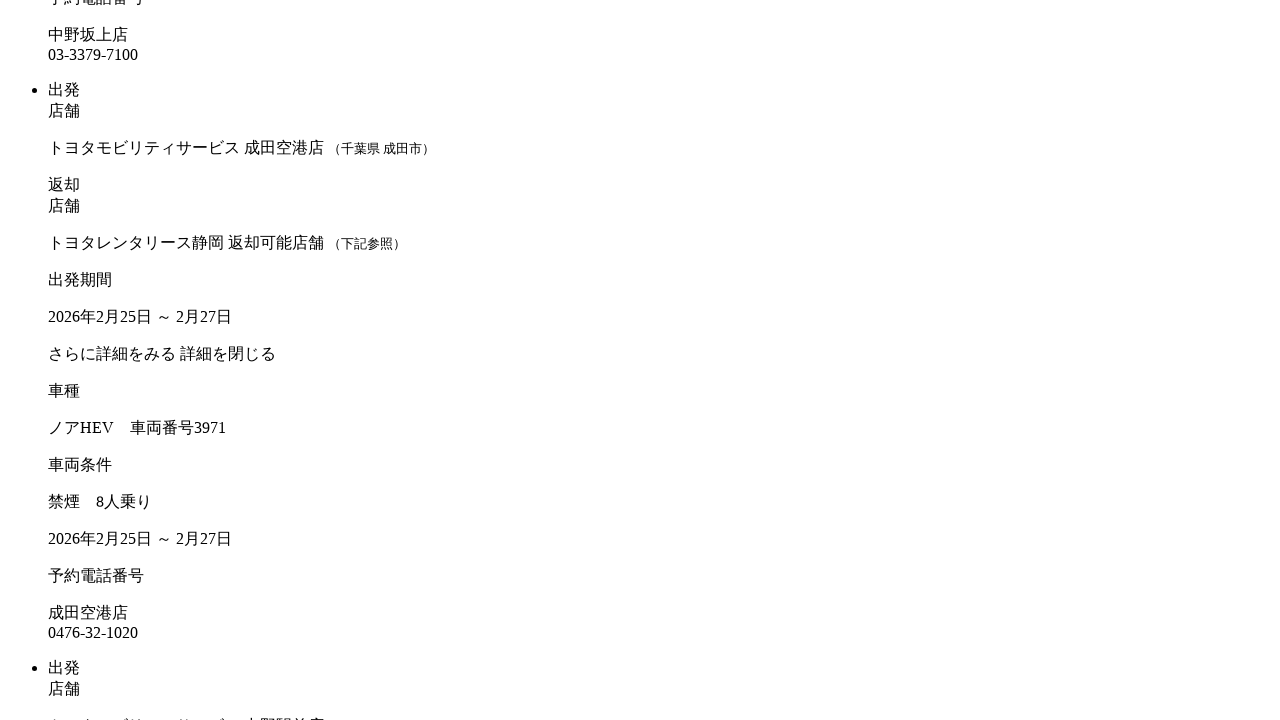

Checked car item for 'show-entry-end' class
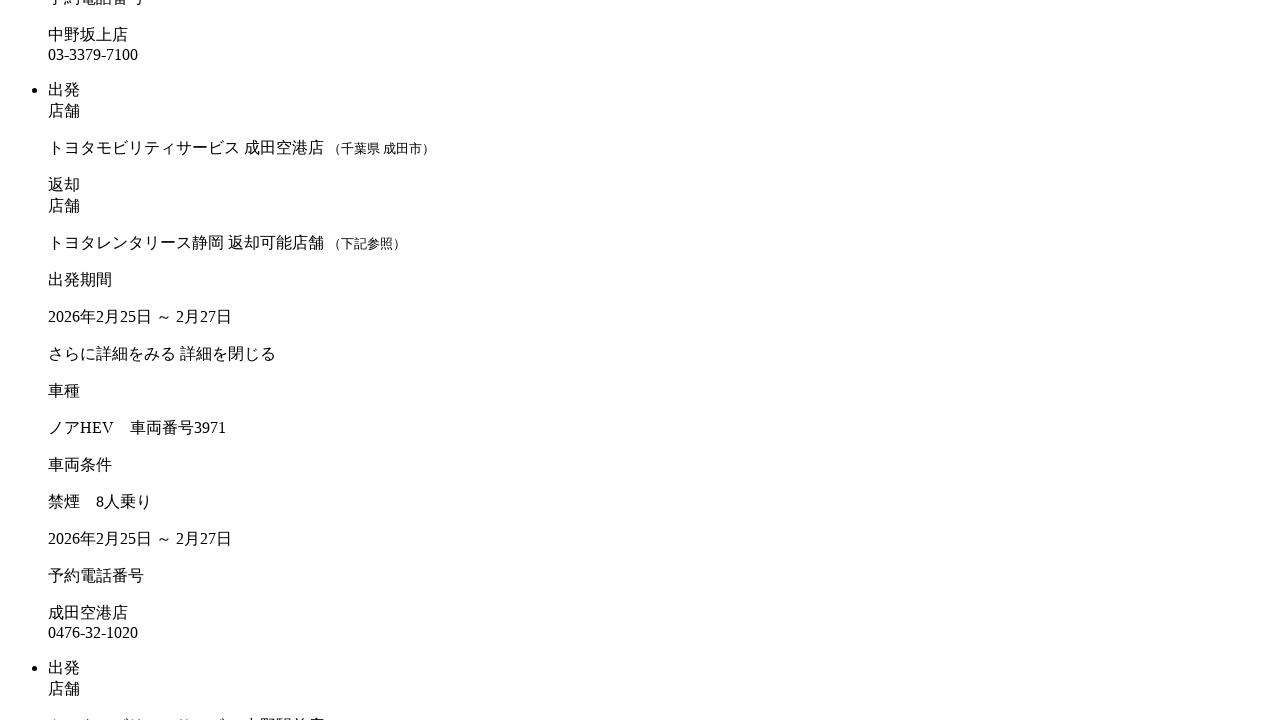

Found available car listing and scrolled into view
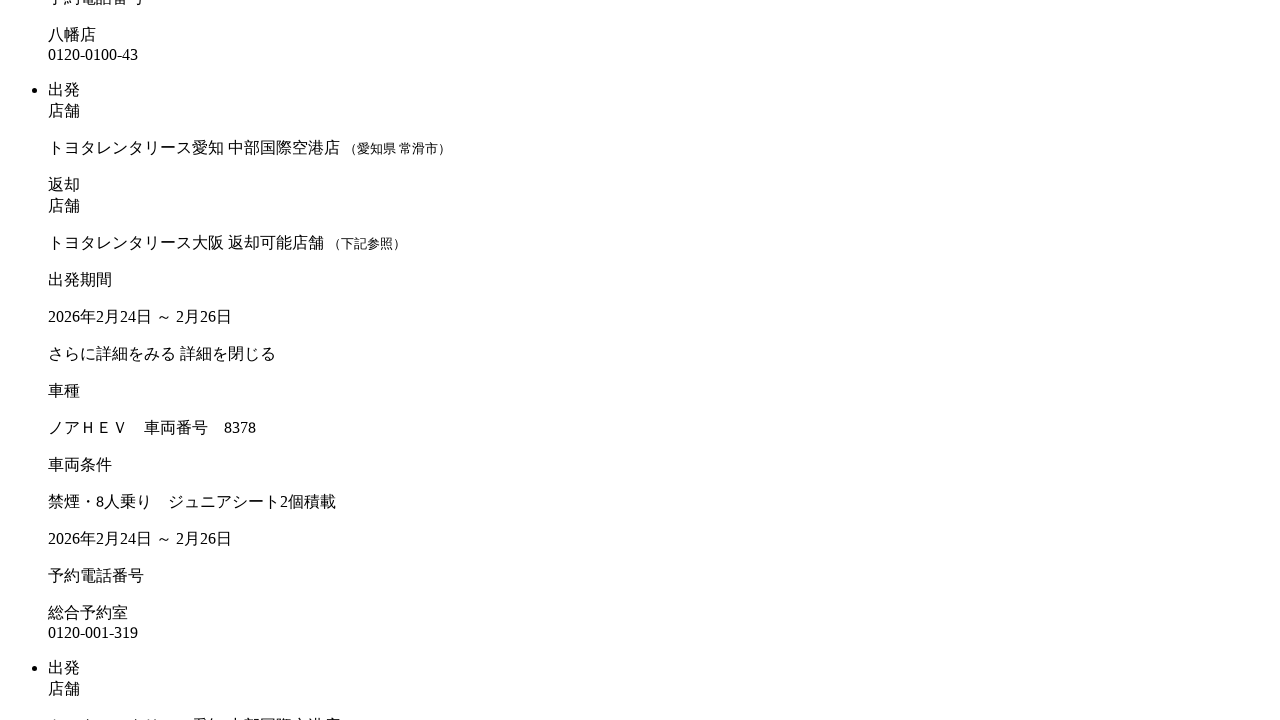

Checked car item for 'show-entry-end' class
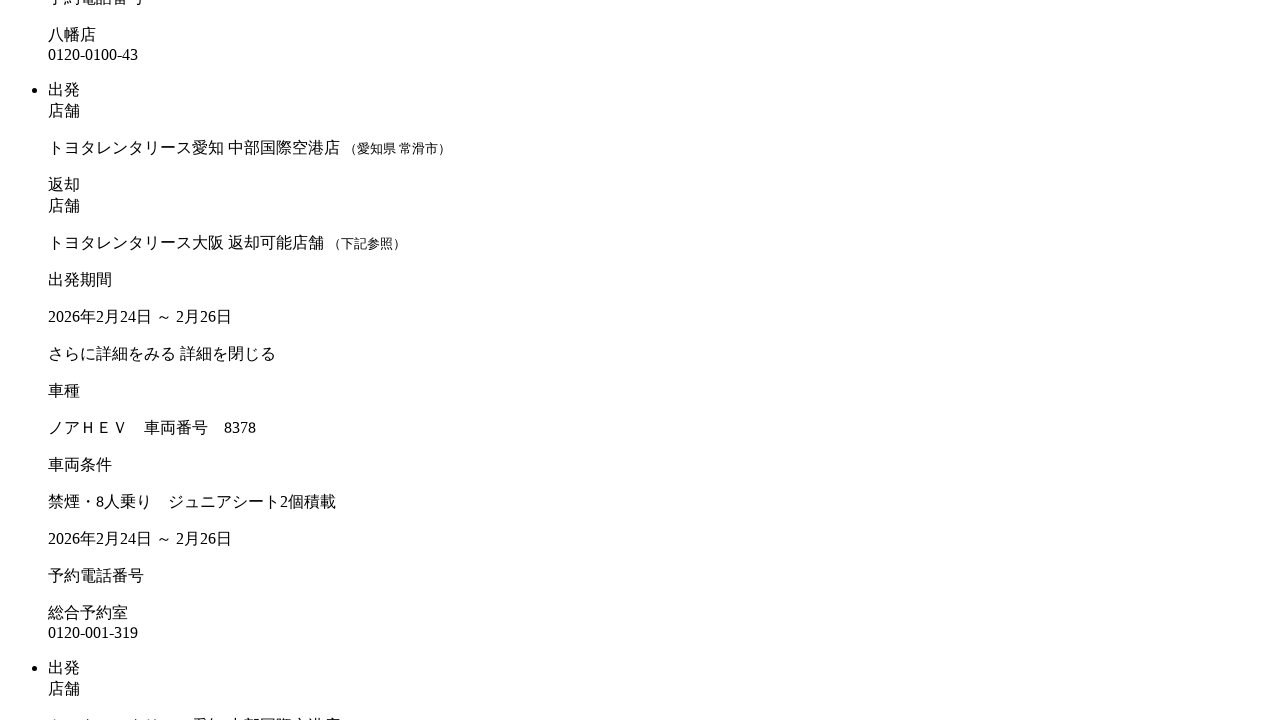

Checked car item for 'show-entry-end' class
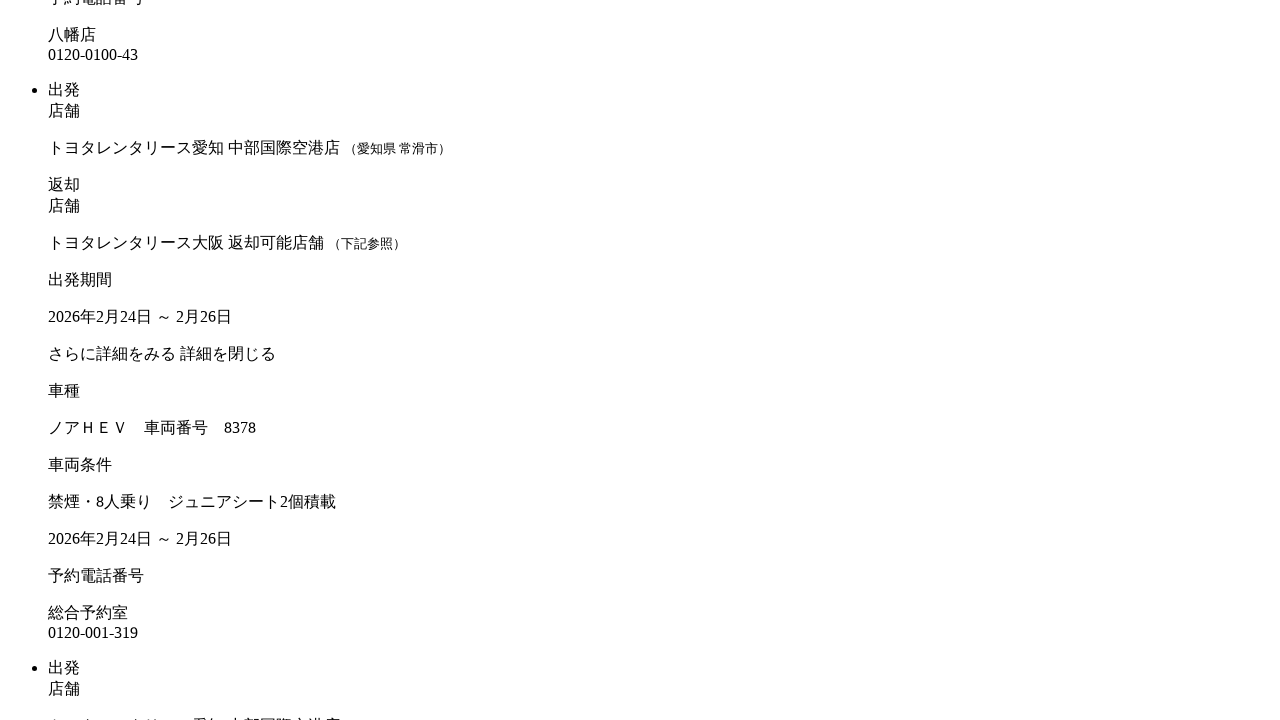

Checked car item for 'show-entry-end' class
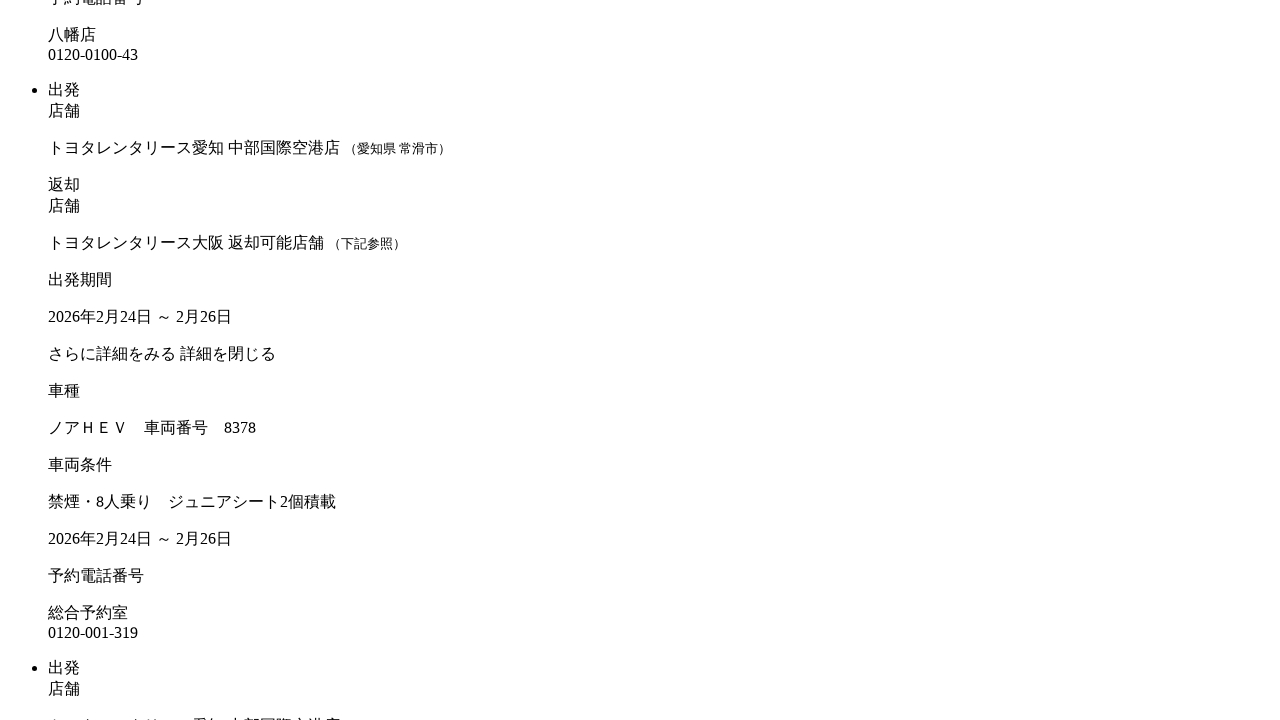

Checked car item for 'show-entry-end' class
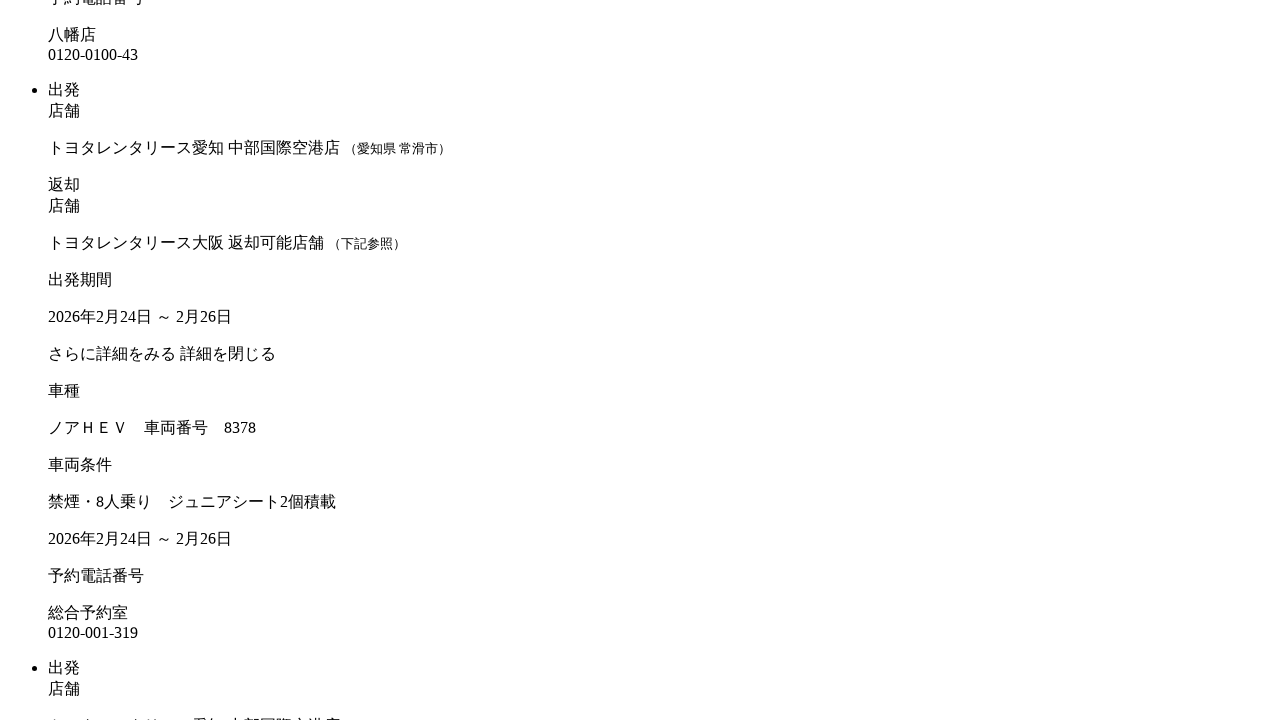

Found available car listing and scrolled into view
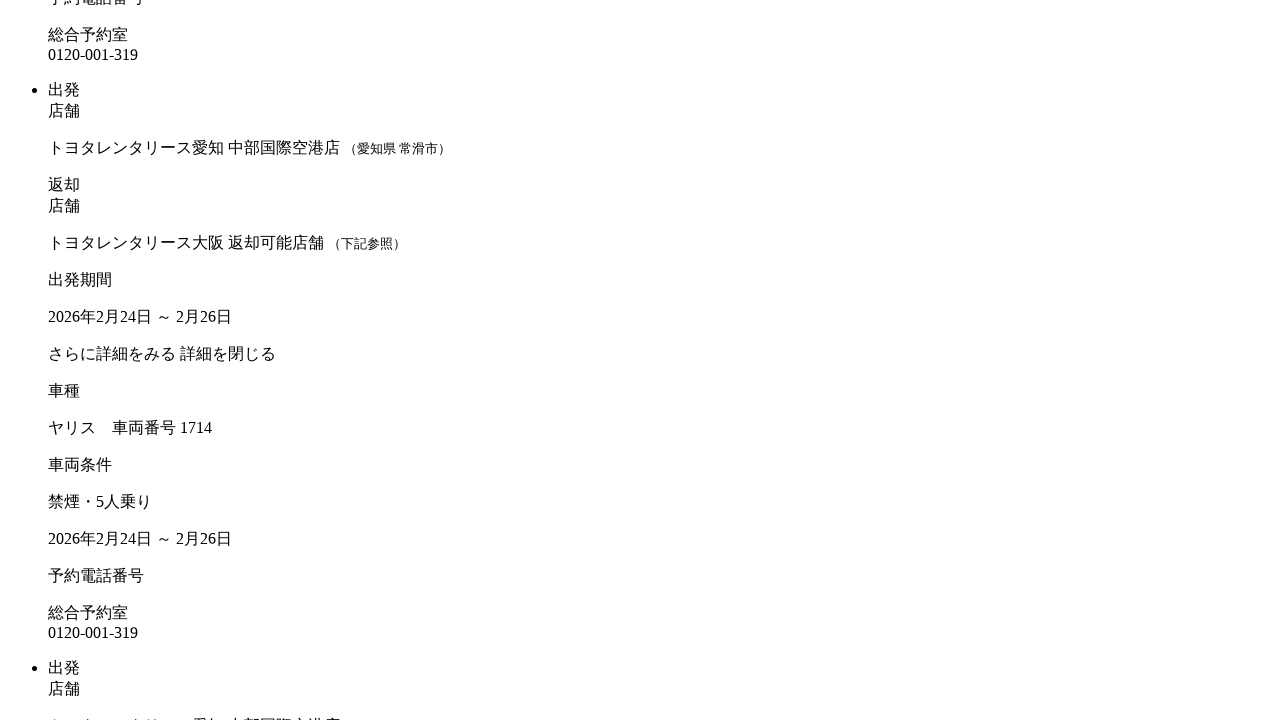

Checked car item for 'show-entry-end' class
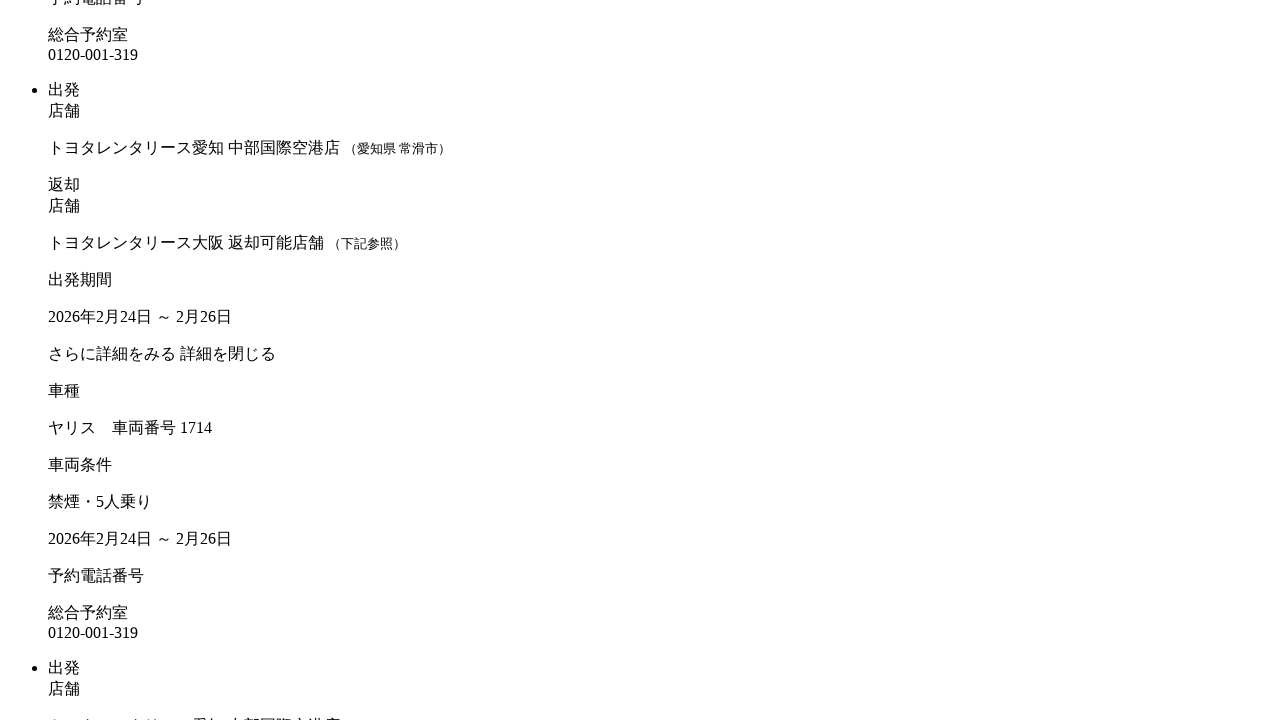

Checked car item for 'show-entry-end' class
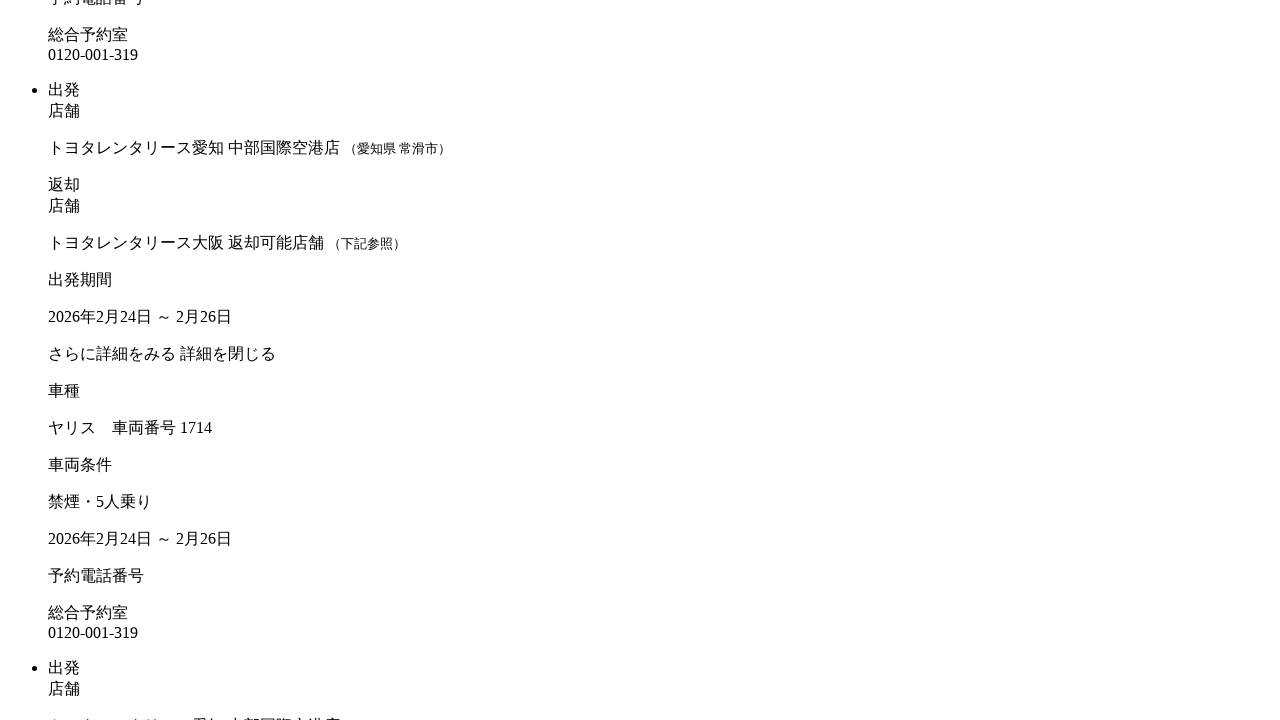

Checked car item for 'show-entry-end' class
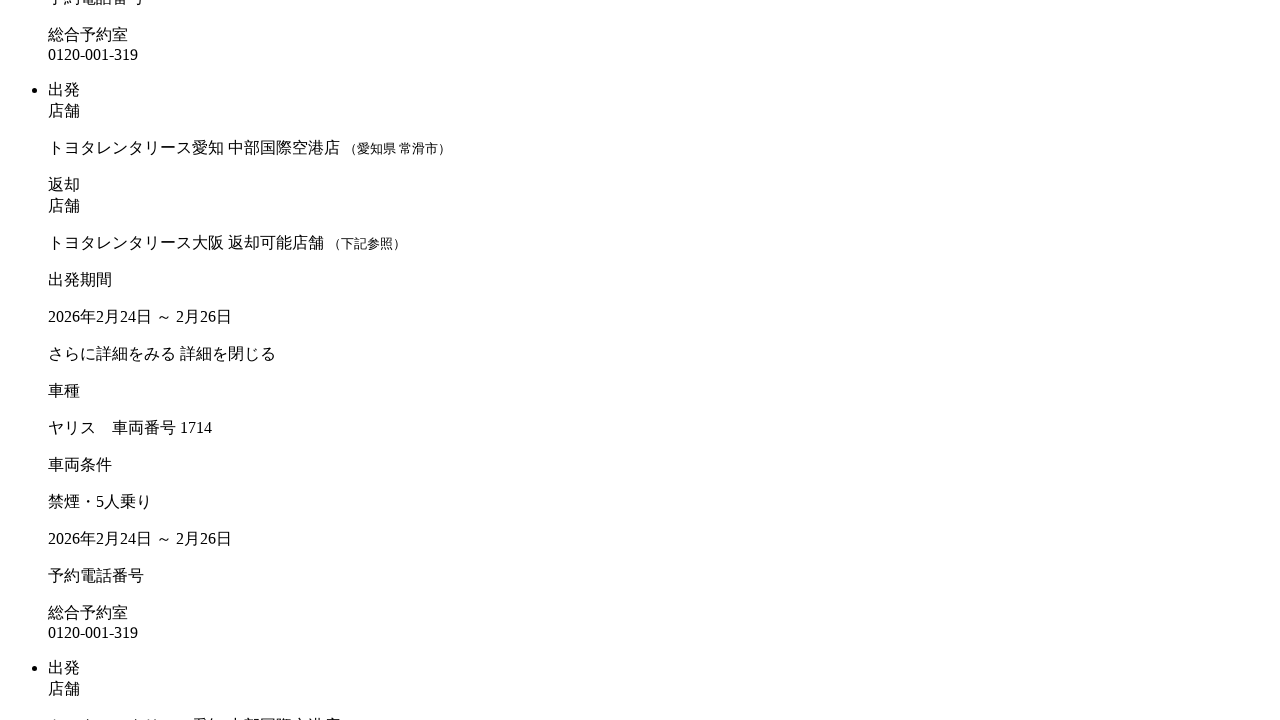

Checked car item for 'show-entry-end' class
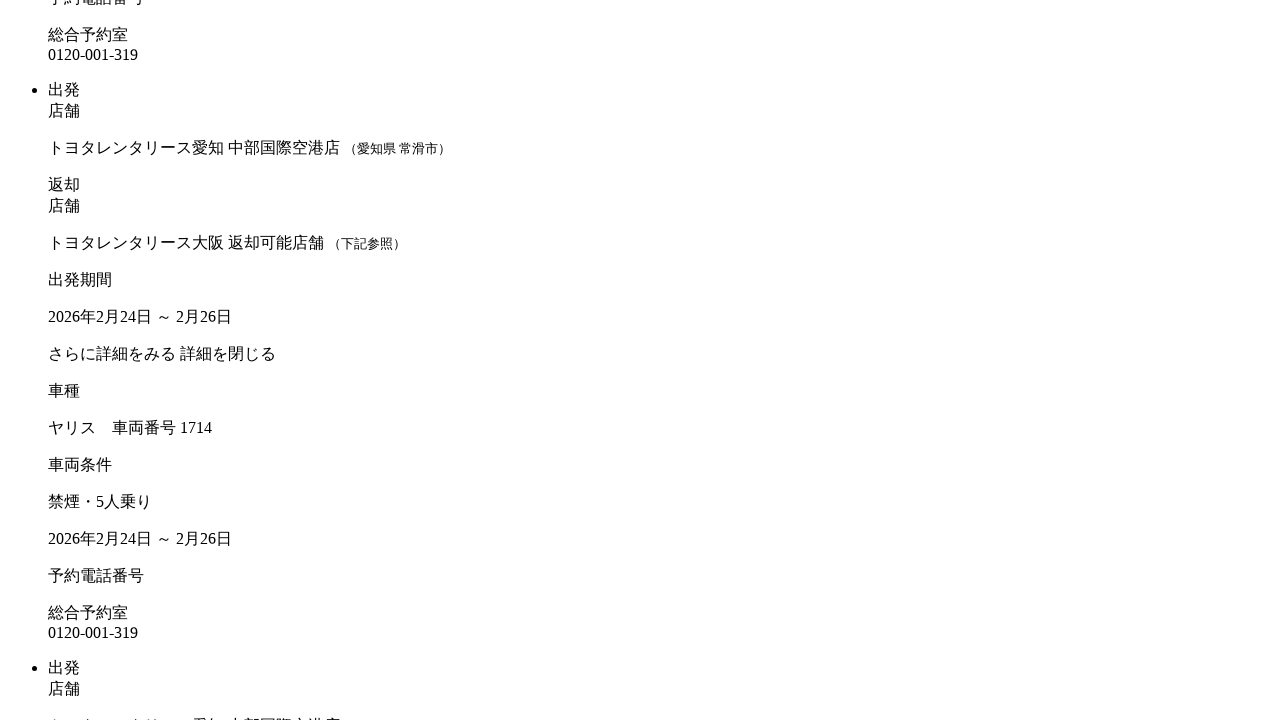

Checked car item for 'show-entry-end' class
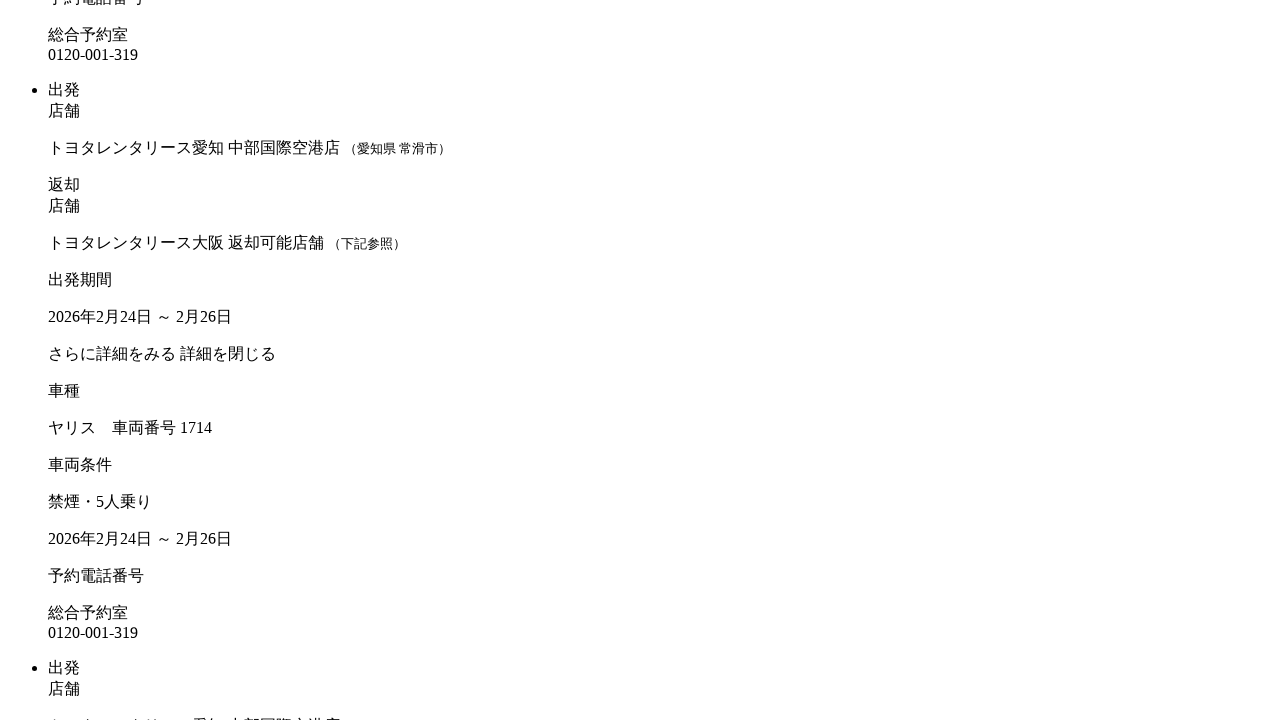

Checked car item for 'show-entry-end' class
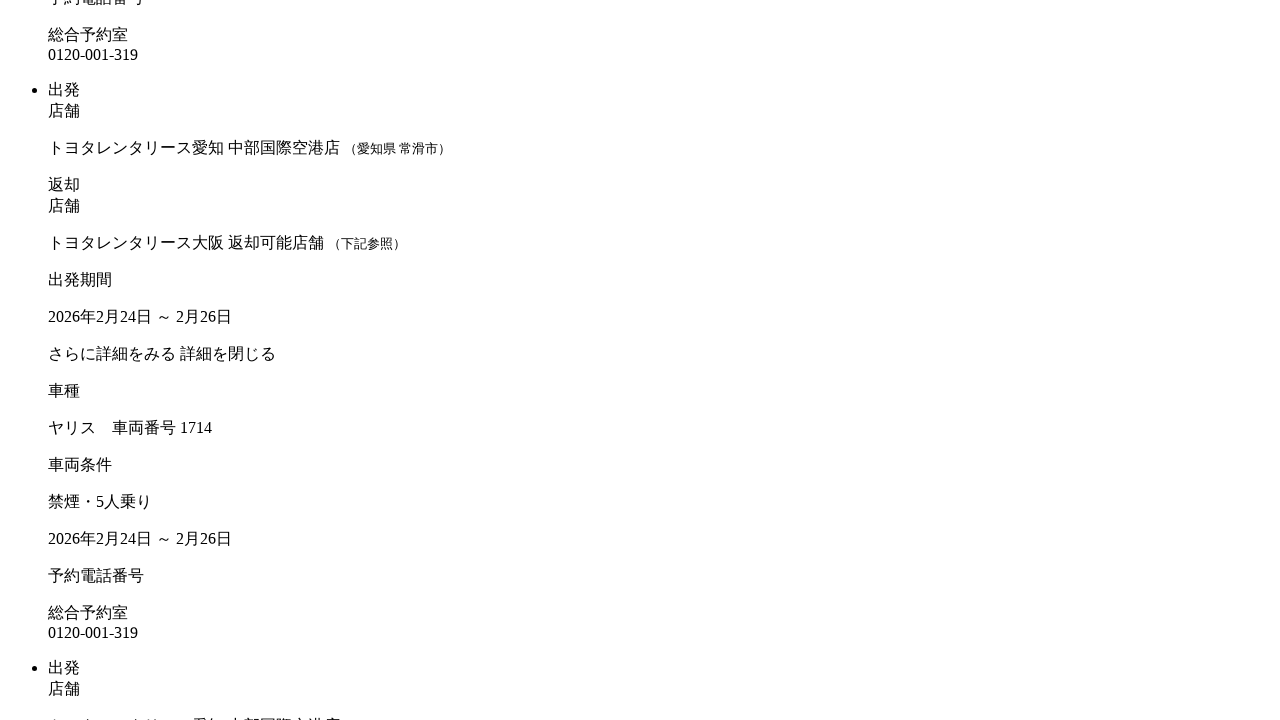

Checked car item for 'show-entry-end' class
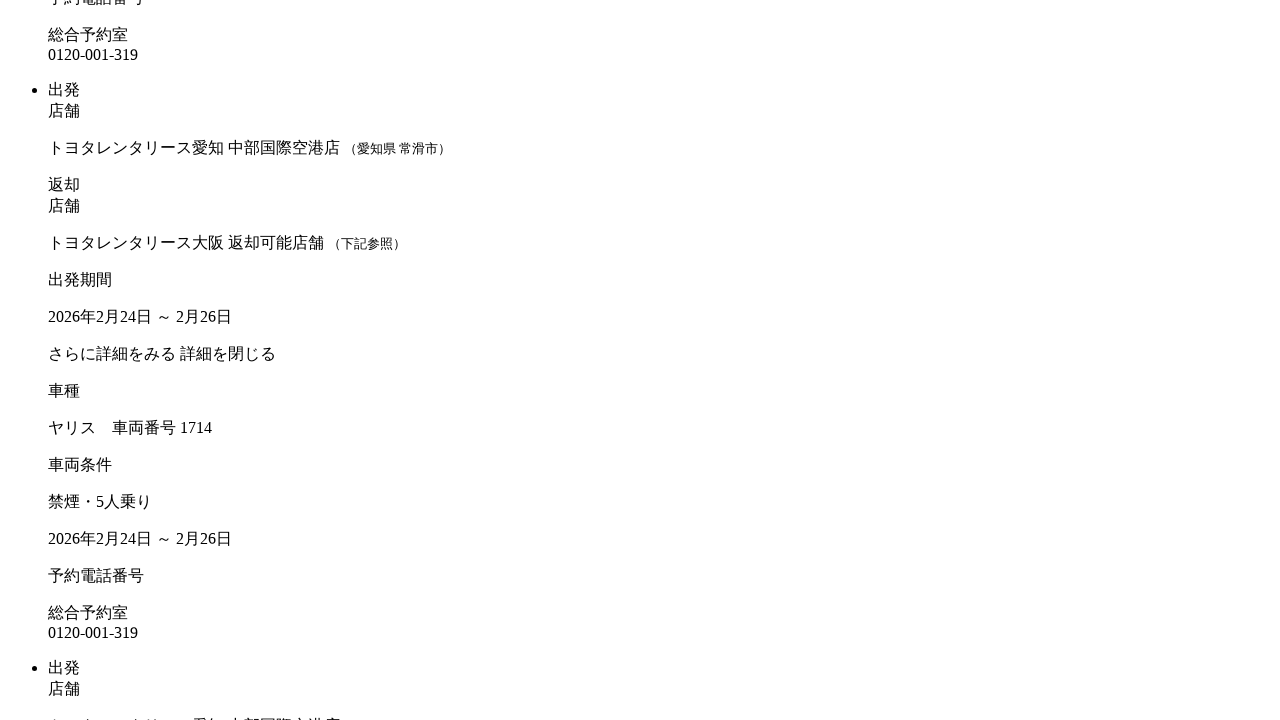

Found available car listing and scrolled into view
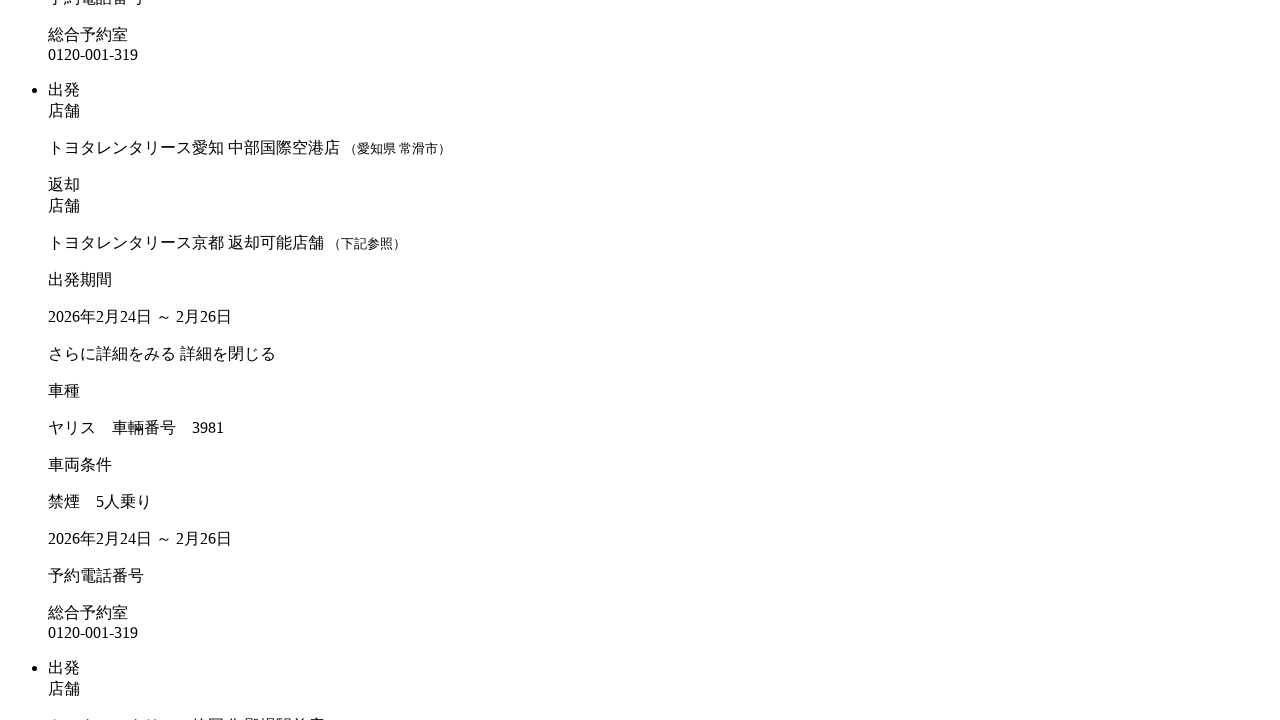

Checked car item for 'show-entry-end' class
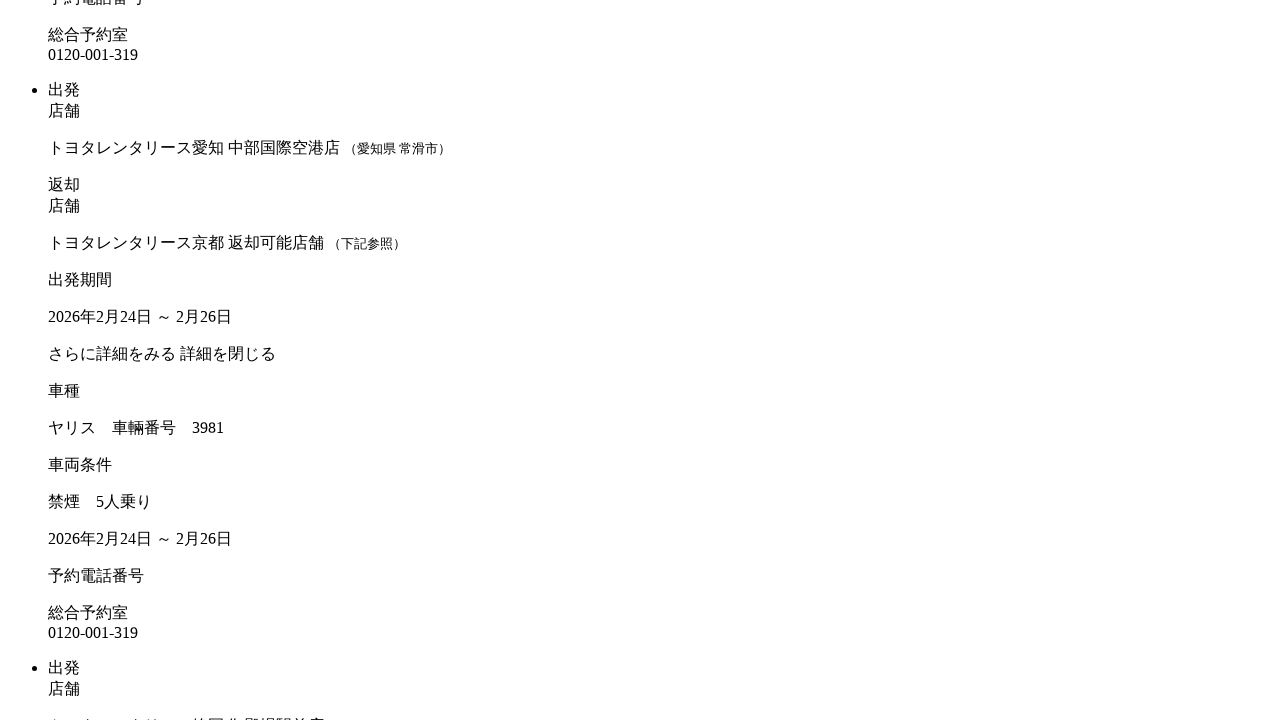

Checked car item for 'show-entry-end' class
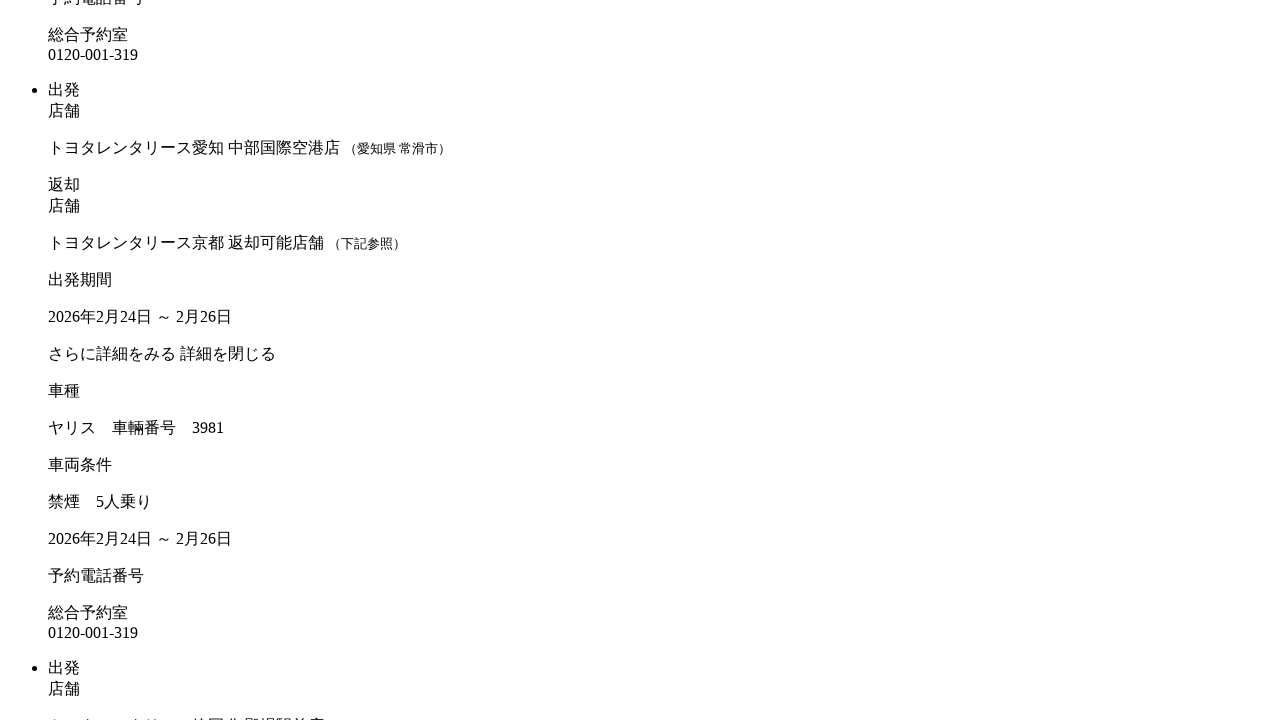

Checked car item for 'show-entry-end' class
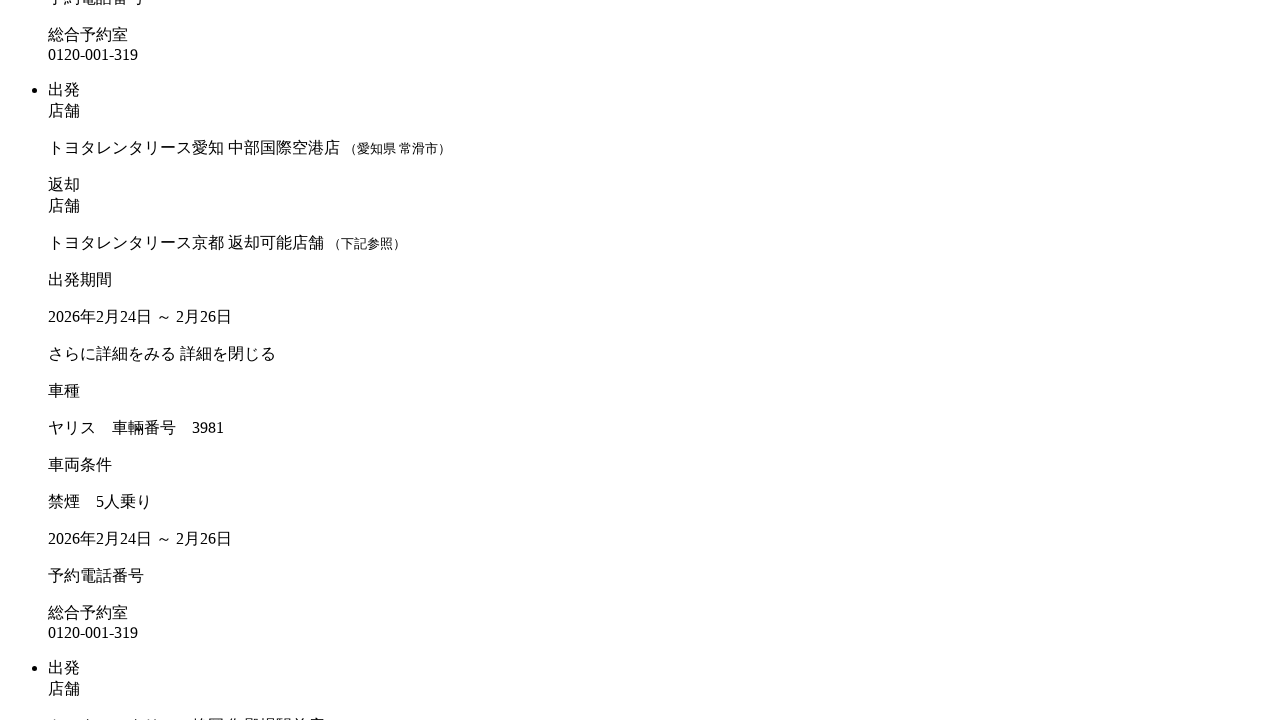

Checked car item for 'show-entry-end' class
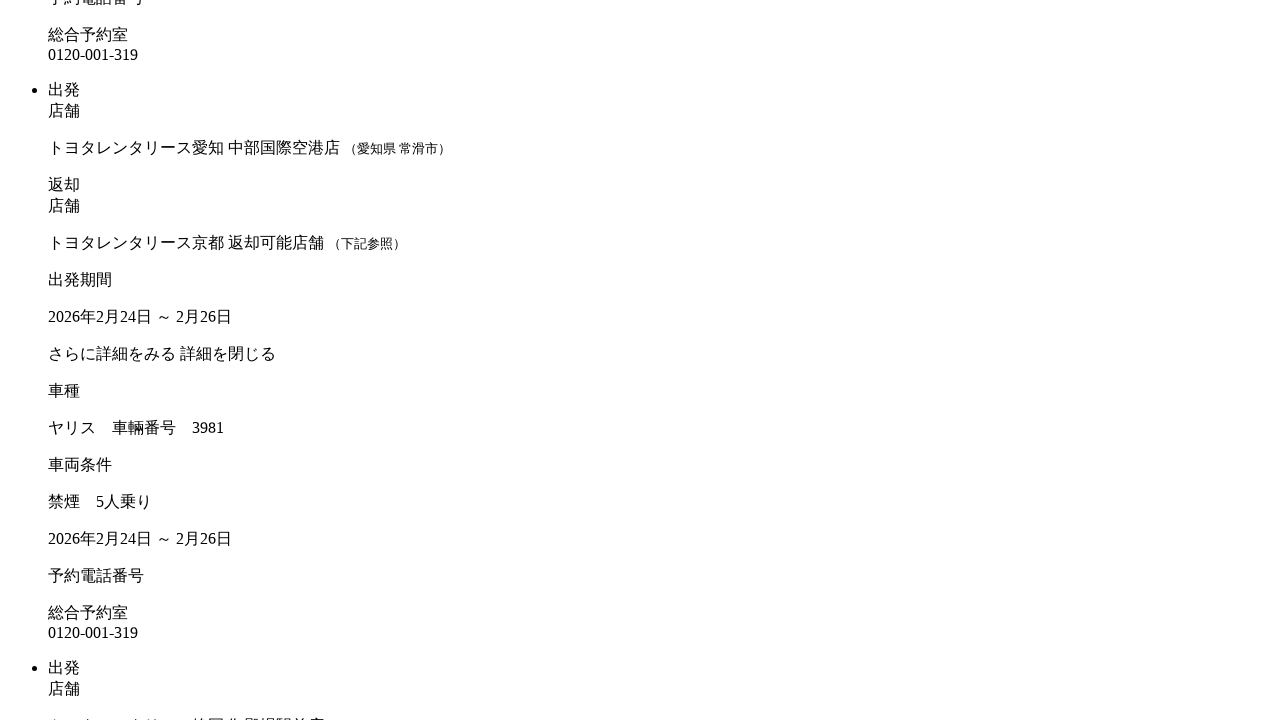

Checked car item for 'show-entry-end' class
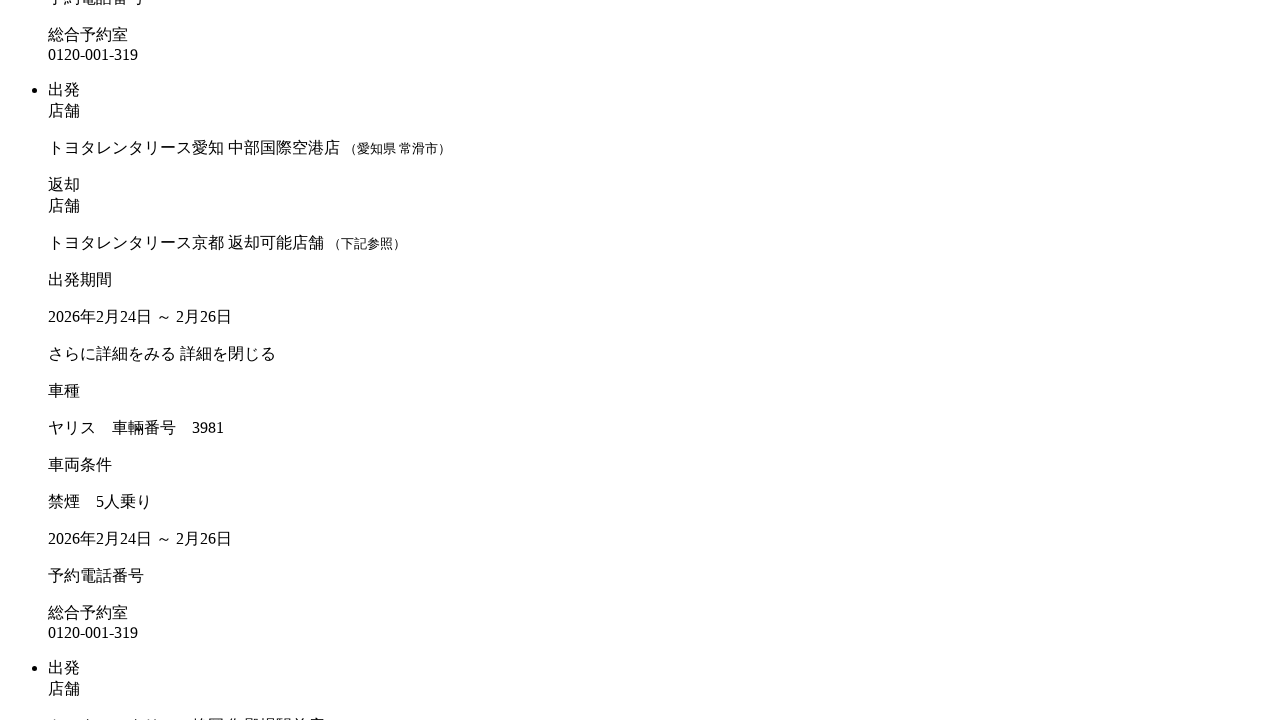

Checked car item for 'show-entry-end' class
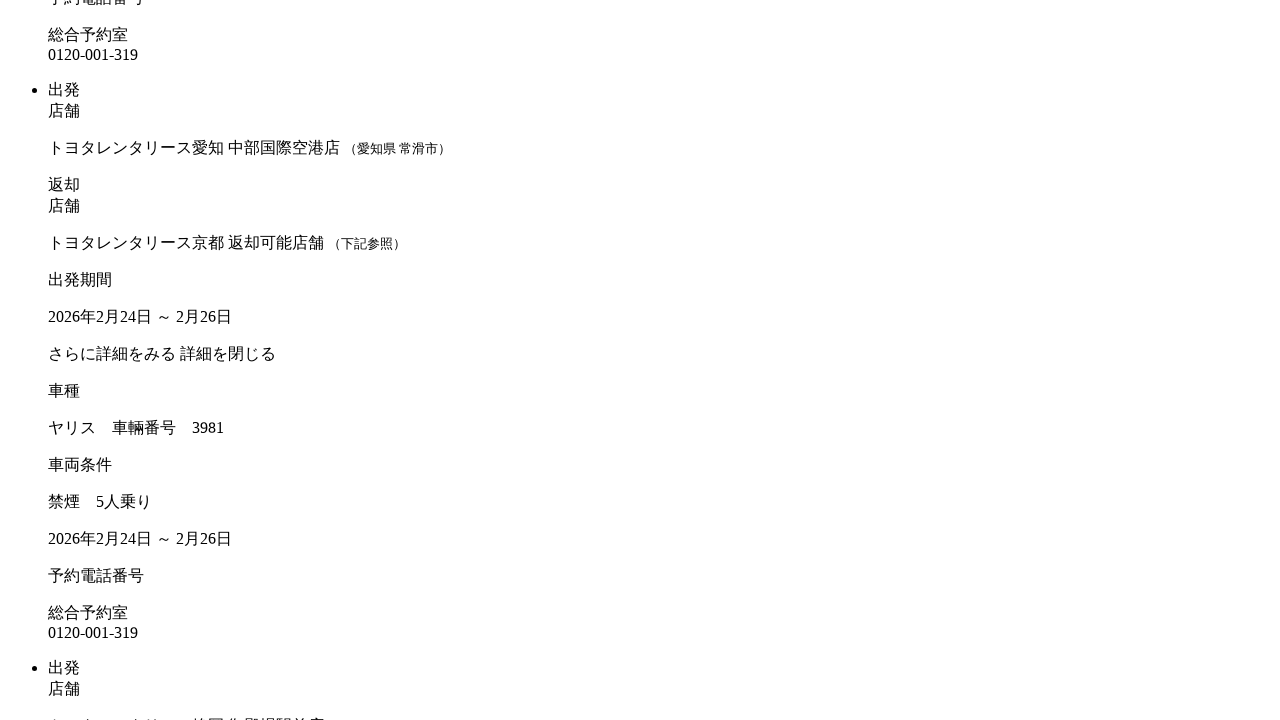

Found available car listing and scrolled into view
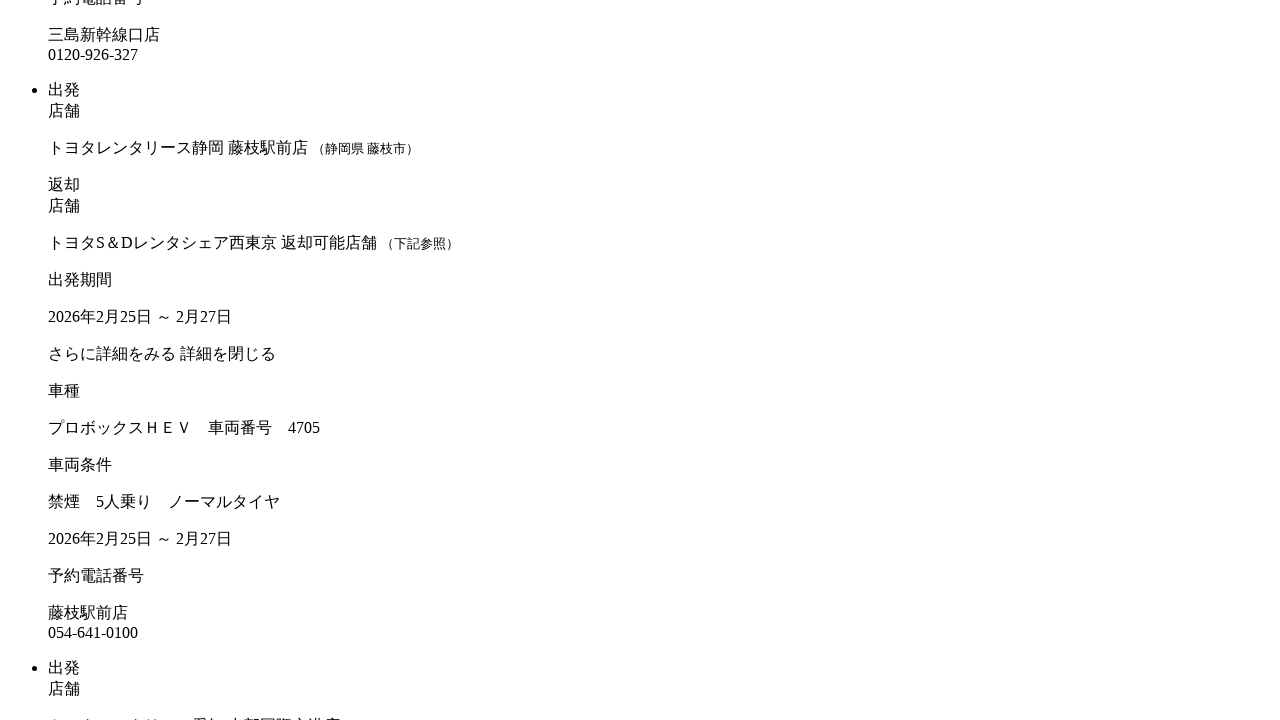

Checked car item for 'show-entry-end' class
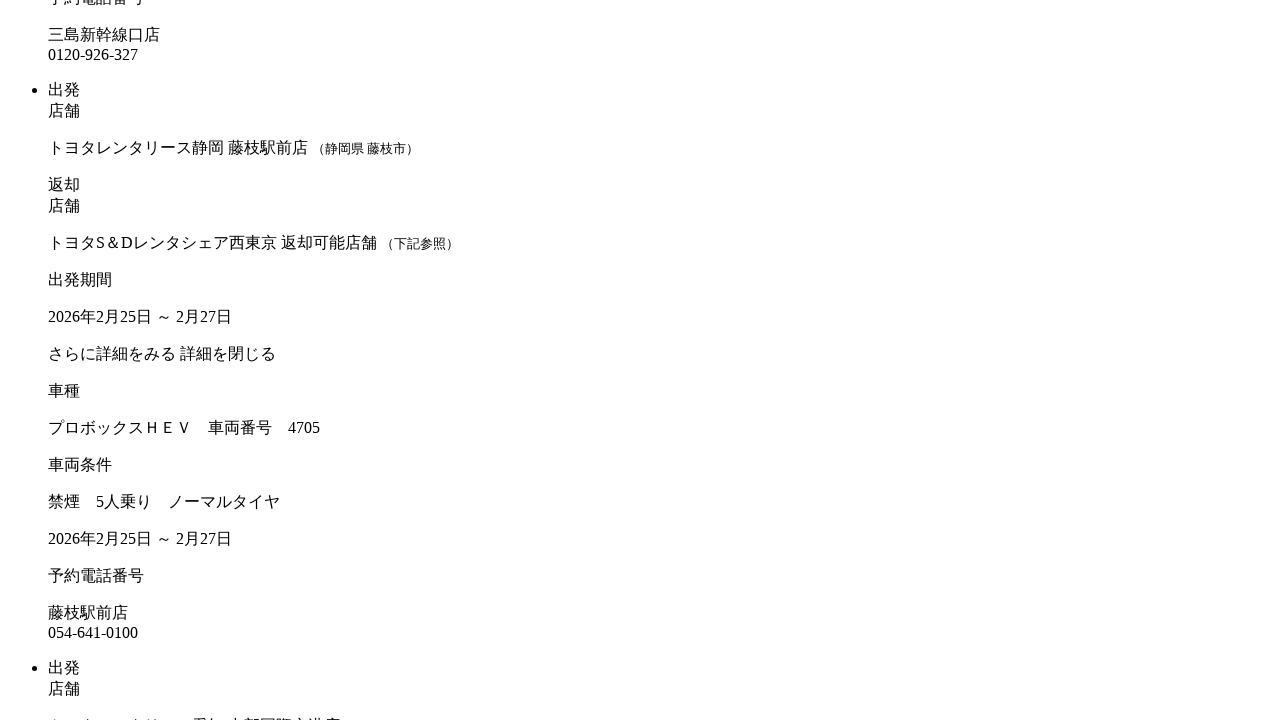

Checked car item for 'show-entry-end' class
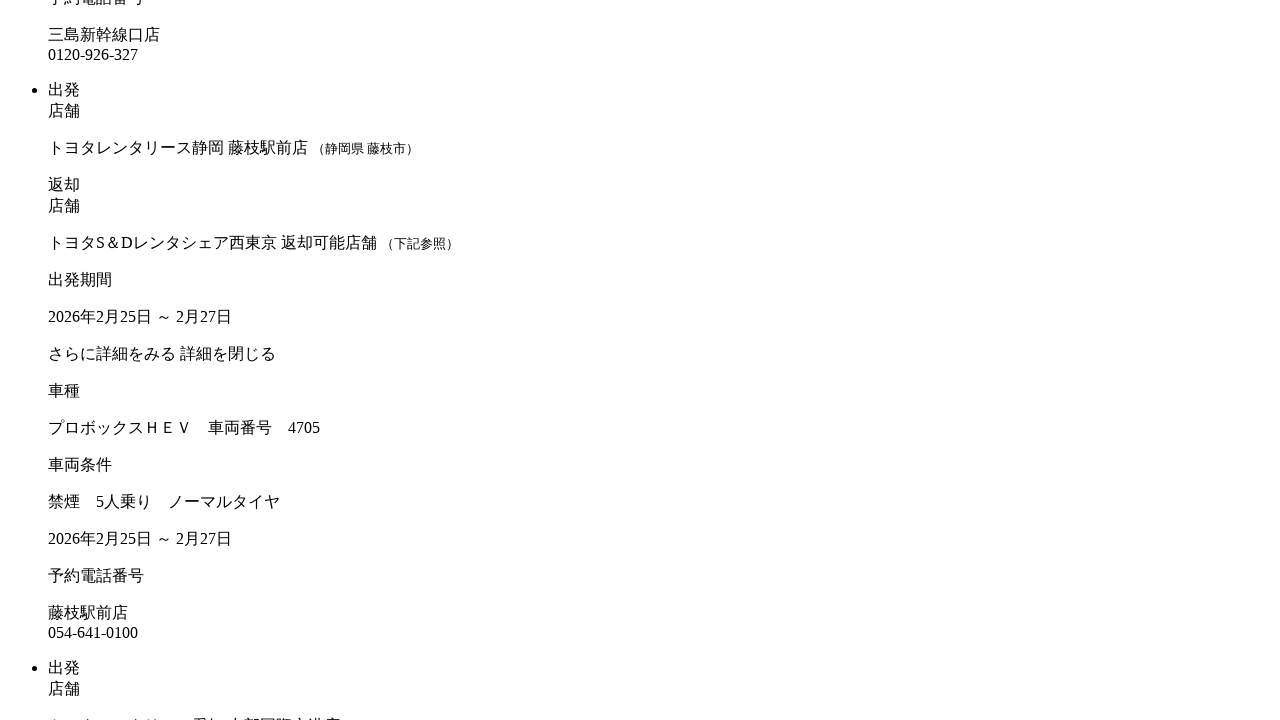

Checked car item for 'show-entry-end' class
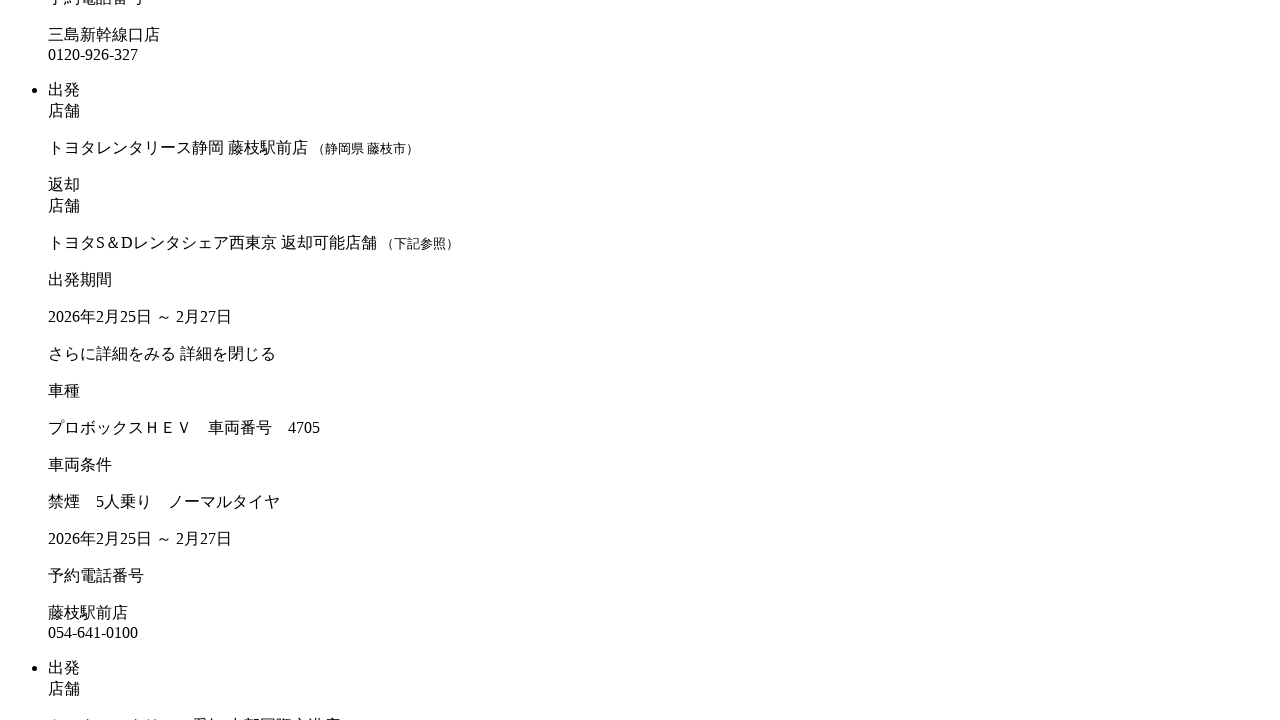

Checked car item for 'show-entry-end' class
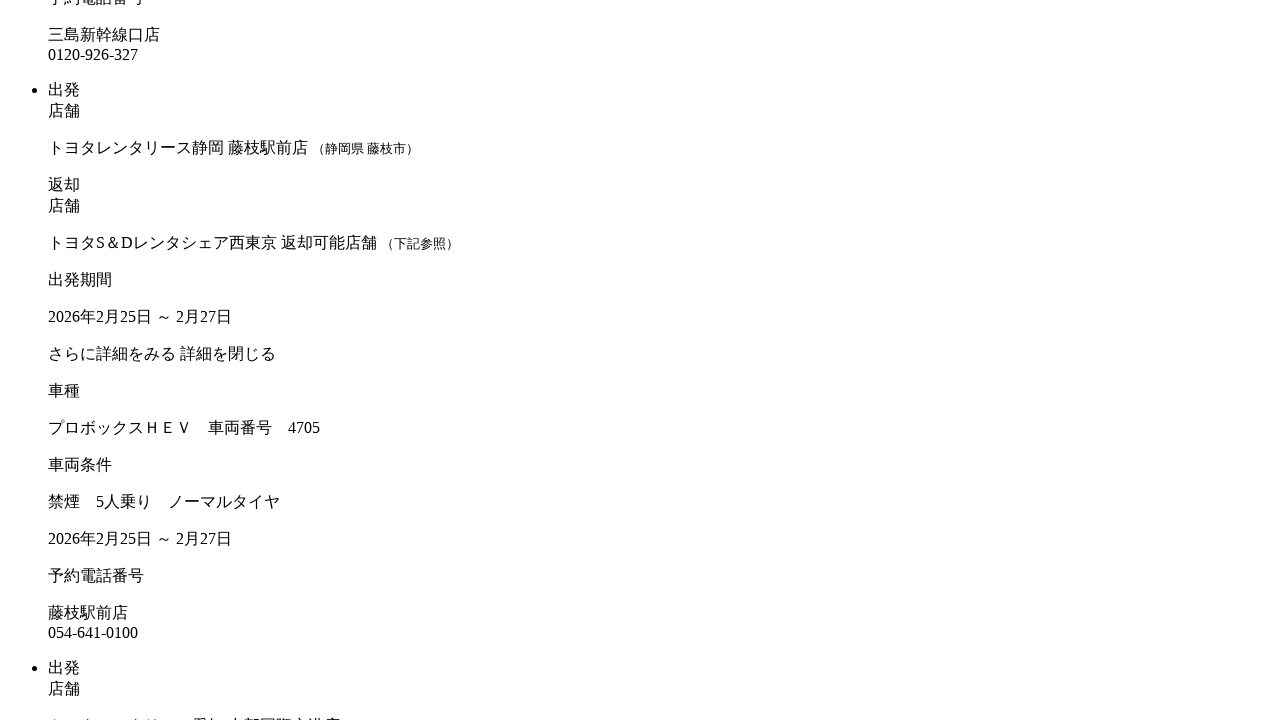

Checked car item for 'show-entry-end' class
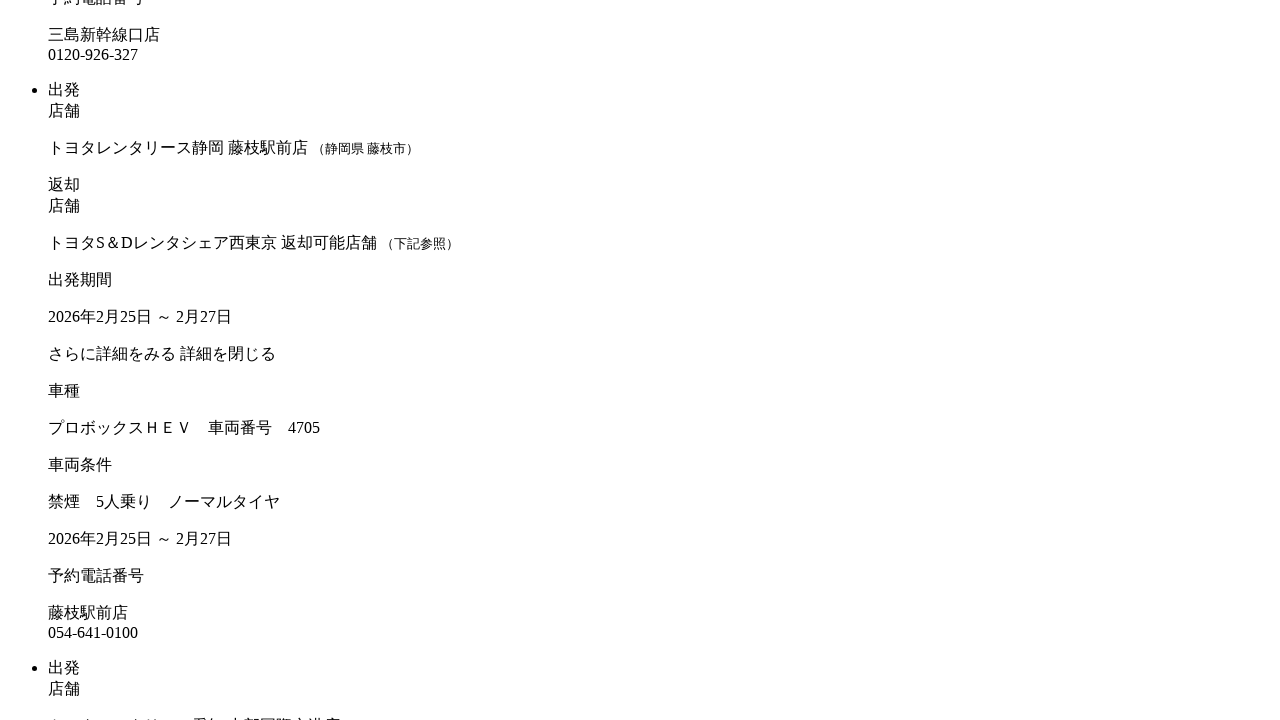

Checked car item for 'show-entry-end' class
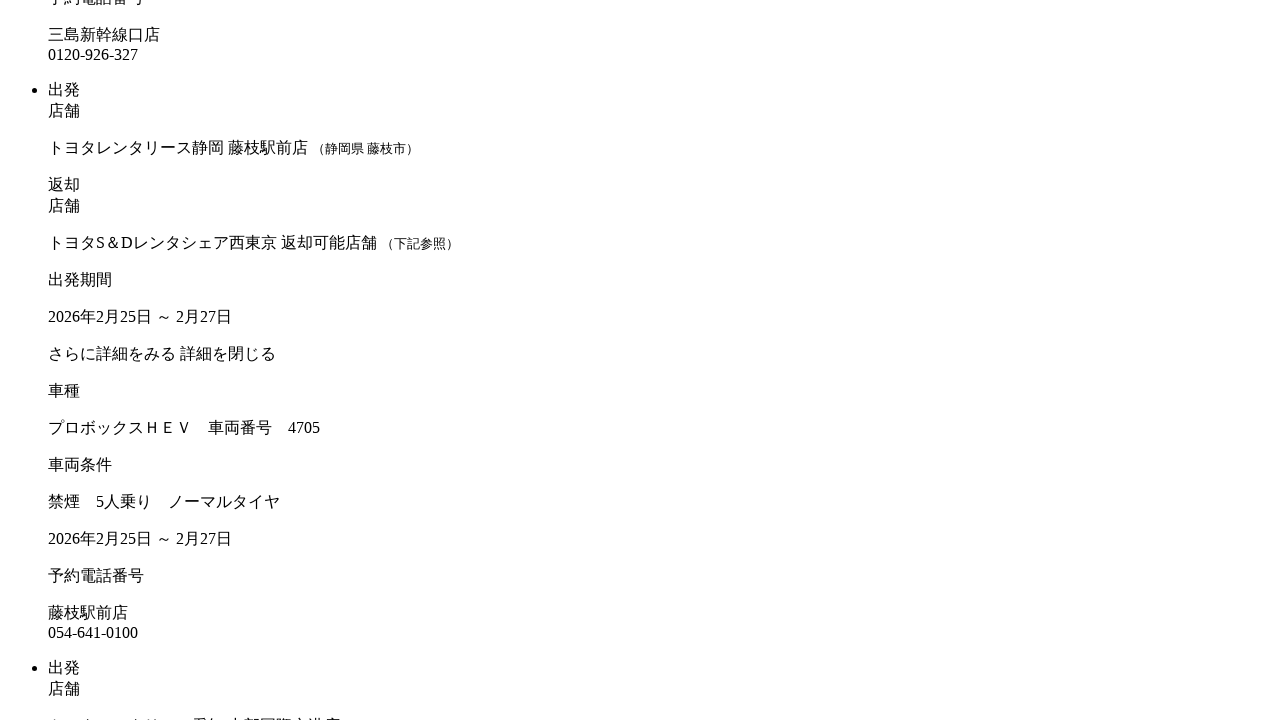

Checked car item for 'show-entry-end' class
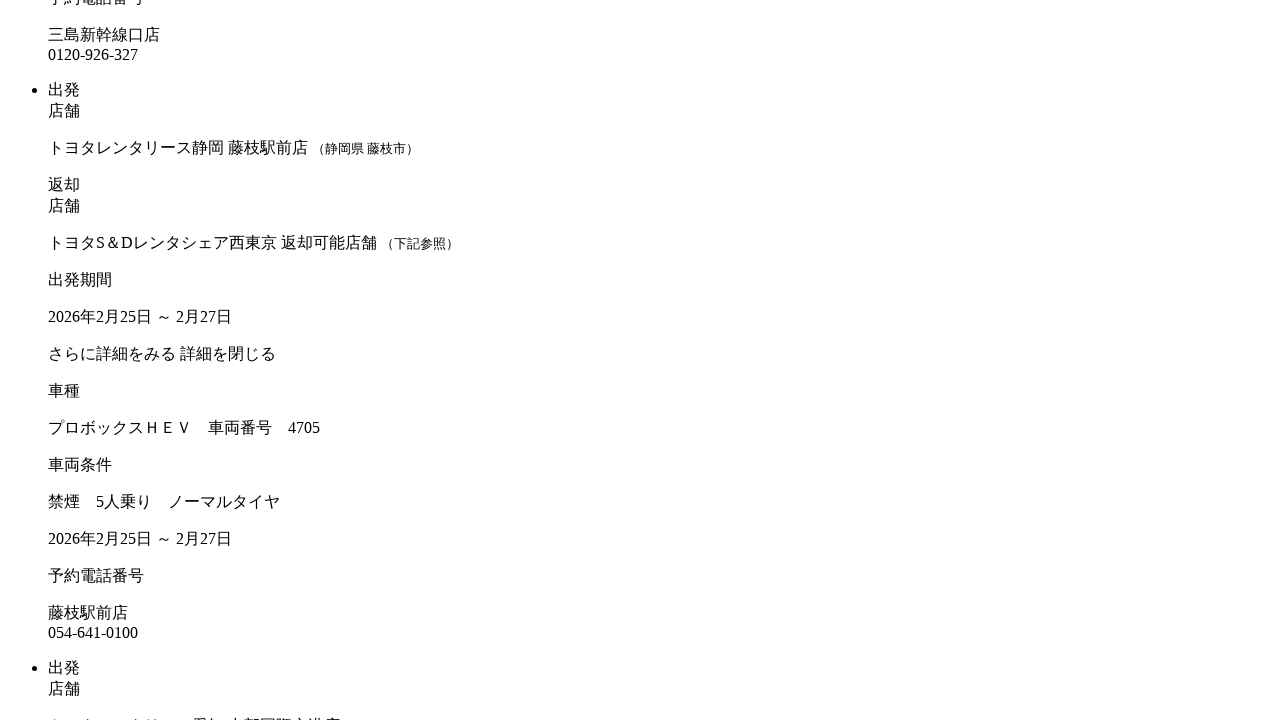

Checked car item for 'show-entry-end' class
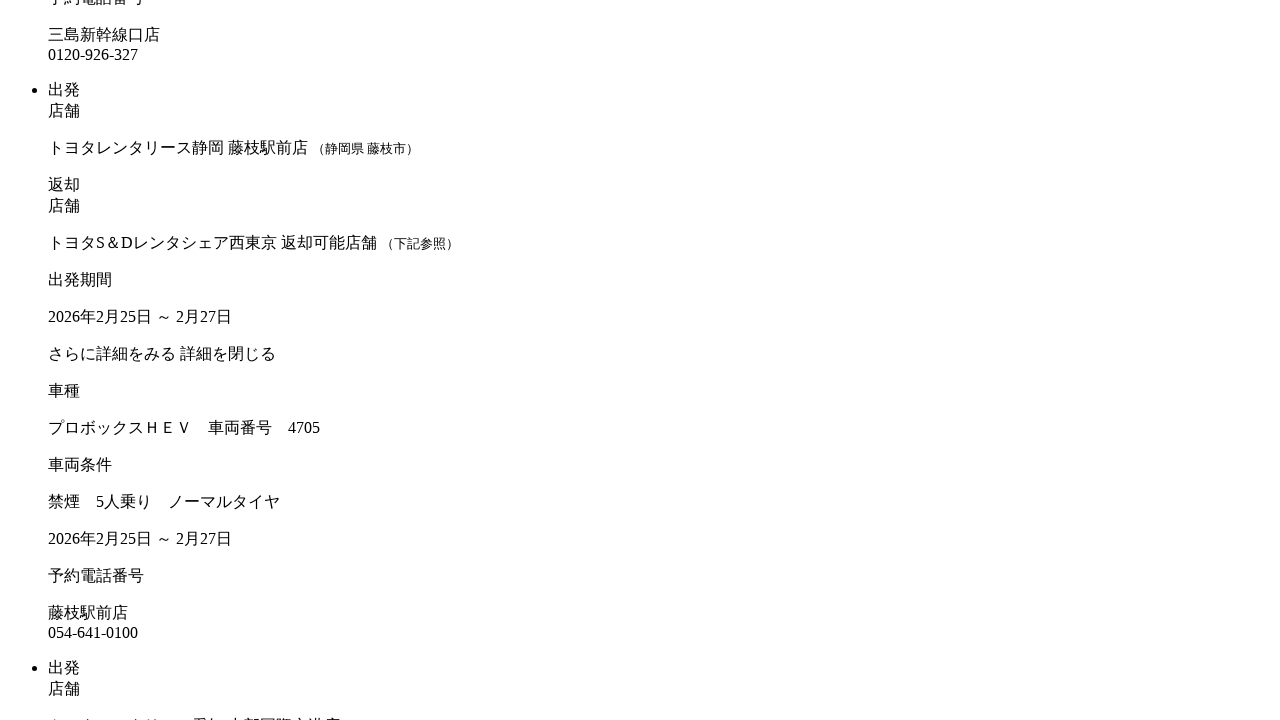

Checked car item for 'show-entry-end' class
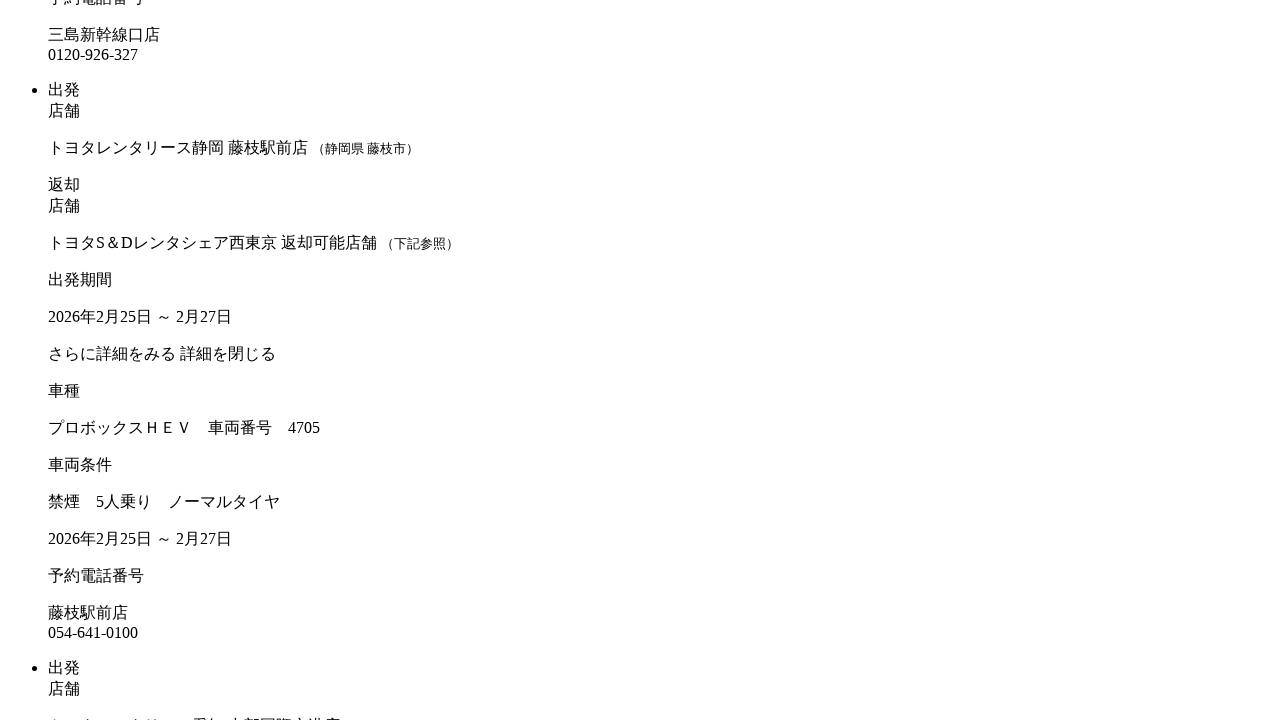

Checked car item for 'show-entry-end' class
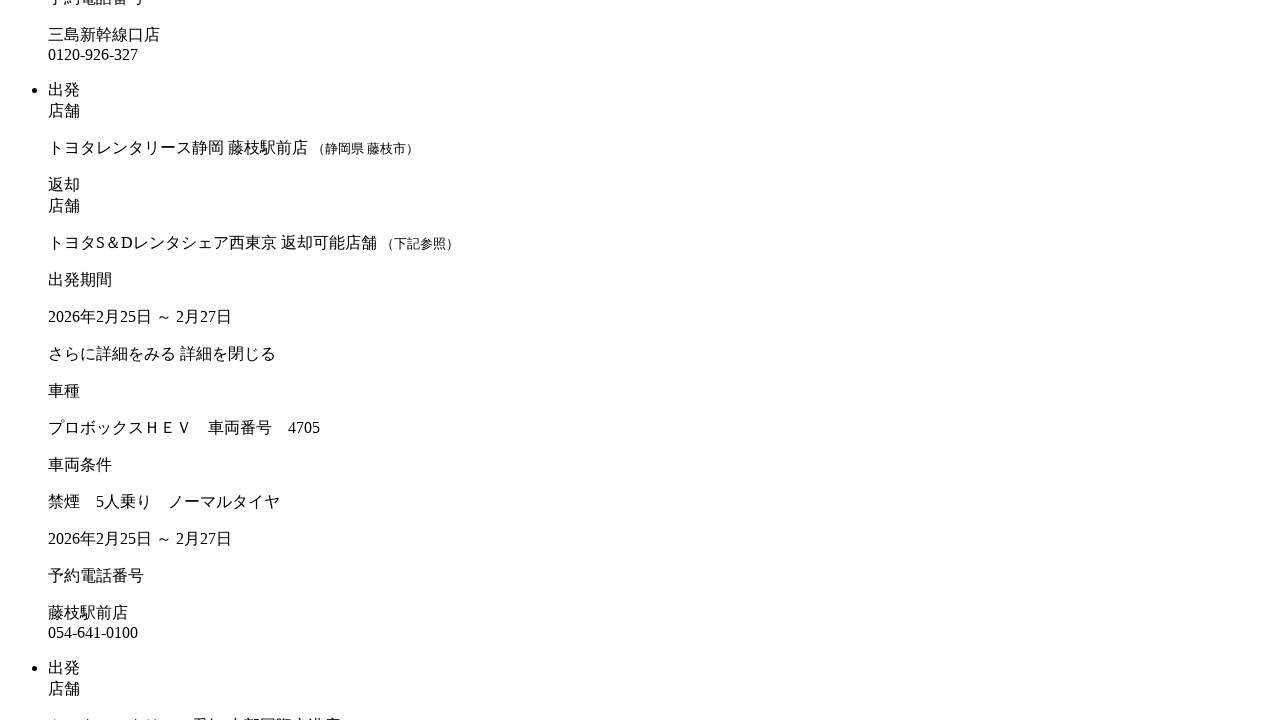

Checked car item for 'show-entry-end' class
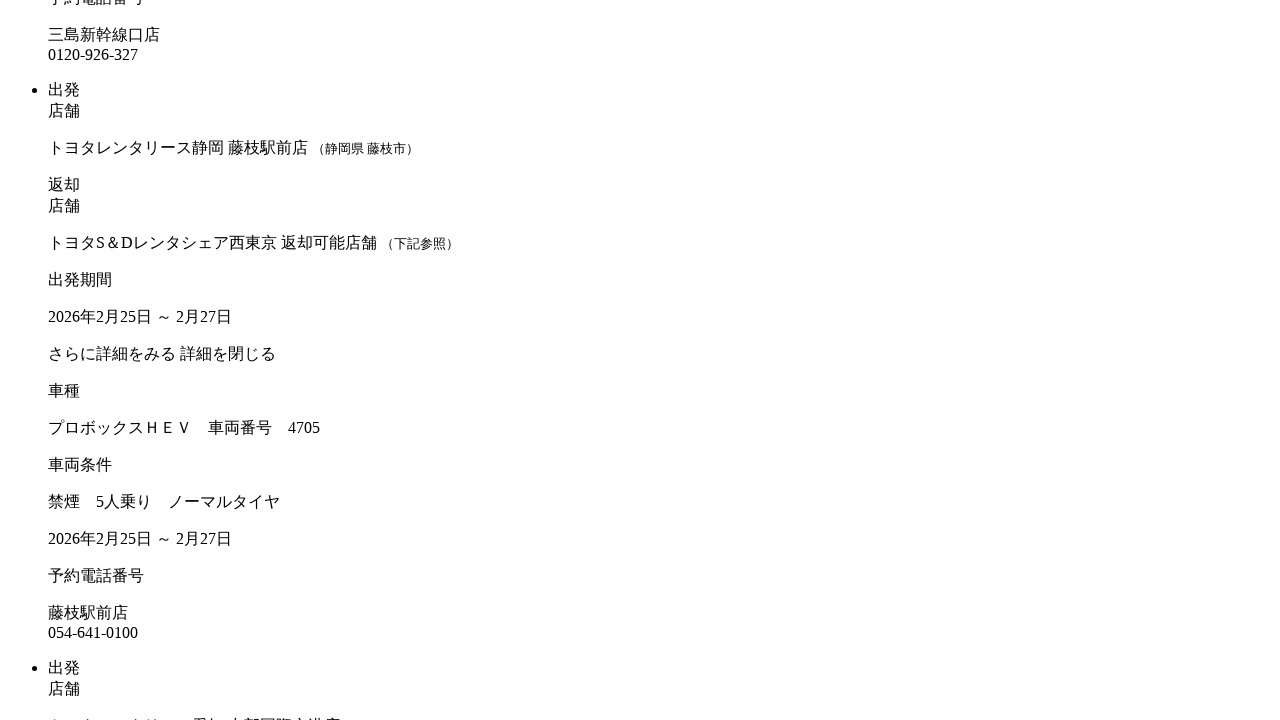

Checked car item for 'show-entry-end' class
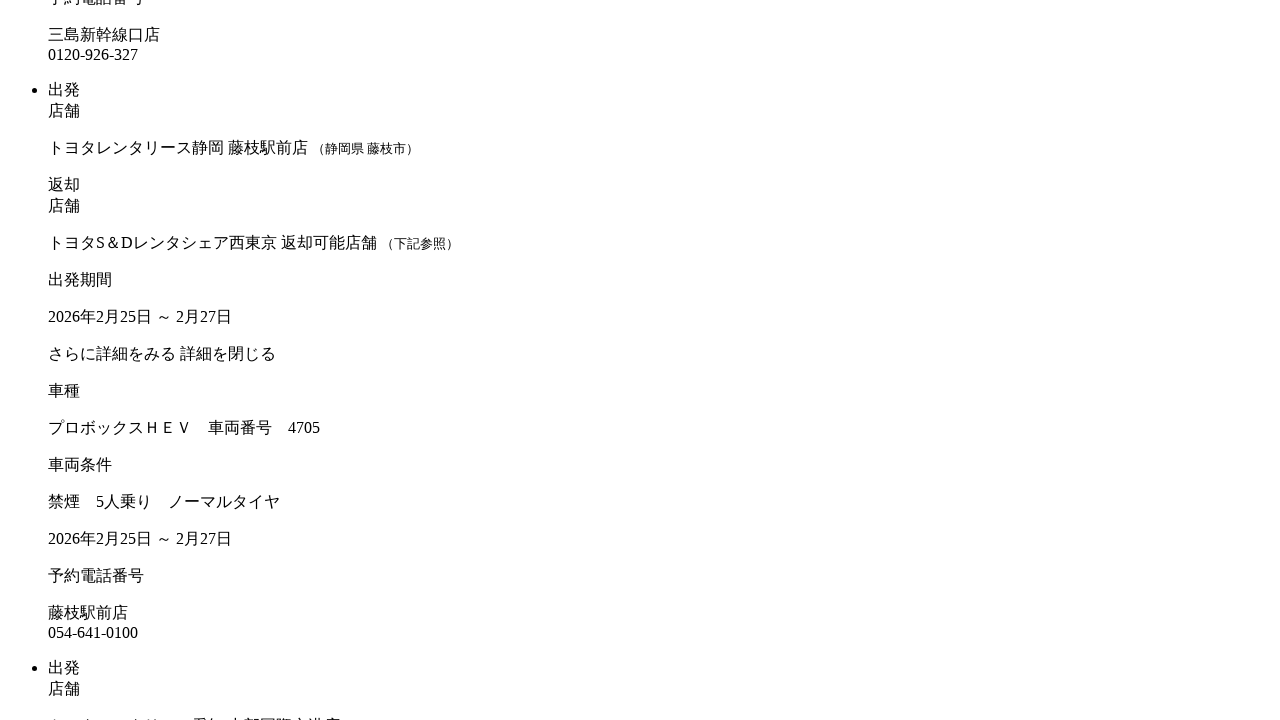

Checked car item for 'show-entry-end' class
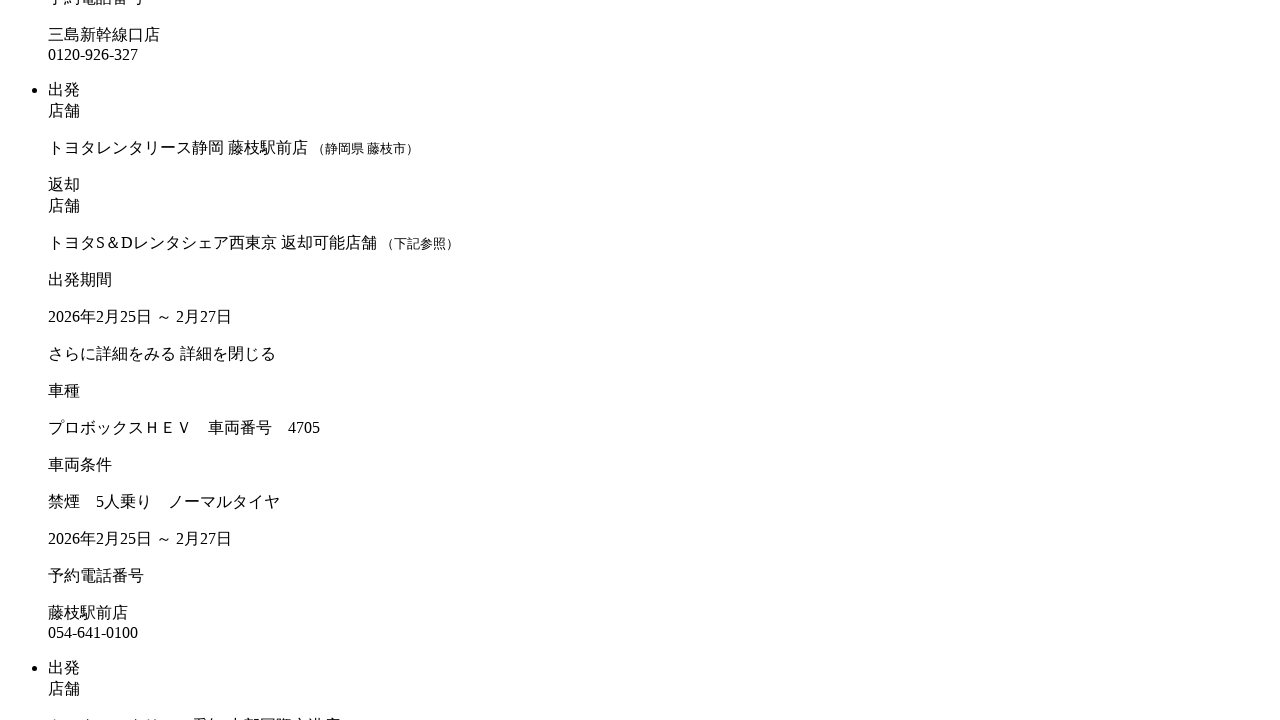

Checked car item for 'show-entry-end' class
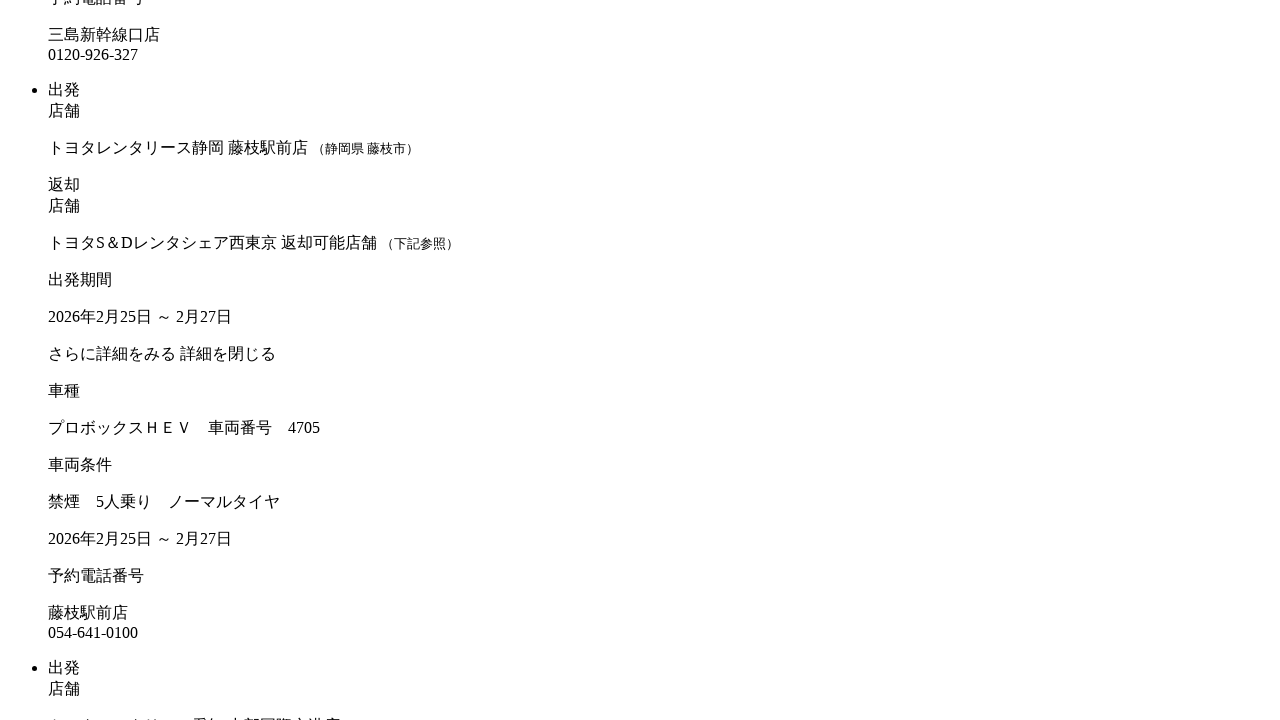

Found available car listing and scrolled into view
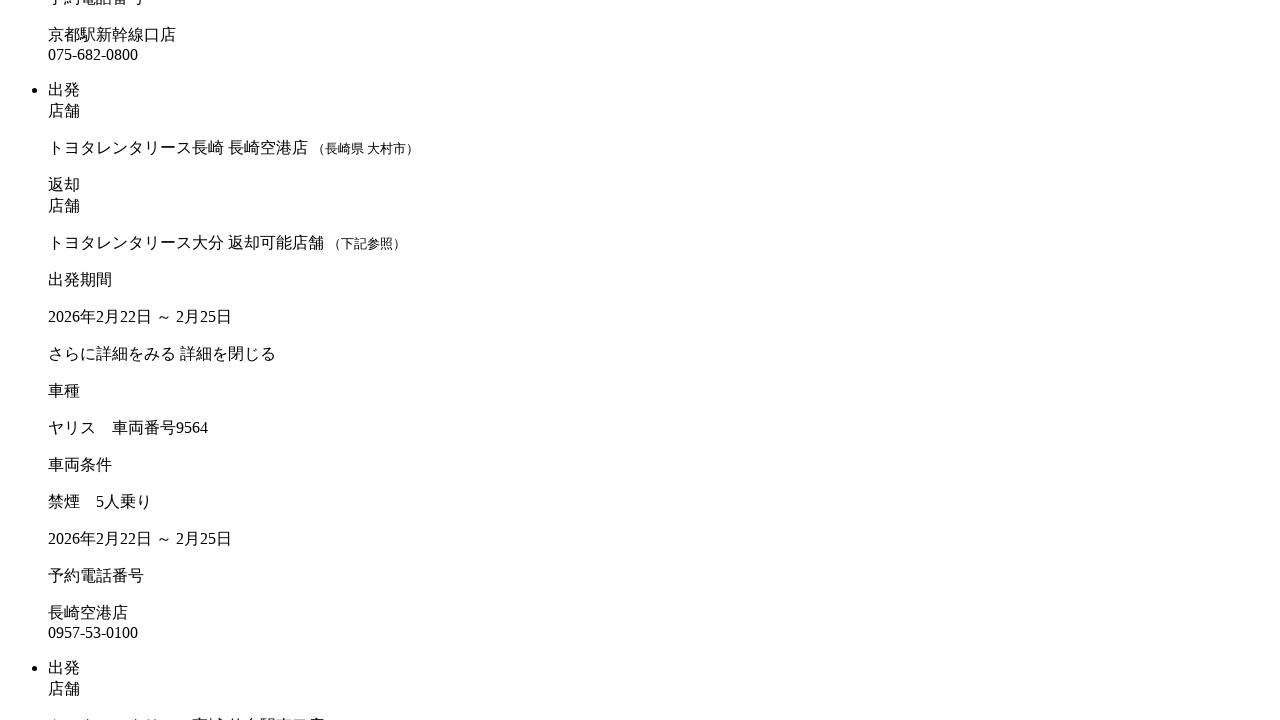

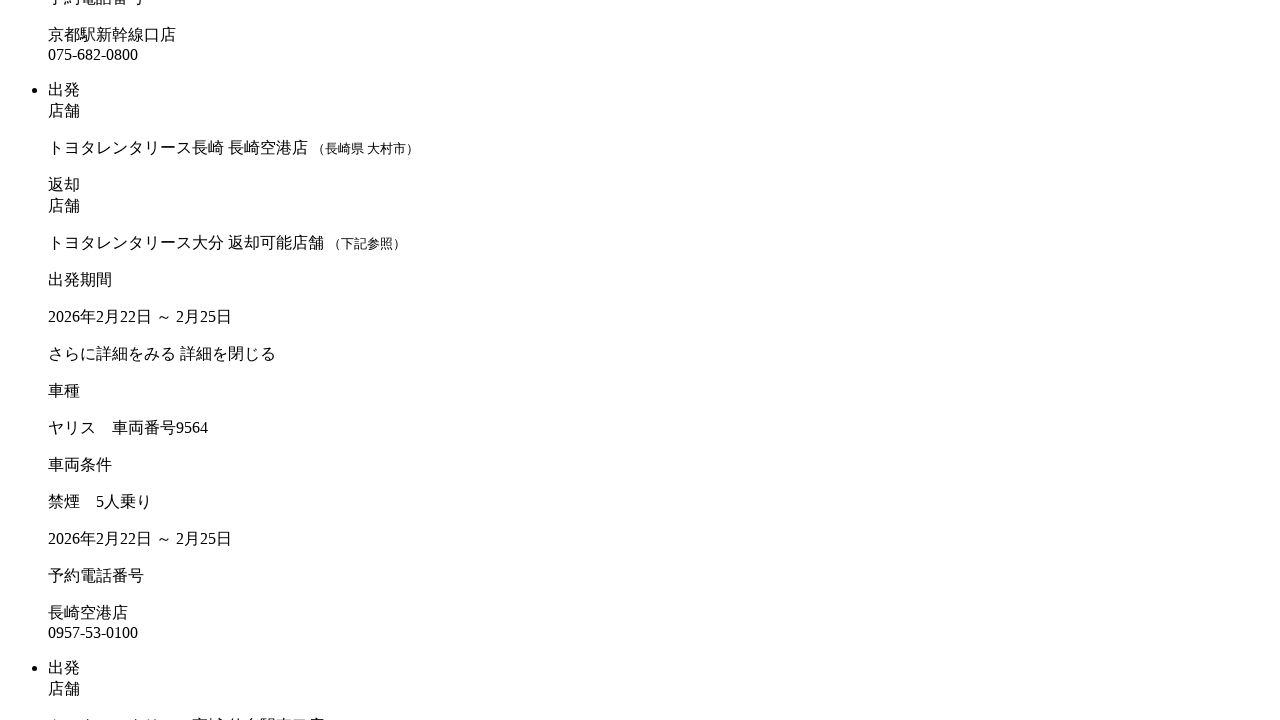